Navigates to the Automation Exercise website and counts all link elements on the page

Starting URL: https://www.automationexercise.com/

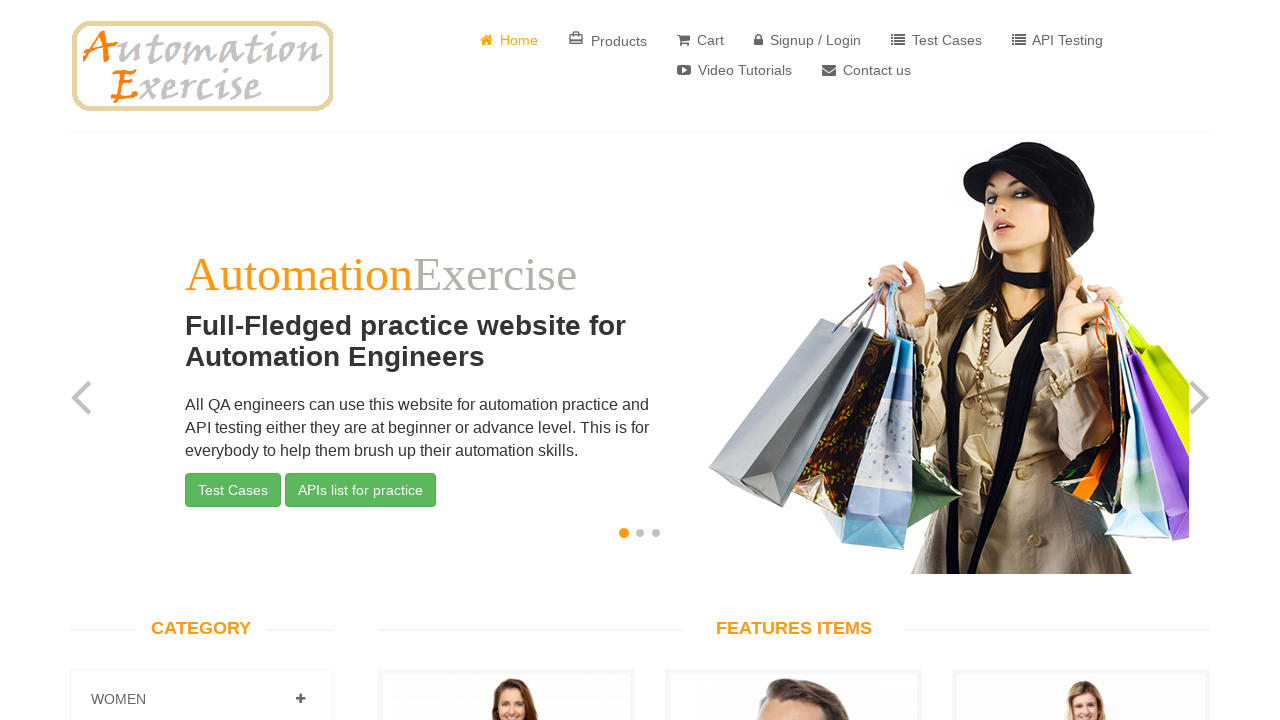

Navigated to Automation Exercise website
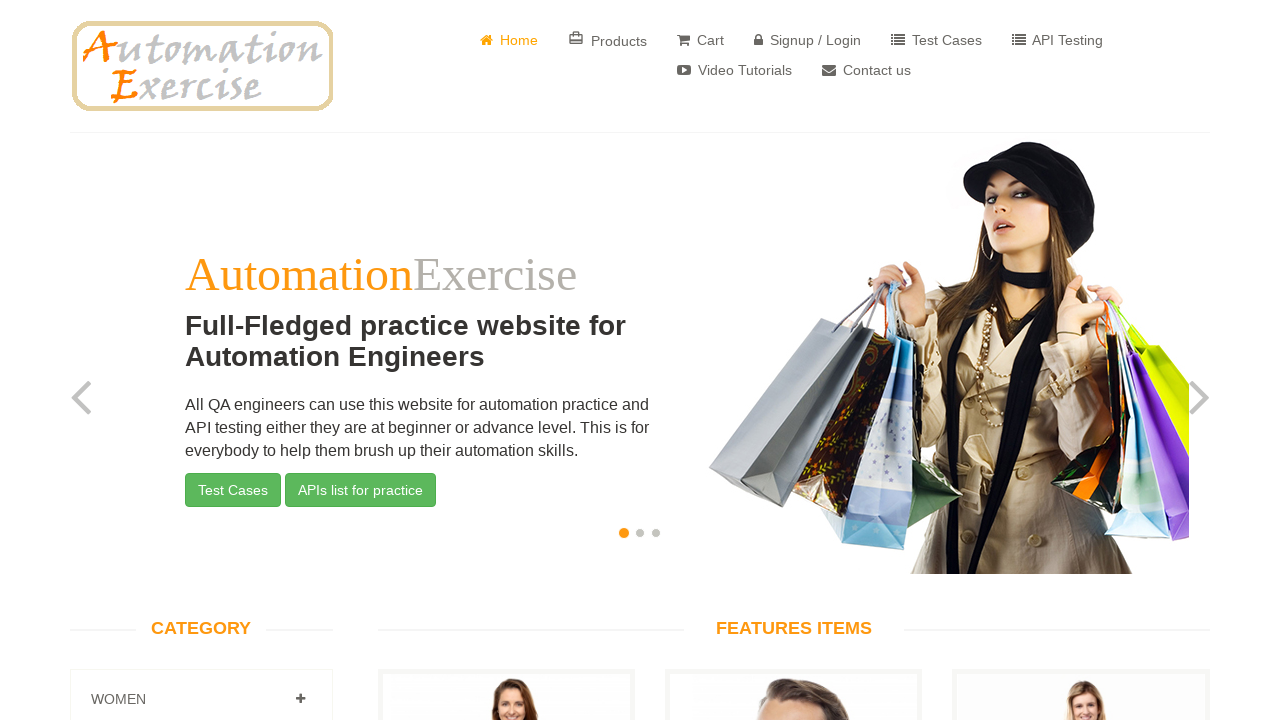

Page loaded with networkidle state
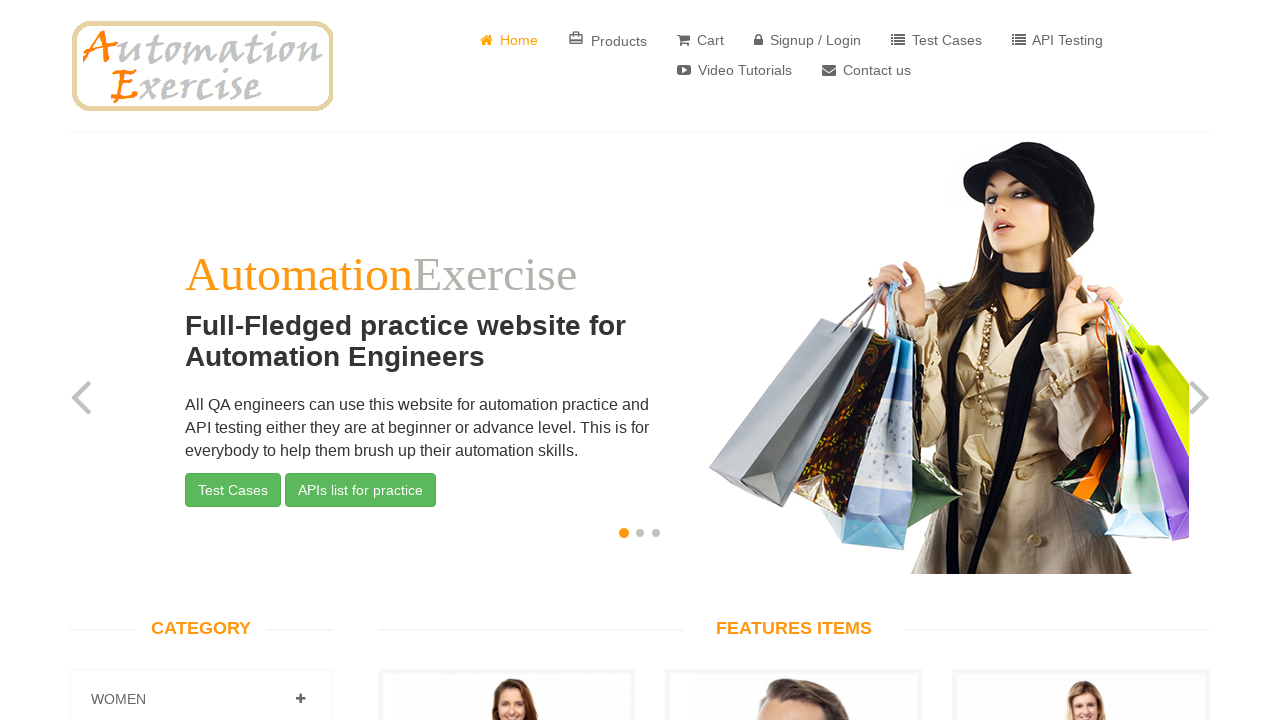

Found all anchor elements on the page
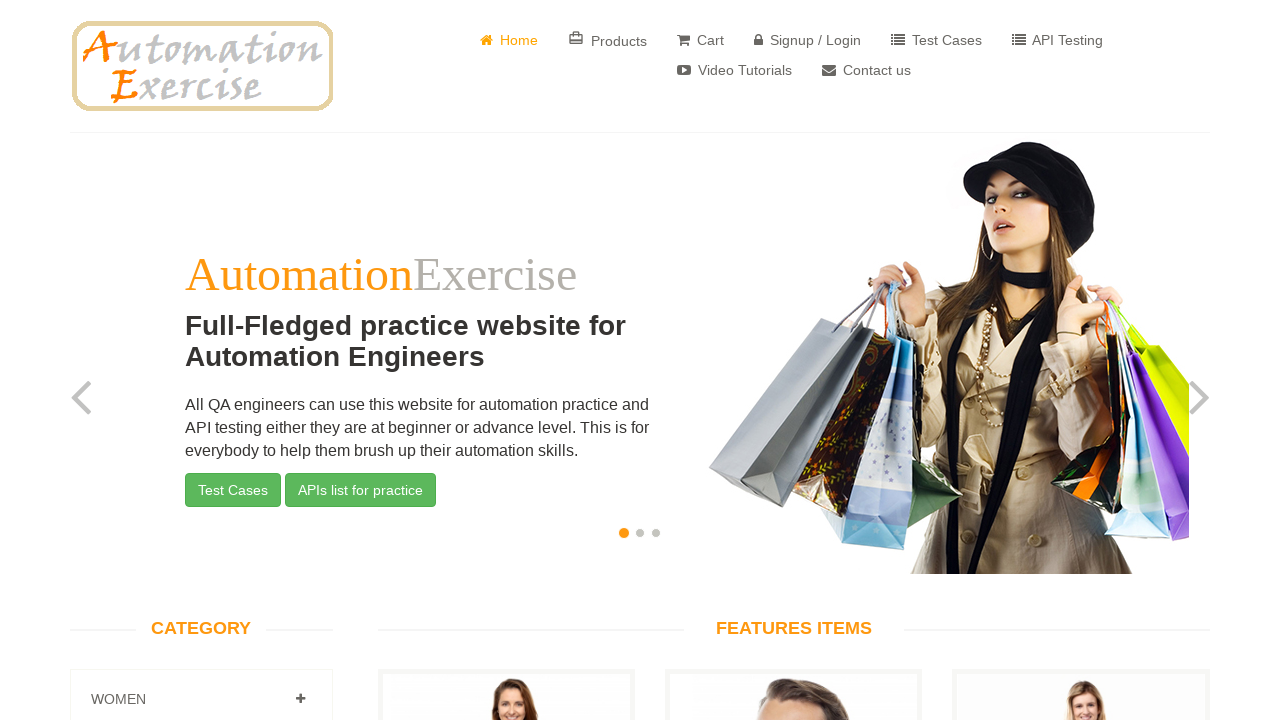

Counted total links: 147
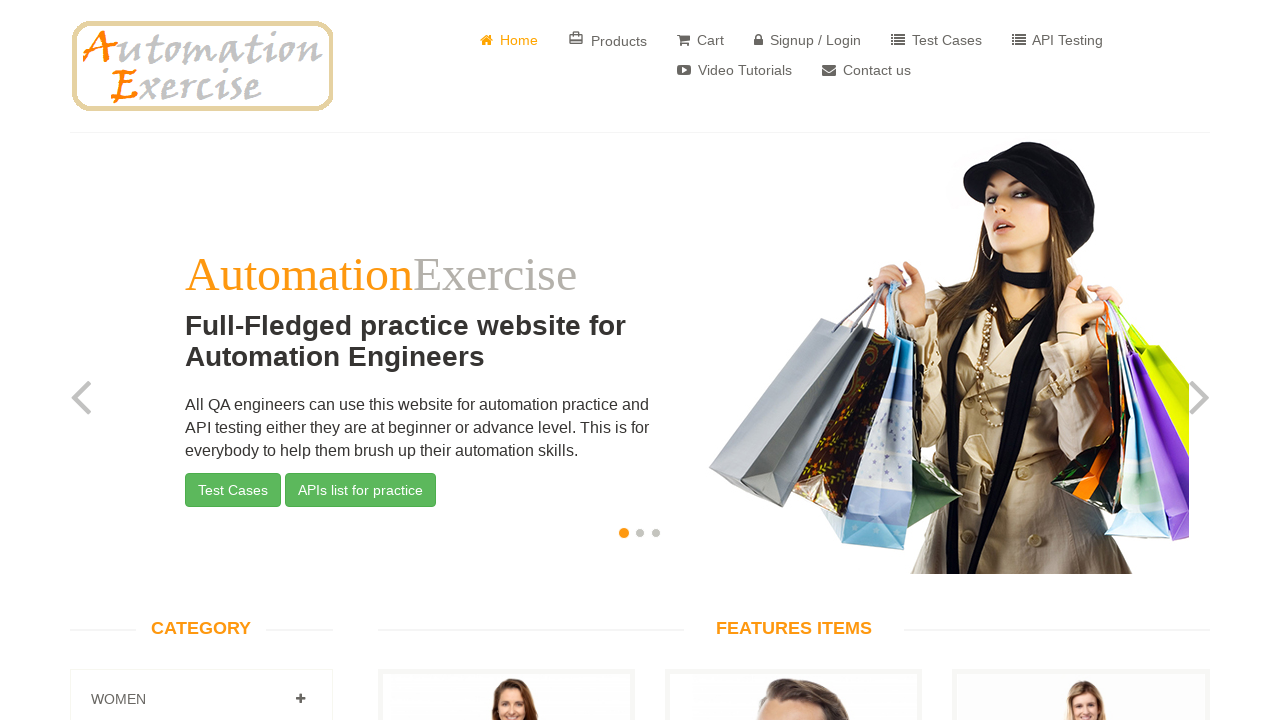

Extracted link text: Home
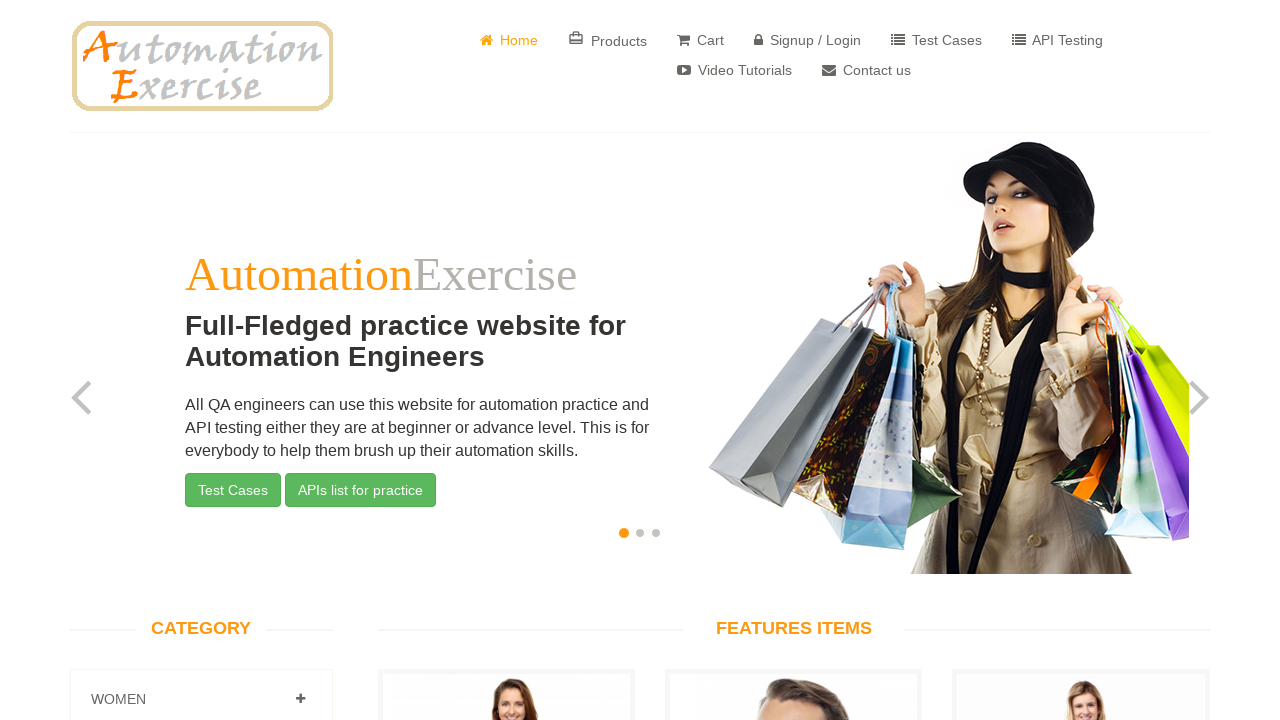

Extracted link text:  Products
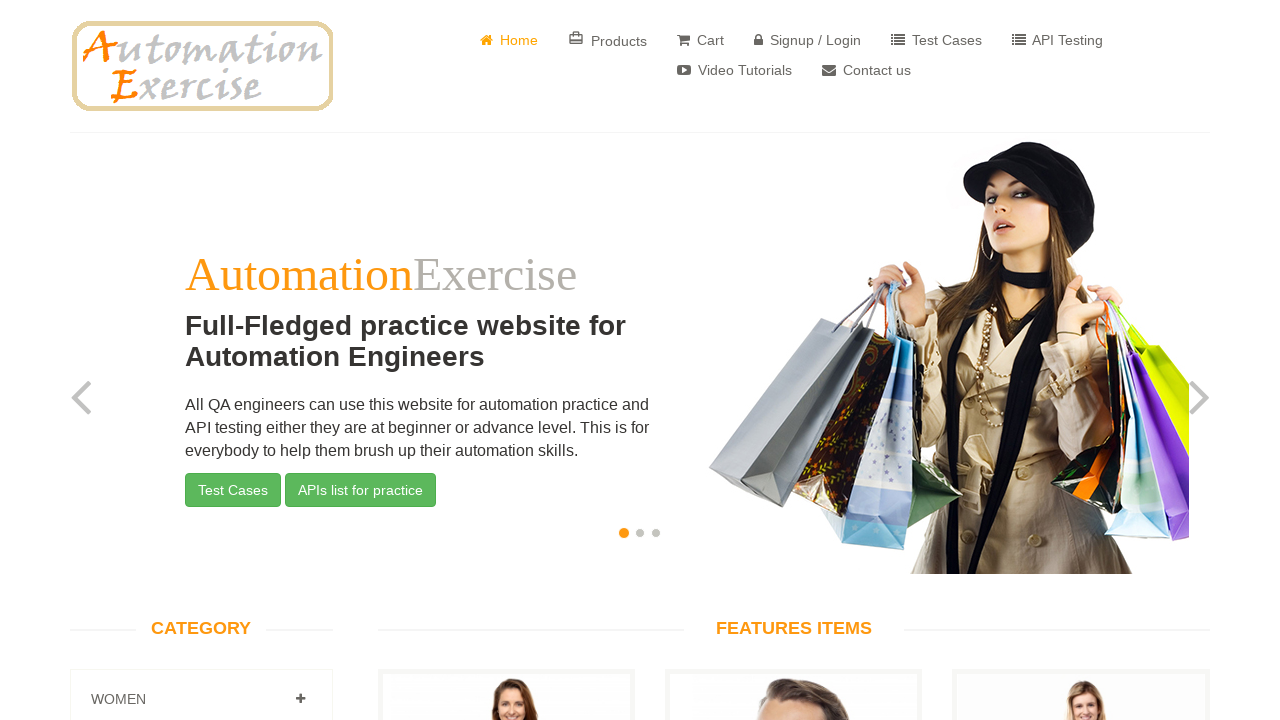

Extracted link text: Cart
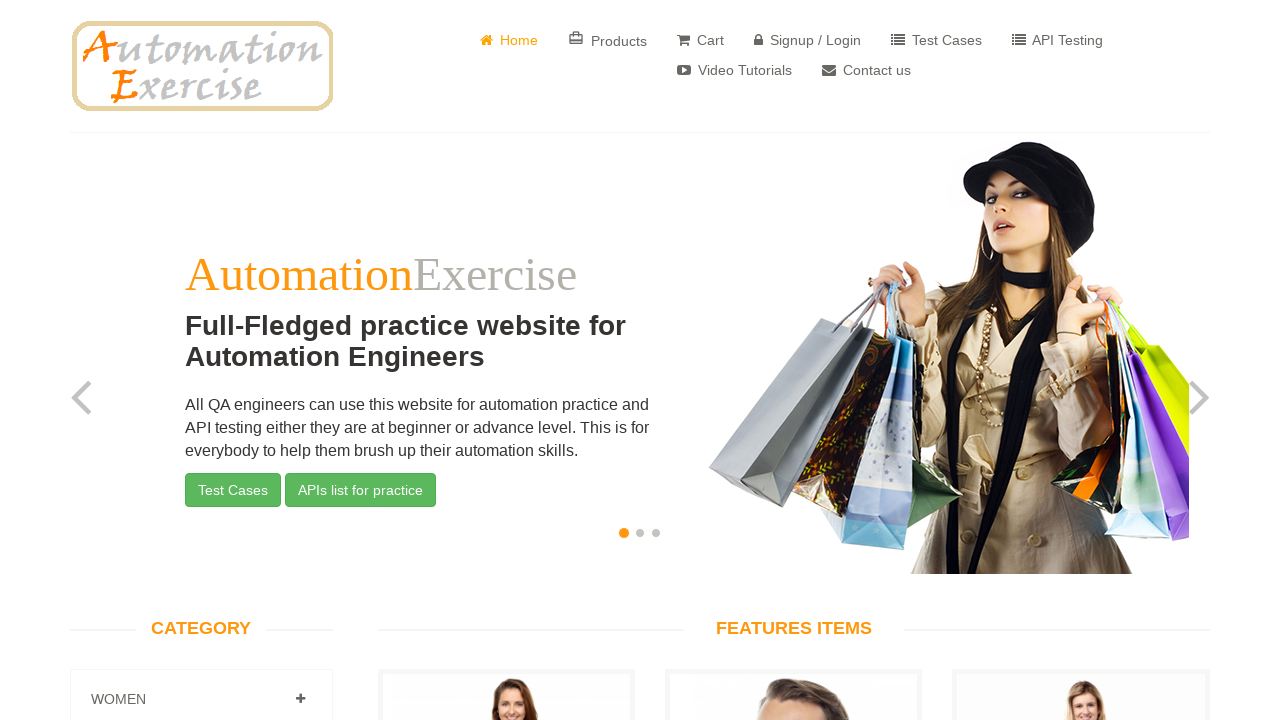

Extracted link text: Signup / Login
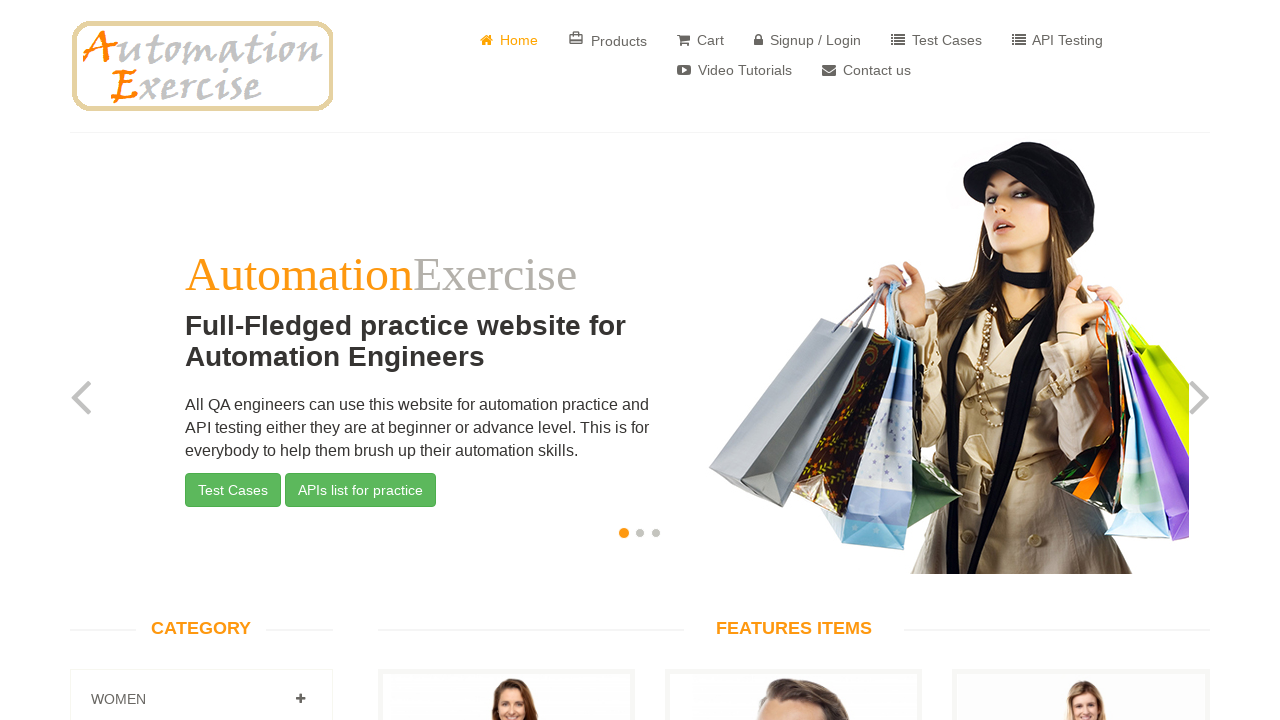

Extracted link text: Test Cases
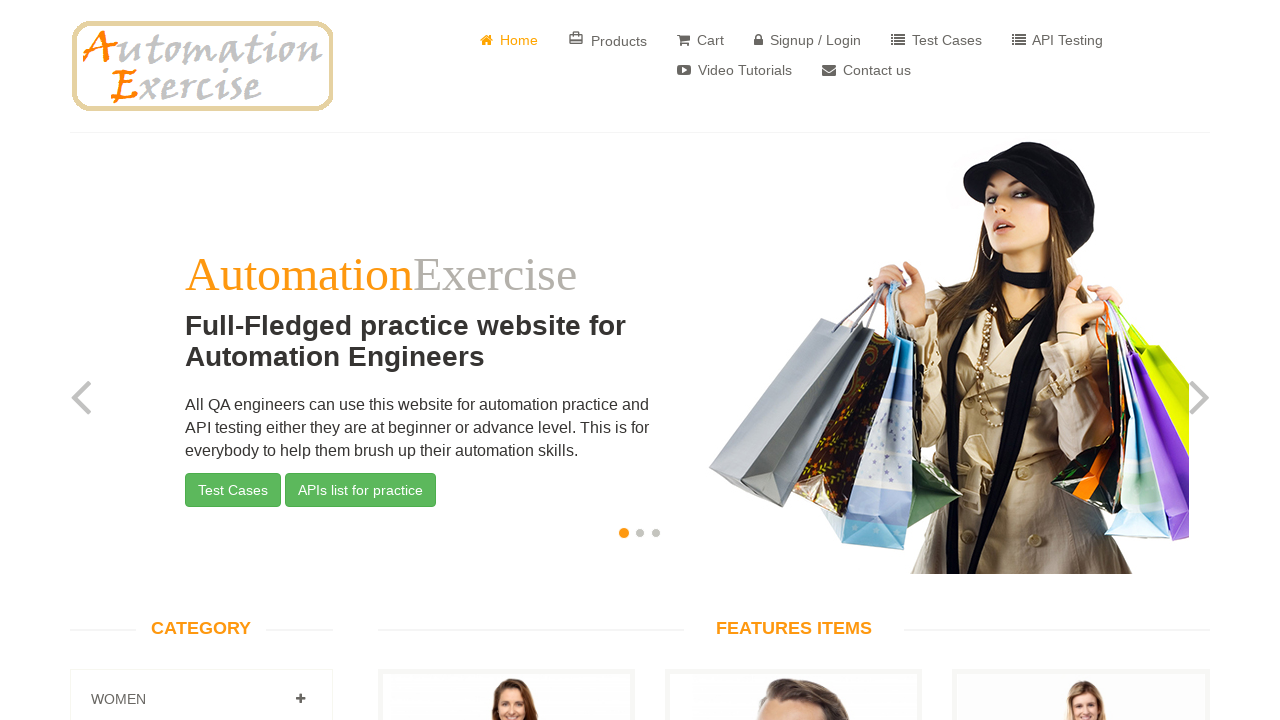

Extracted link text: API Testing
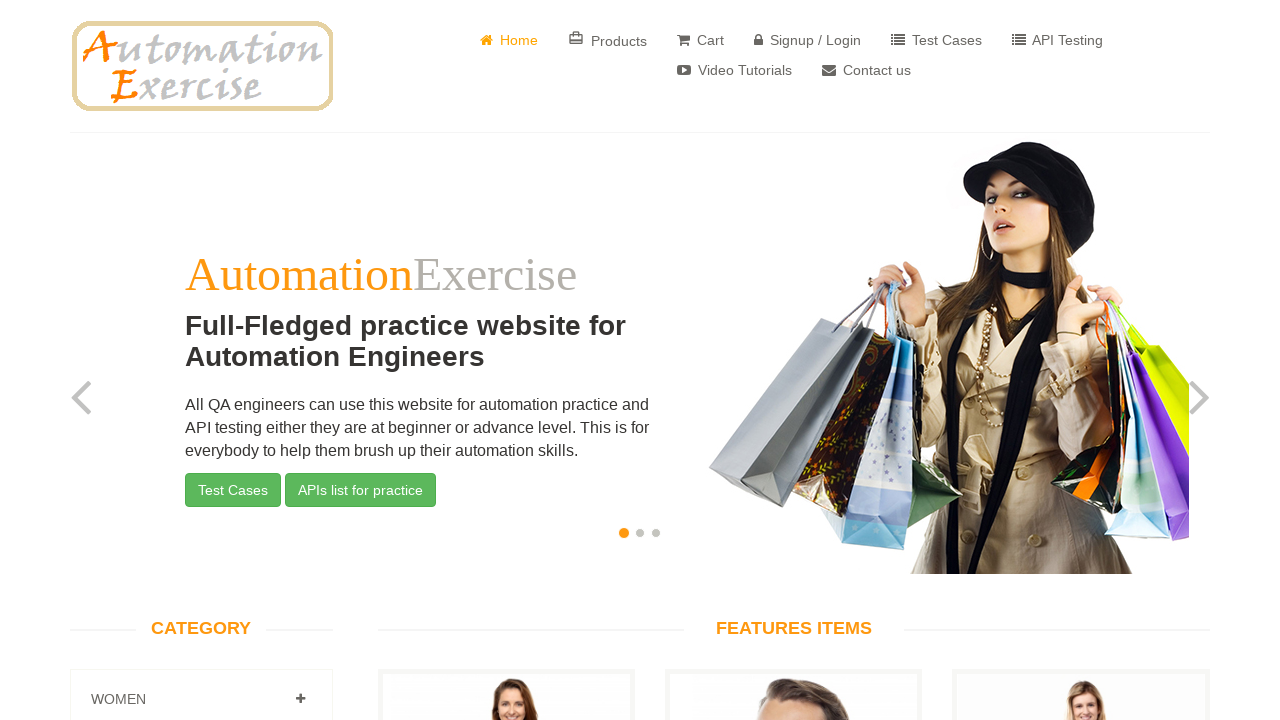

Extracted link text: Video Tutorials
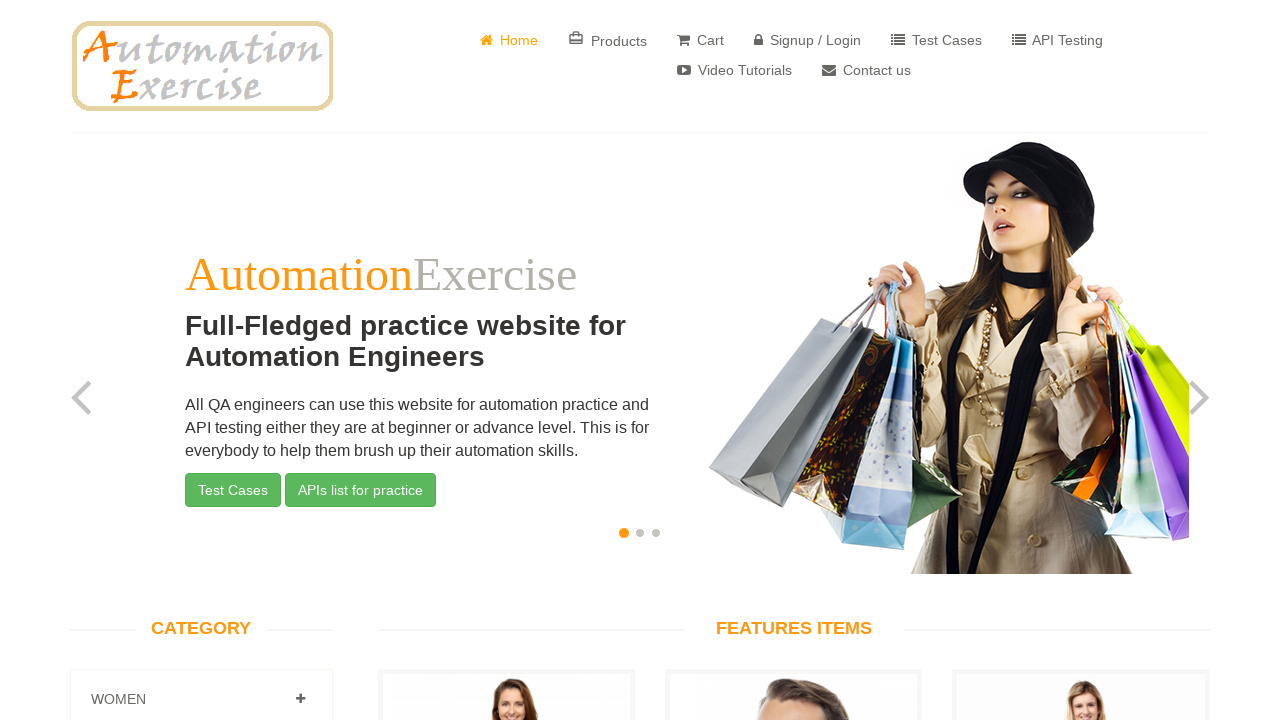

Extracted link text: Contact us
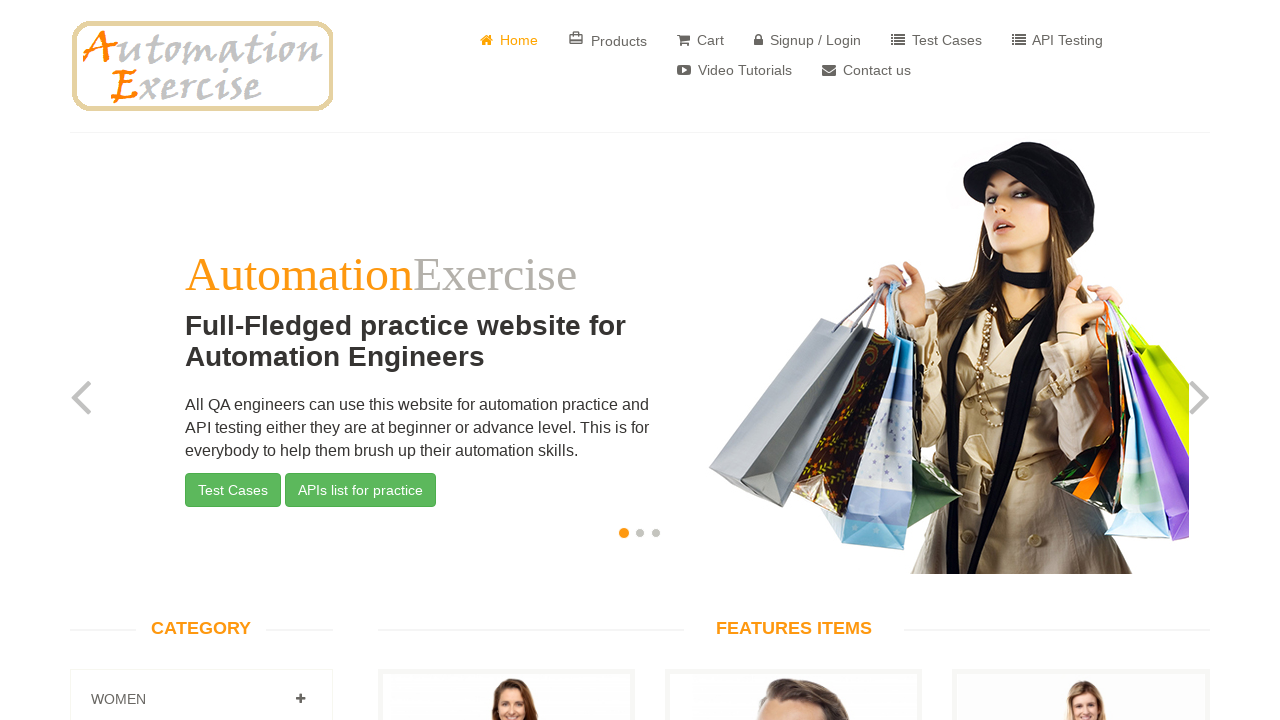

Extracted link text: Test Cases
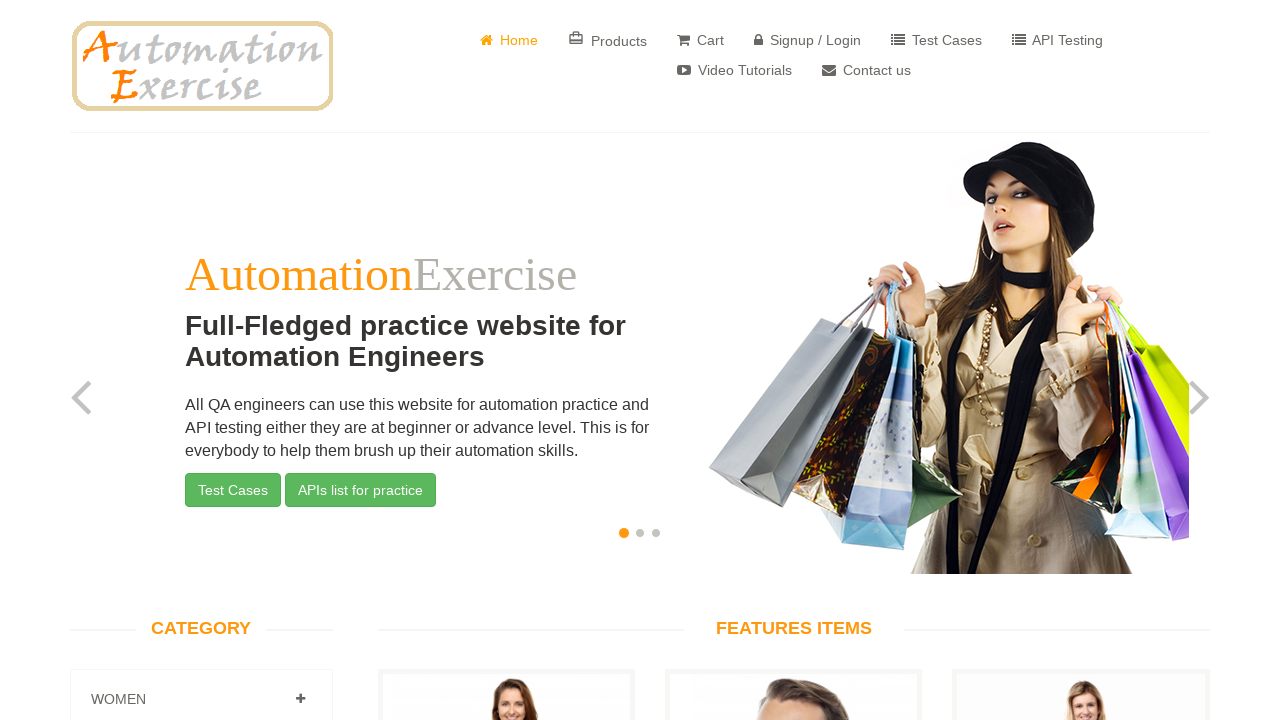

Extracted link text: APIs list for practice
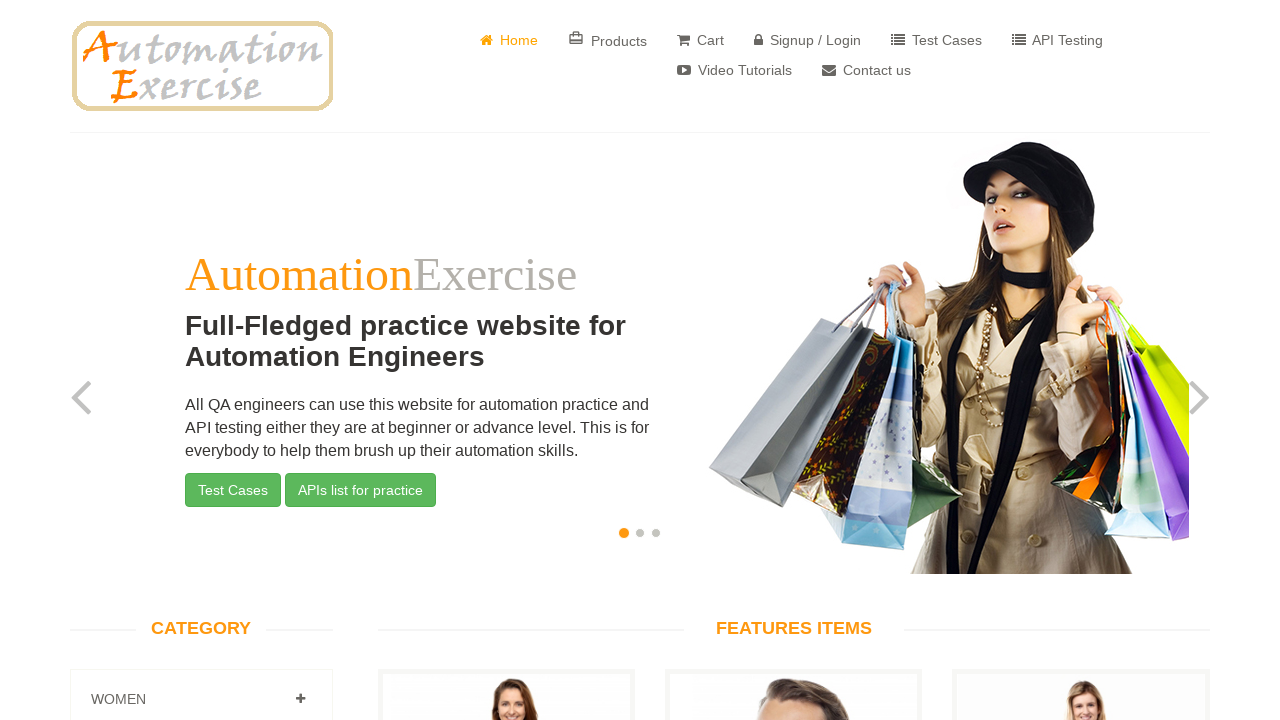

Extracted link text: Test Cases
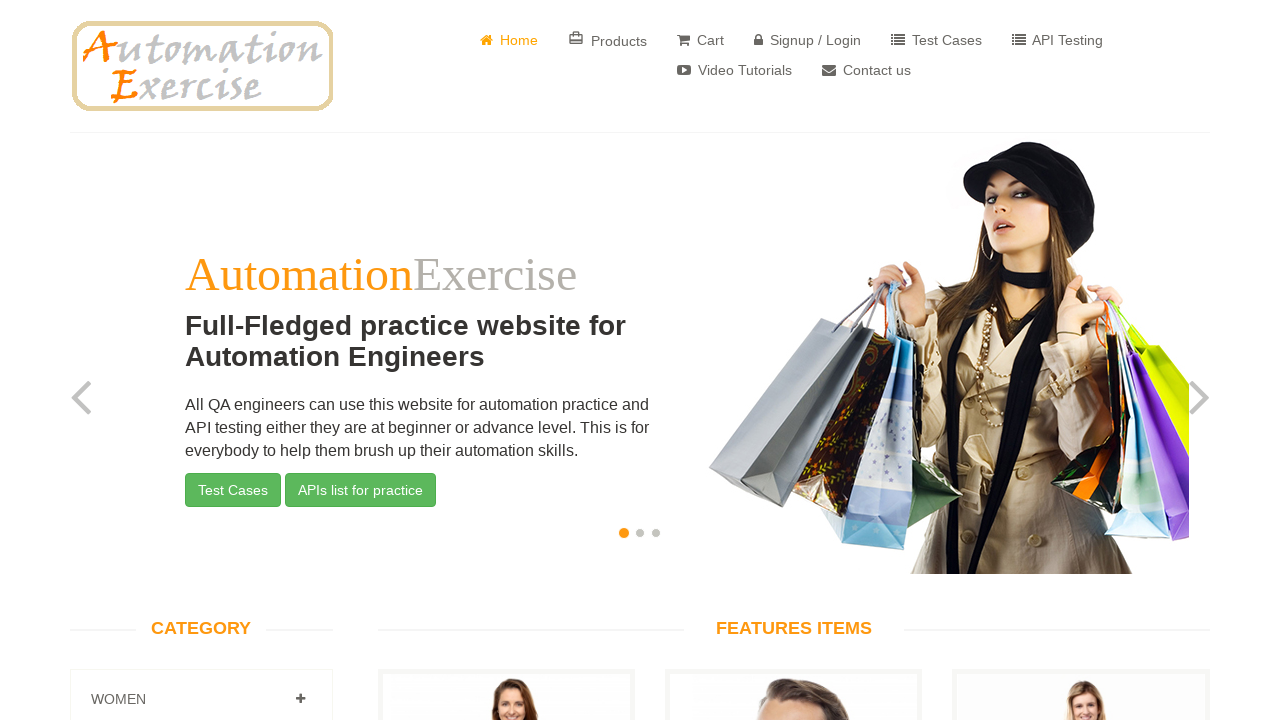

Extracted link text: APIs list for practice
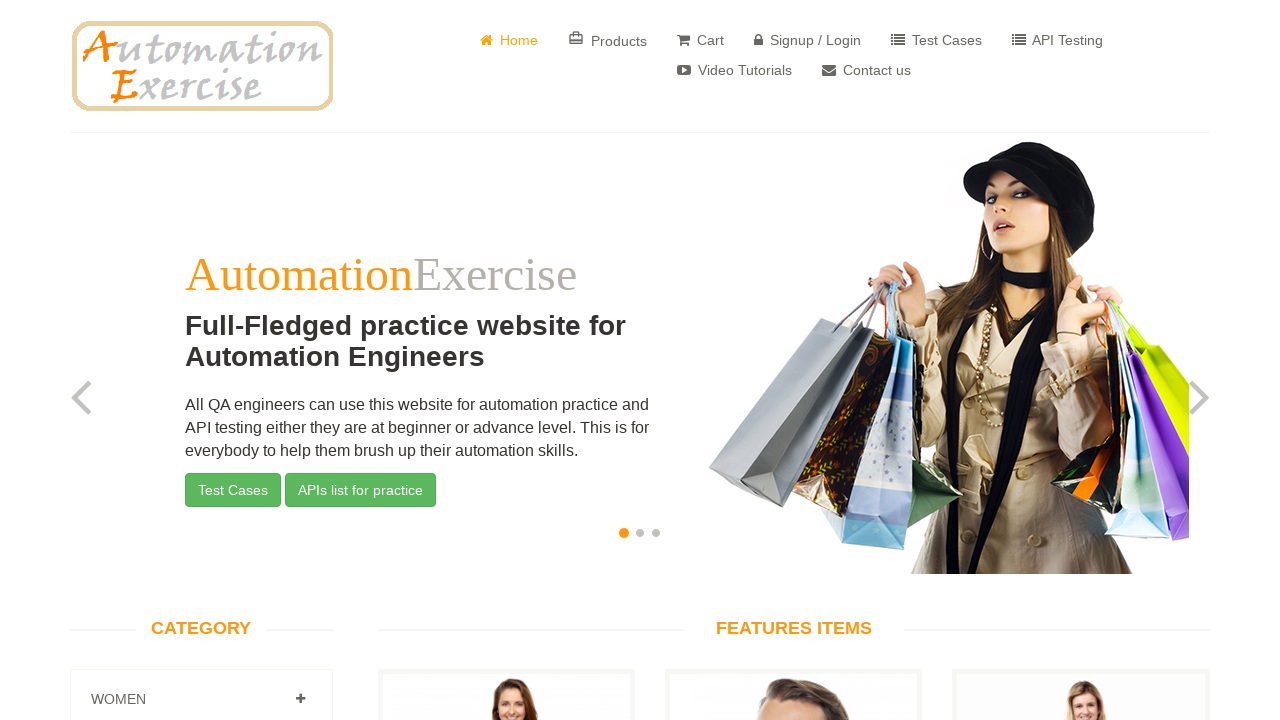

Extracted link text: Test Cases
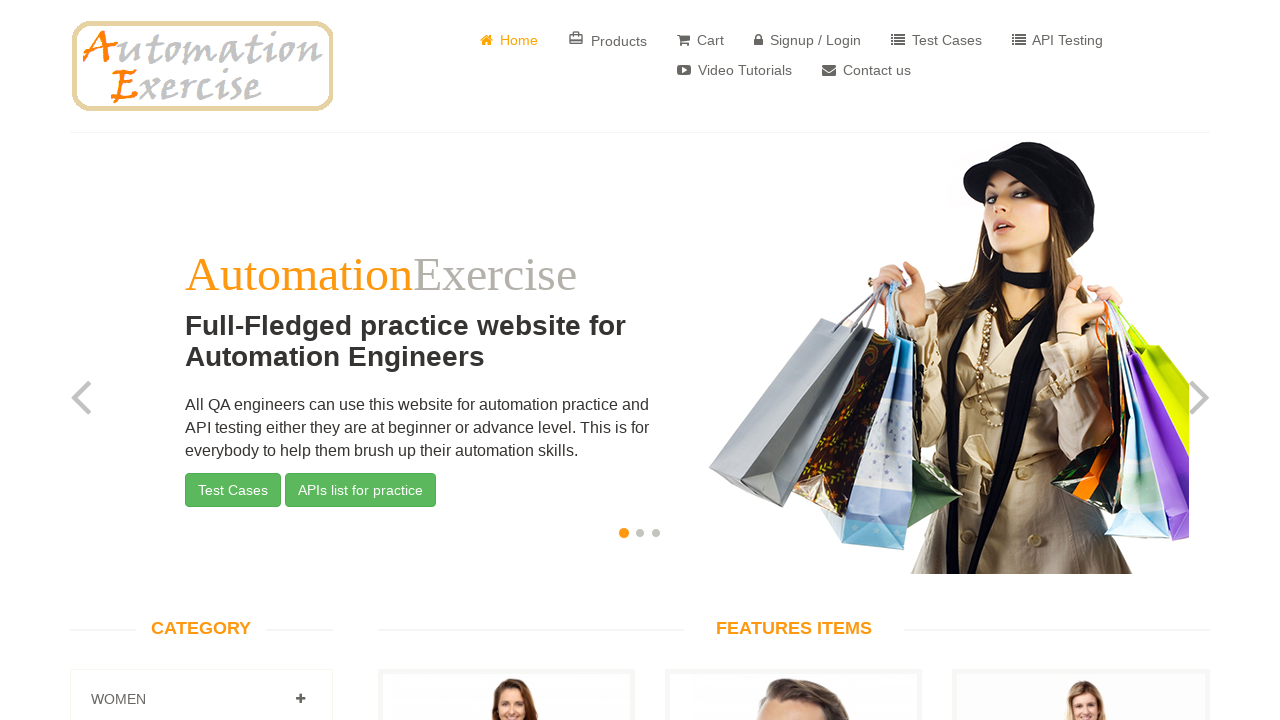

Extracted link text: APIs list for practice
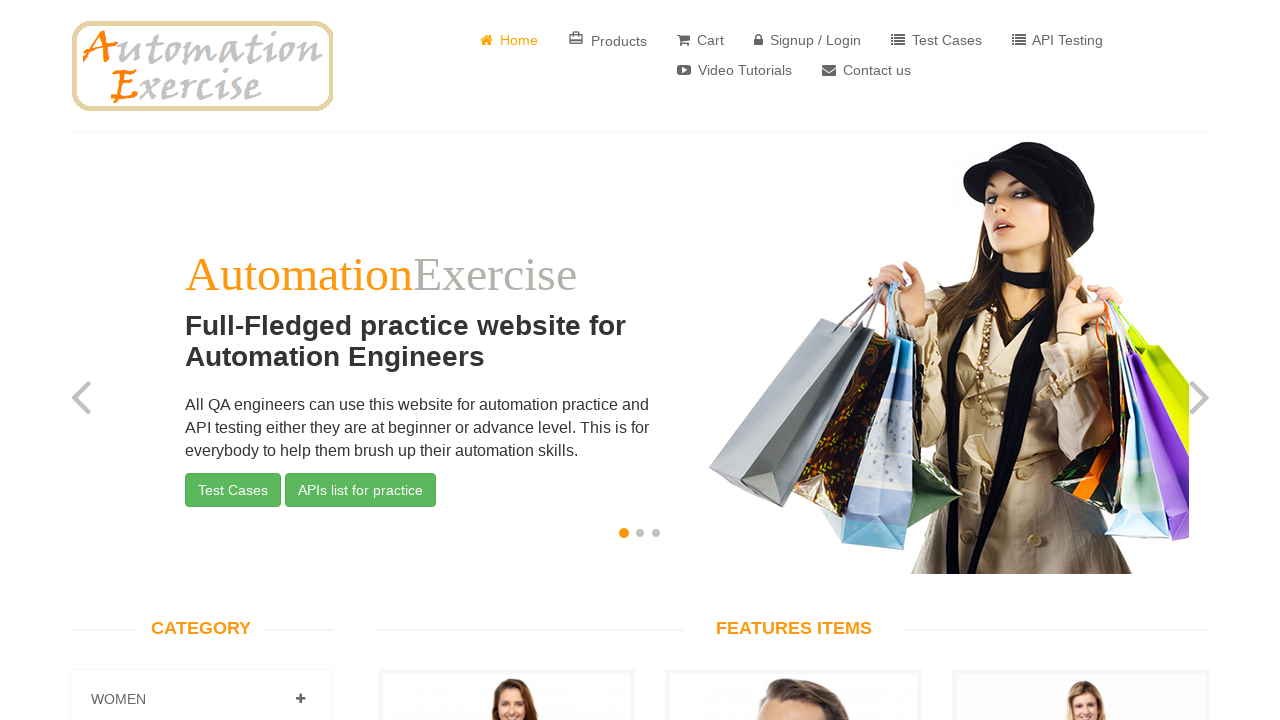

Extracted link text: 
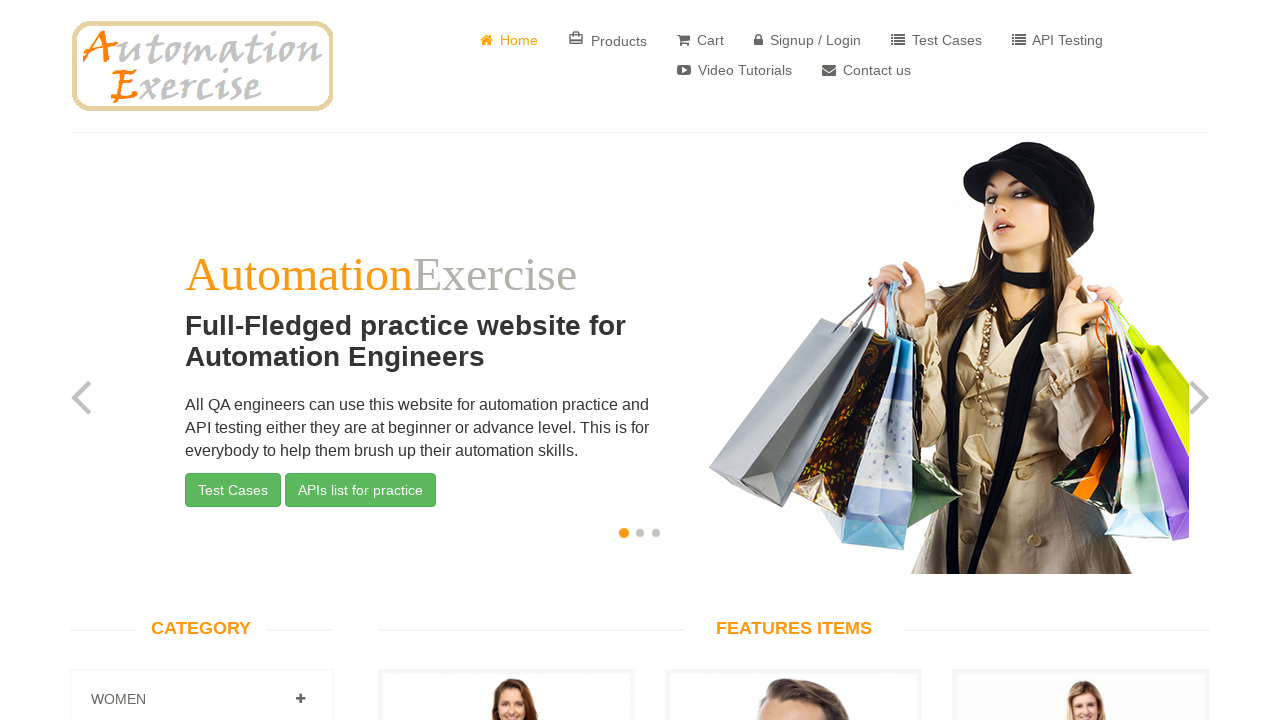

Extracted link text: 
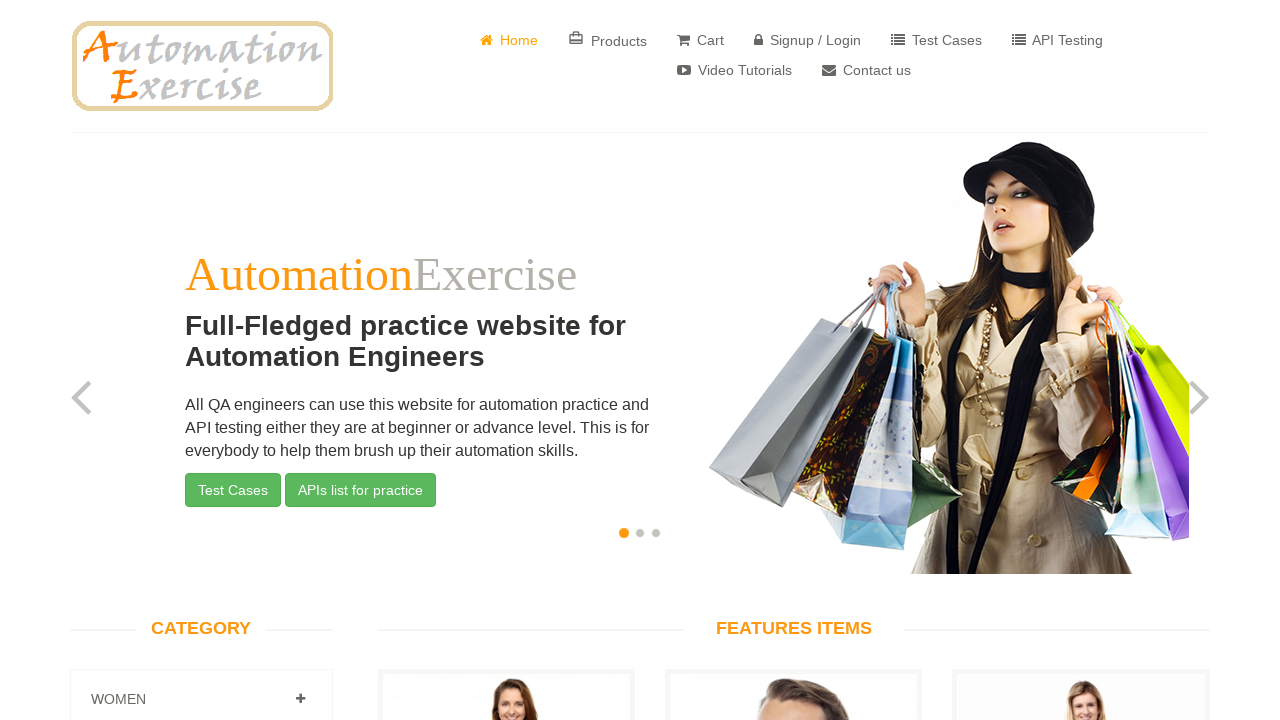

Extracted link text: Women
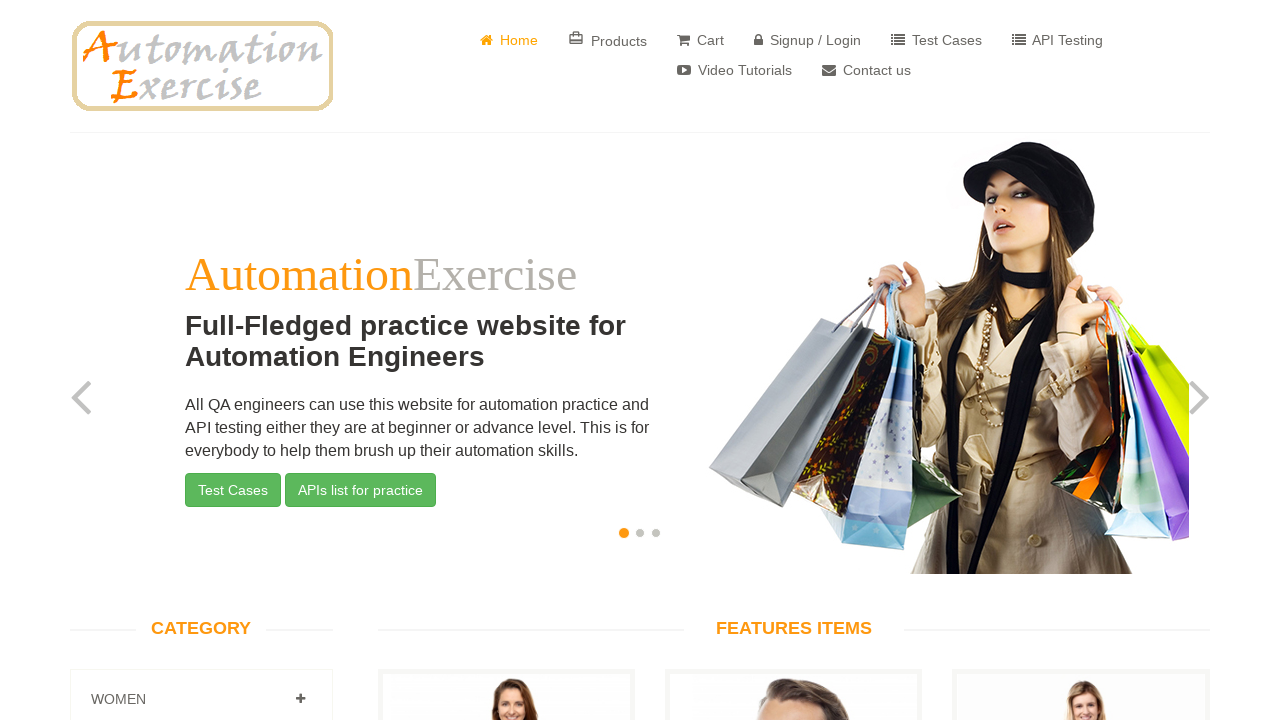

Extracted link text: Dress
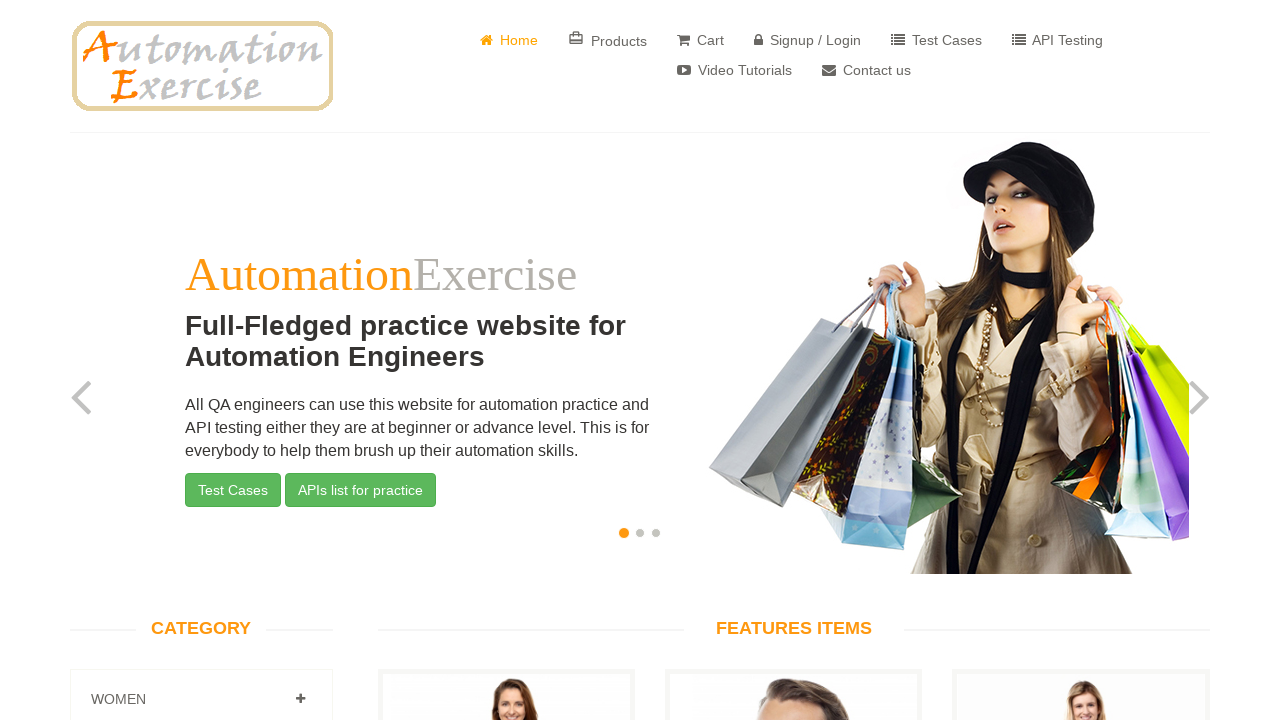

Extracted link text: Tops
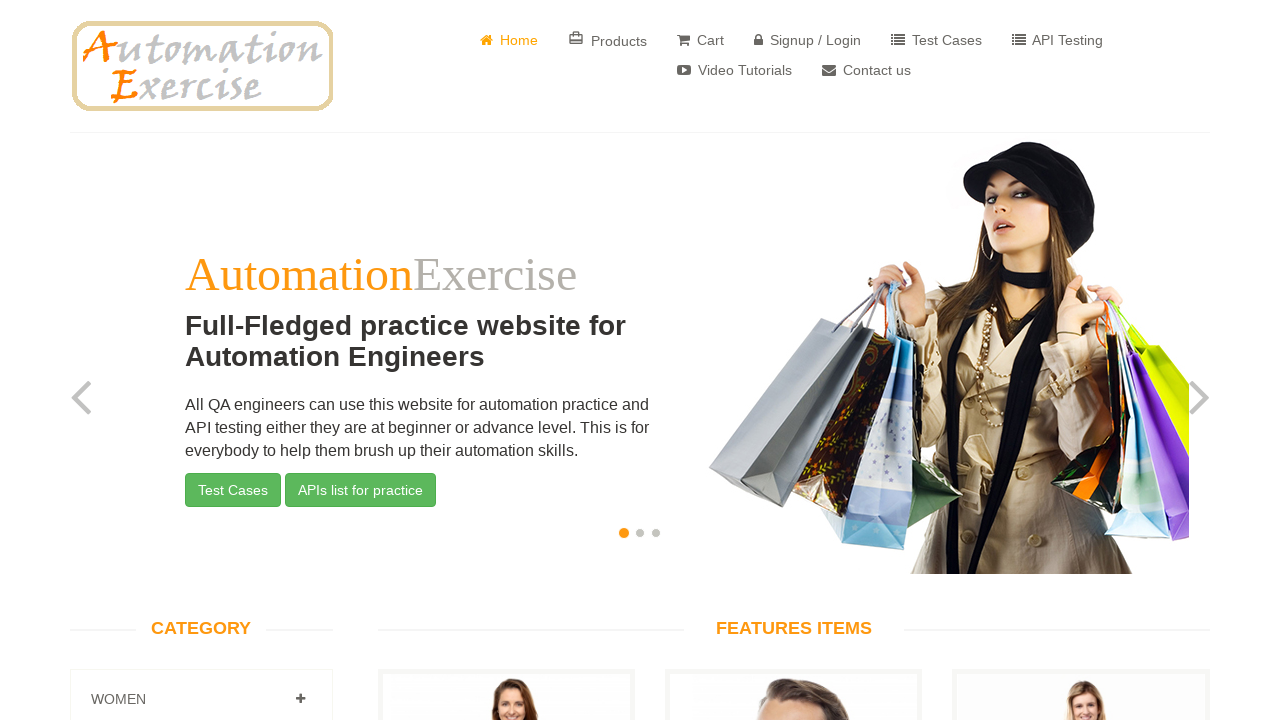

Extracted link text: Saree
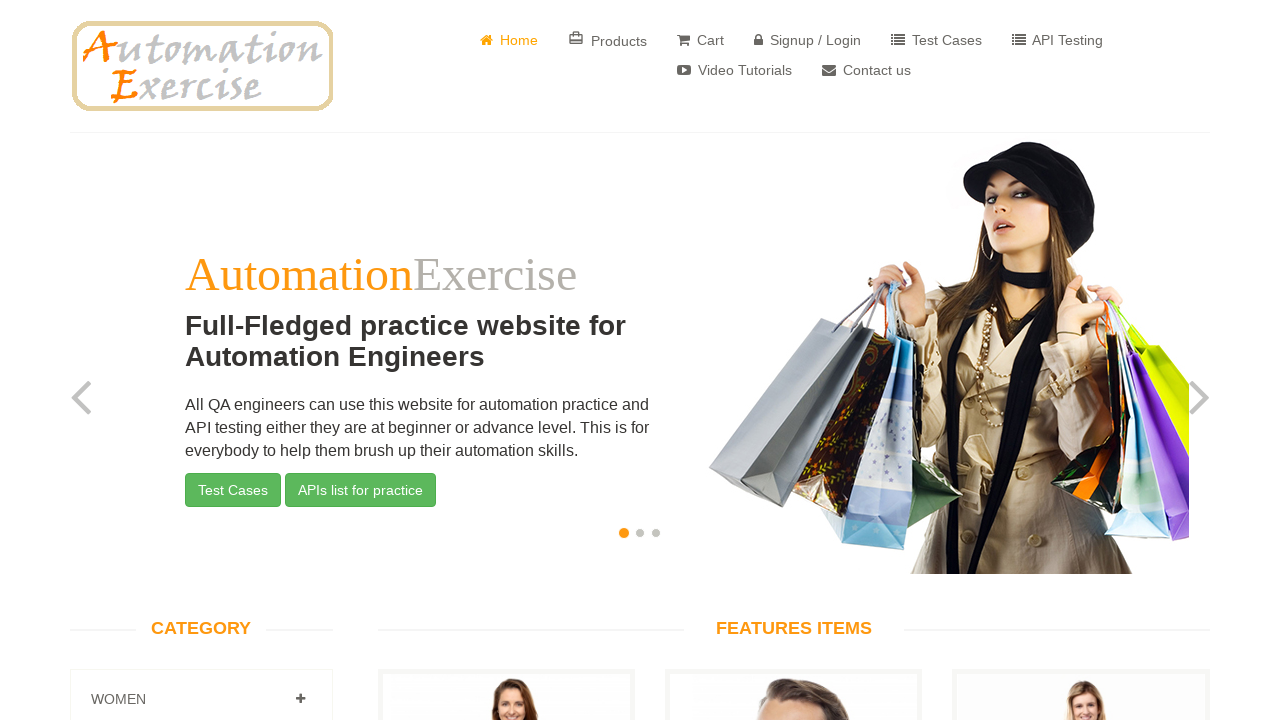

Extracted link text: Men
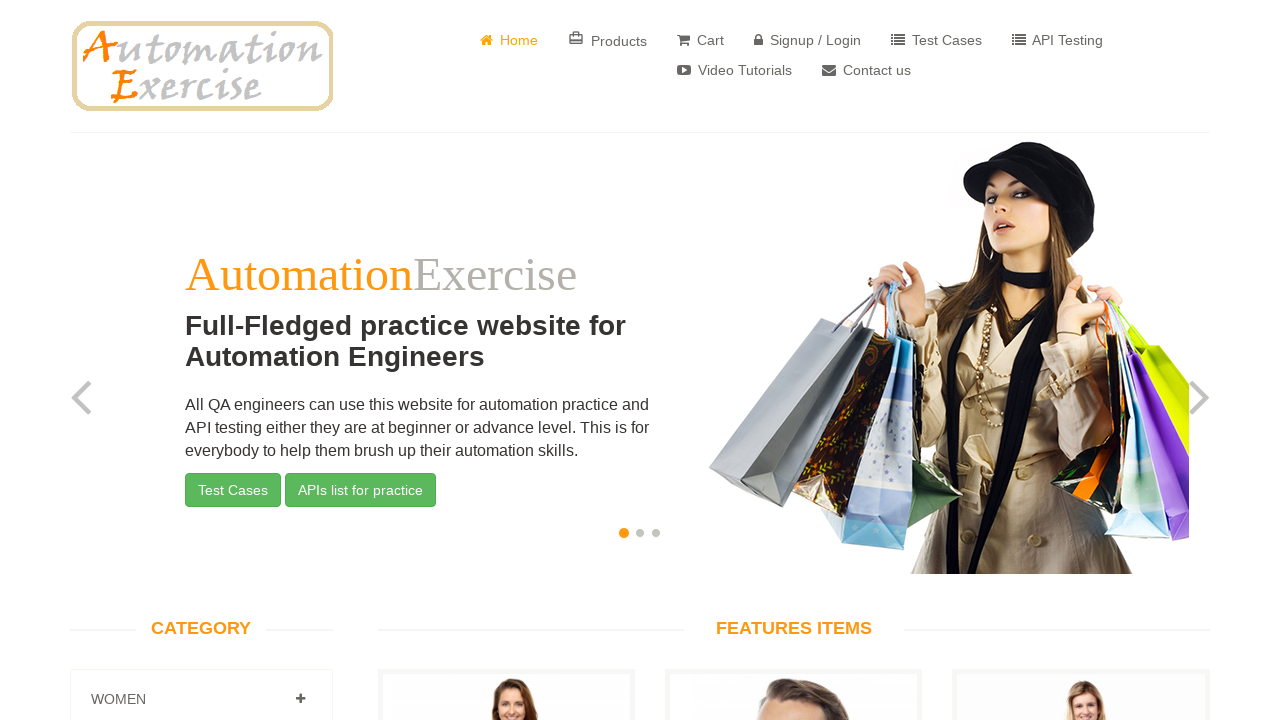

Extracted link text: Tshirts
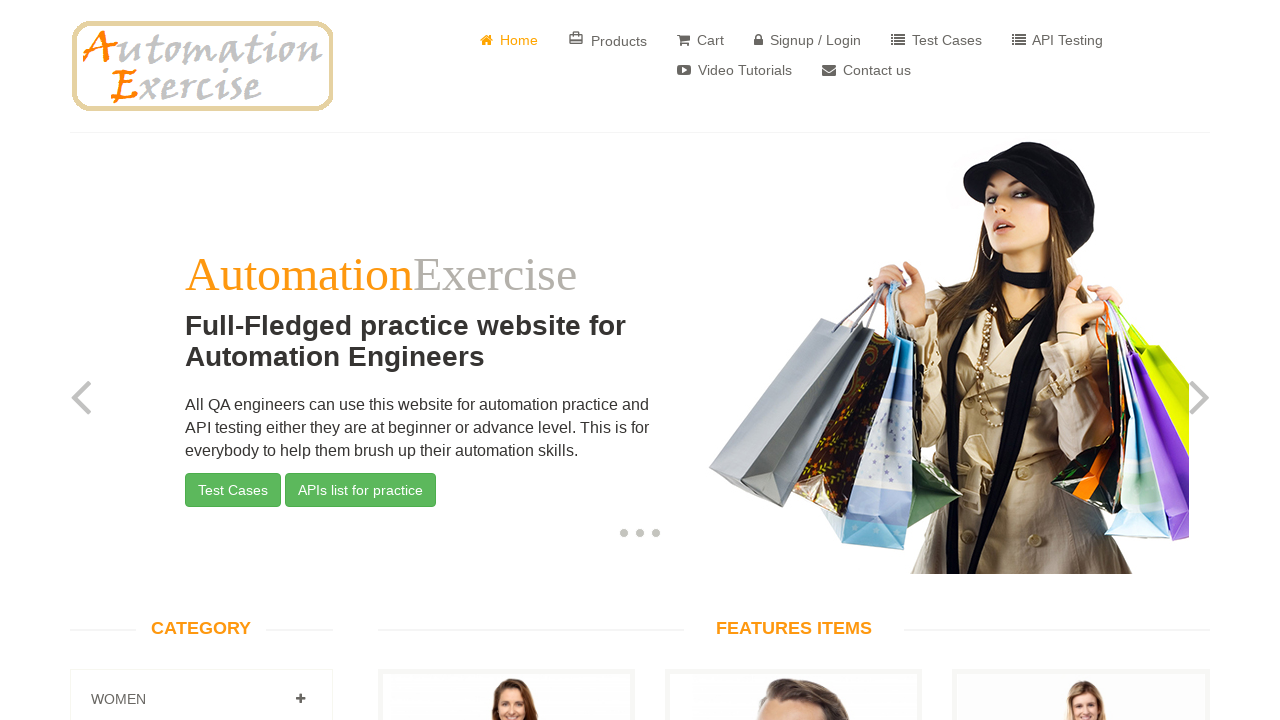

Extracted link text: Jeans
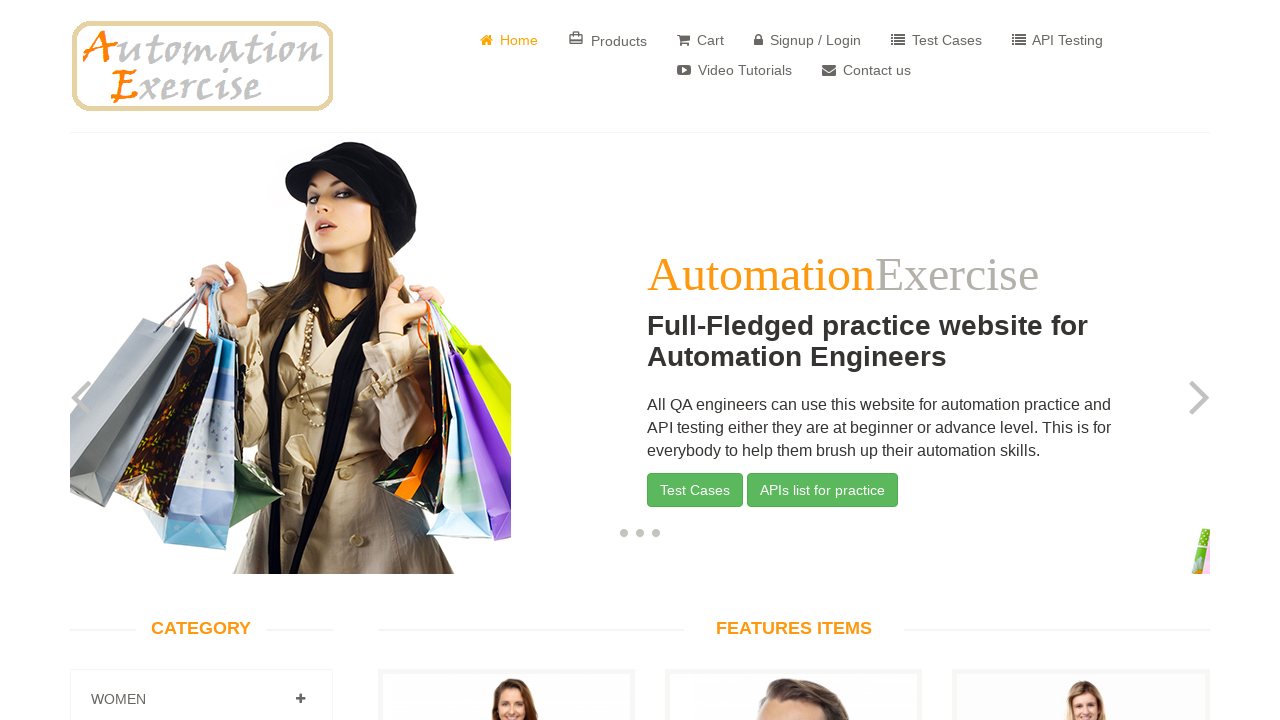

Extracted link text: Kids
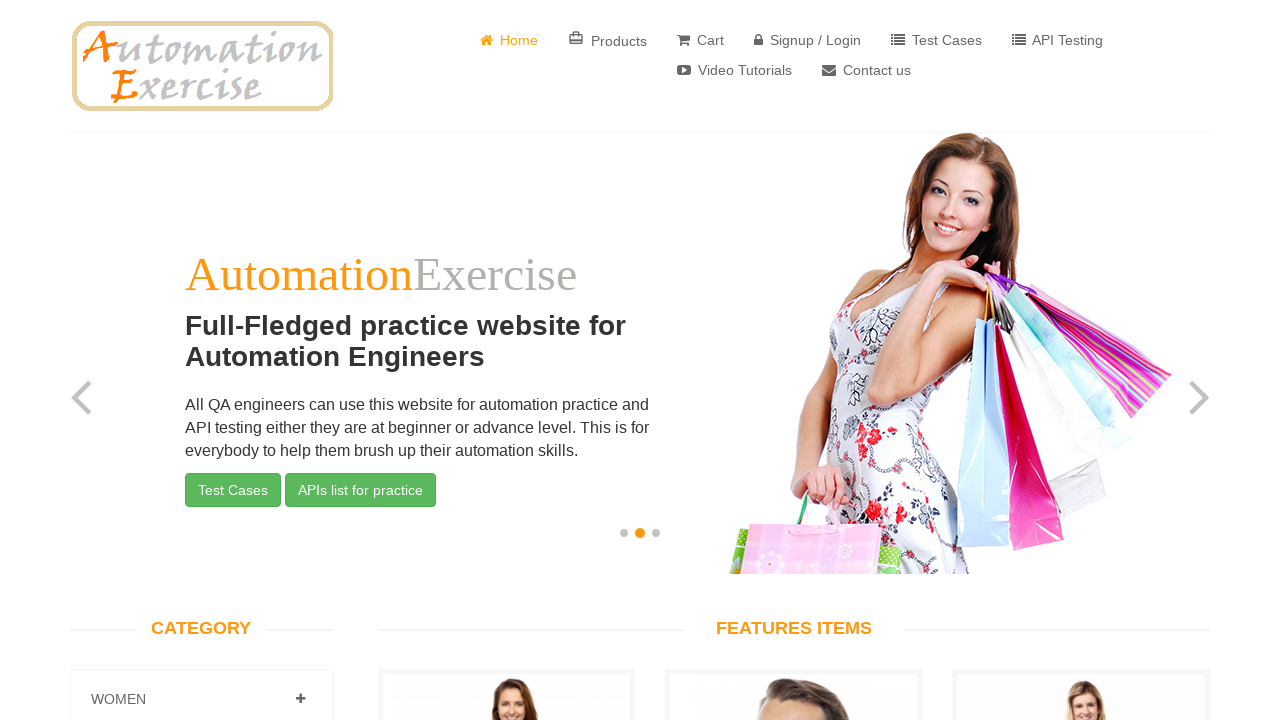

Extracted link text: Dress
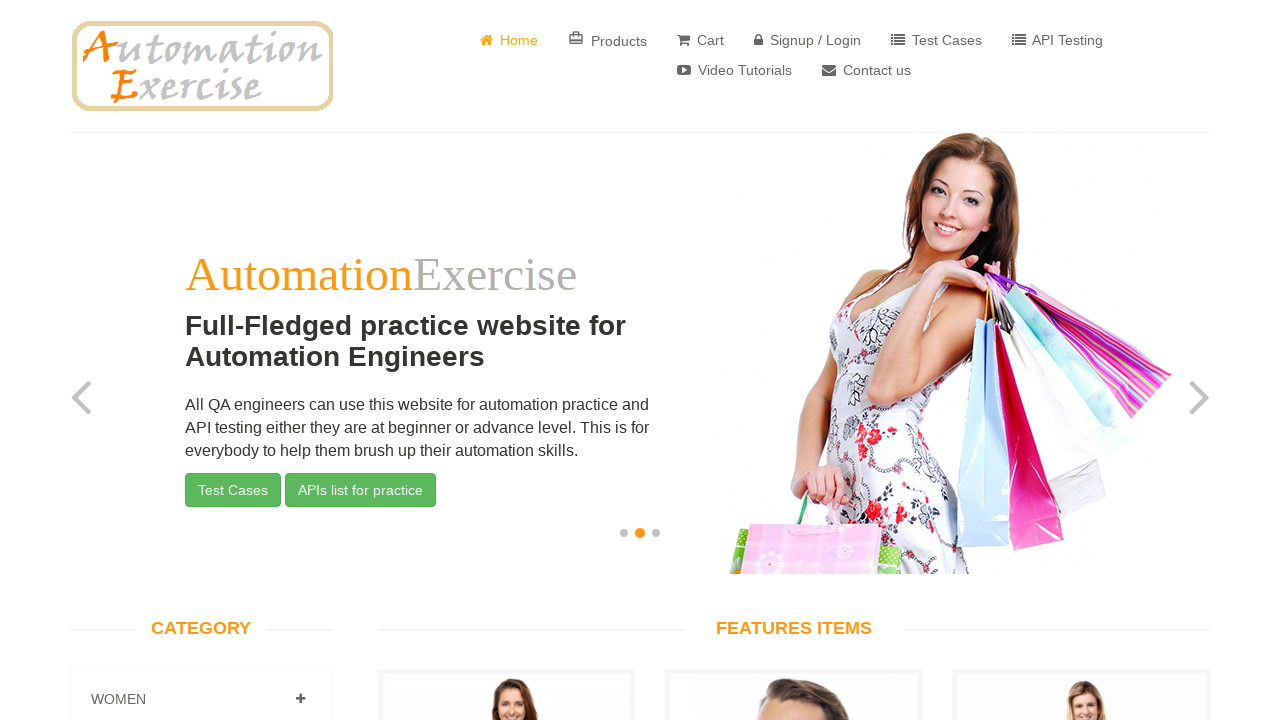

Extracted link text: Tops & Shirts
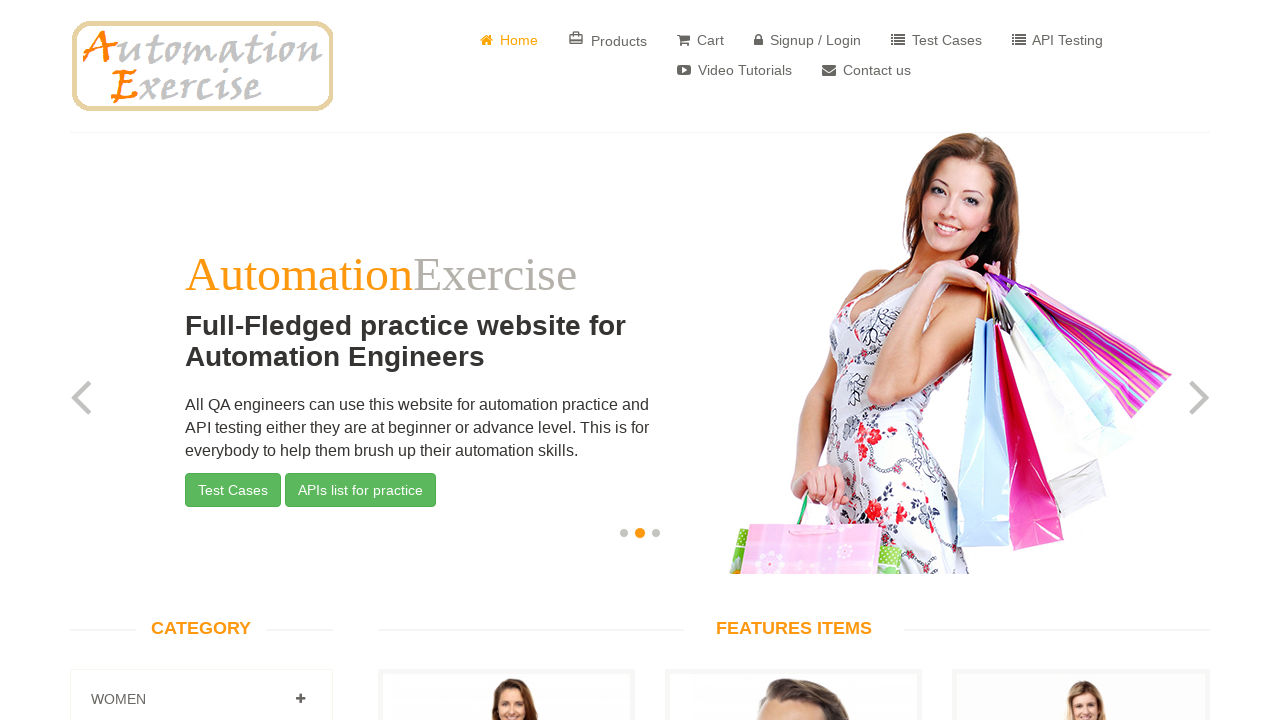

Extracted link text: (6)Polo
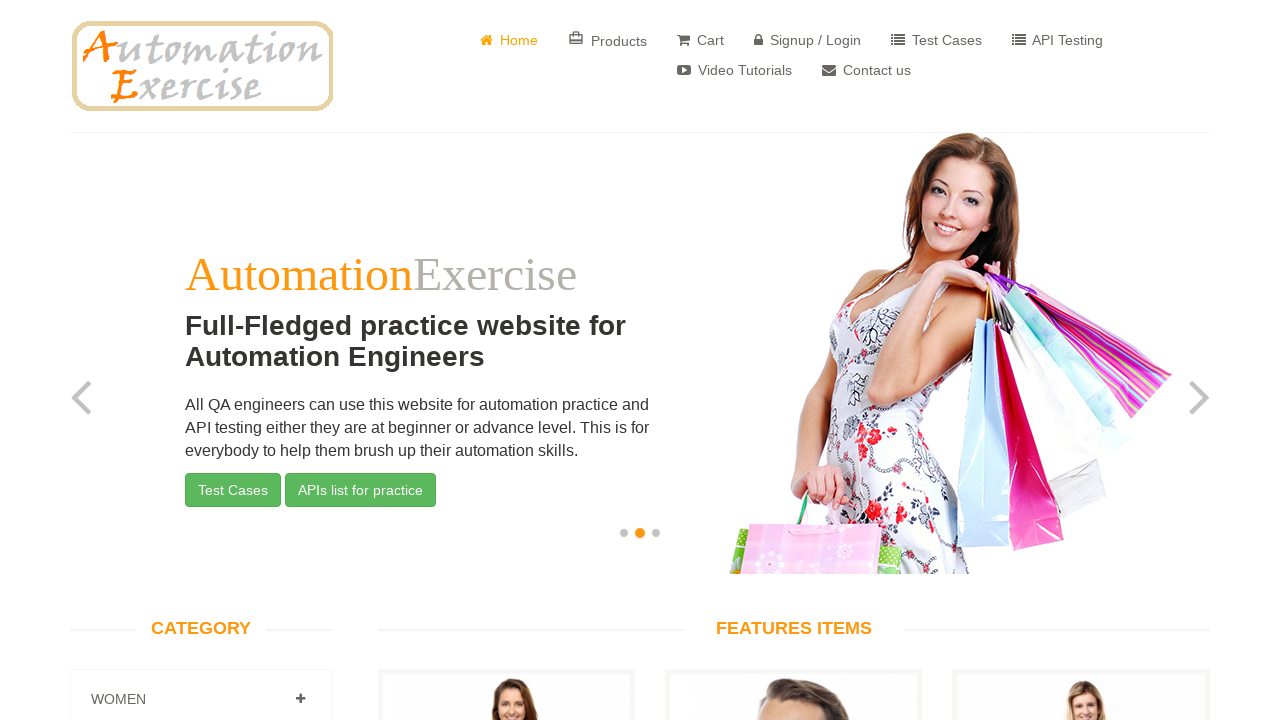

Extracted link text: (5)H&M
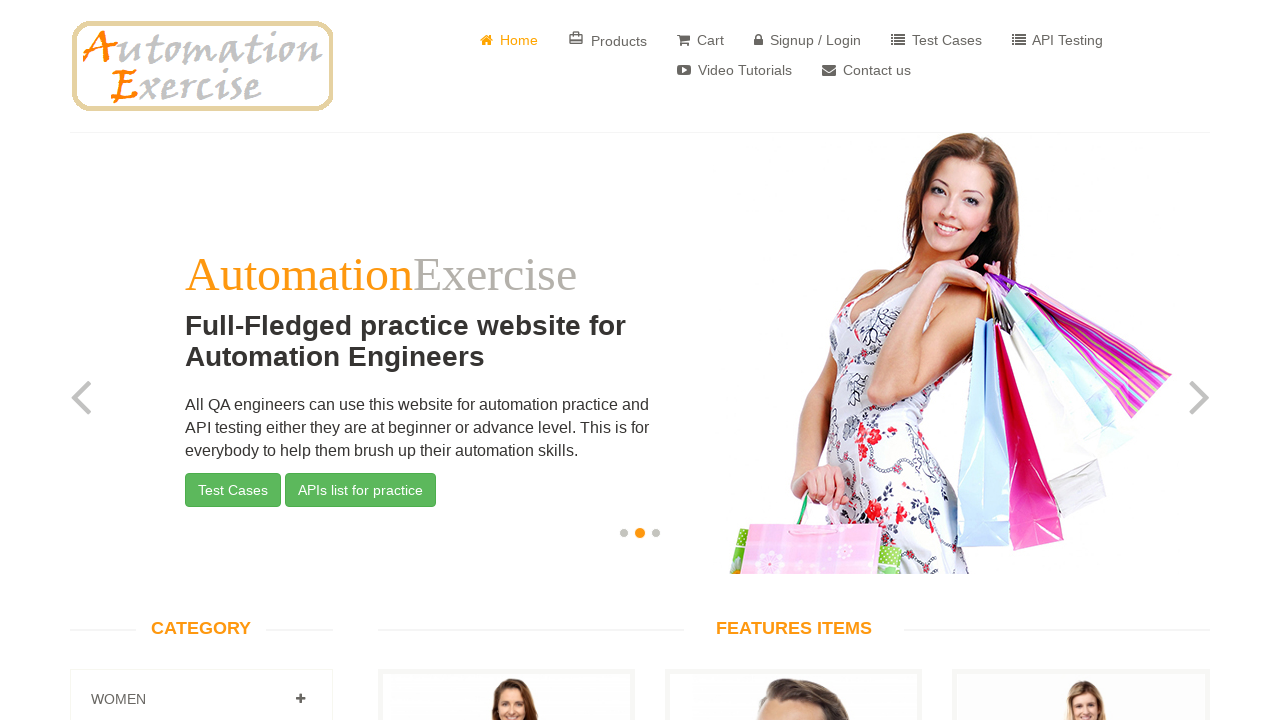

Extracted link text: (5)Madame
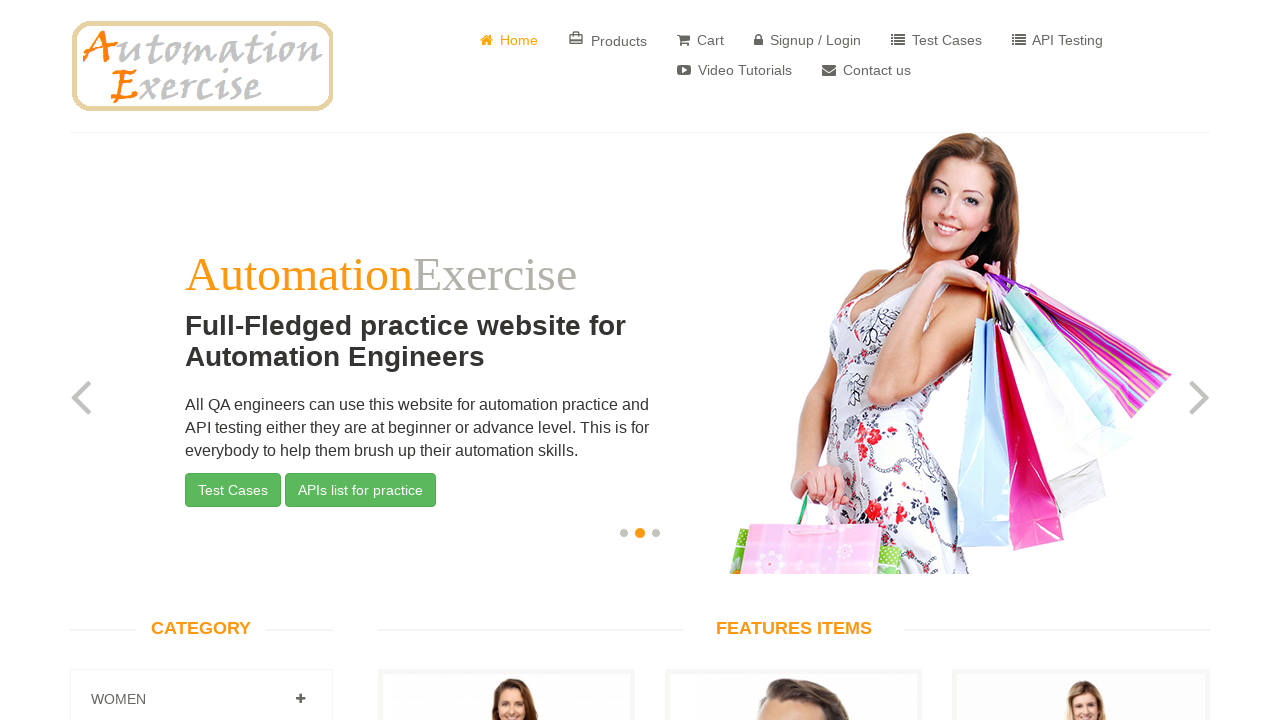

Extracted link text: (3)Mast & Harbour
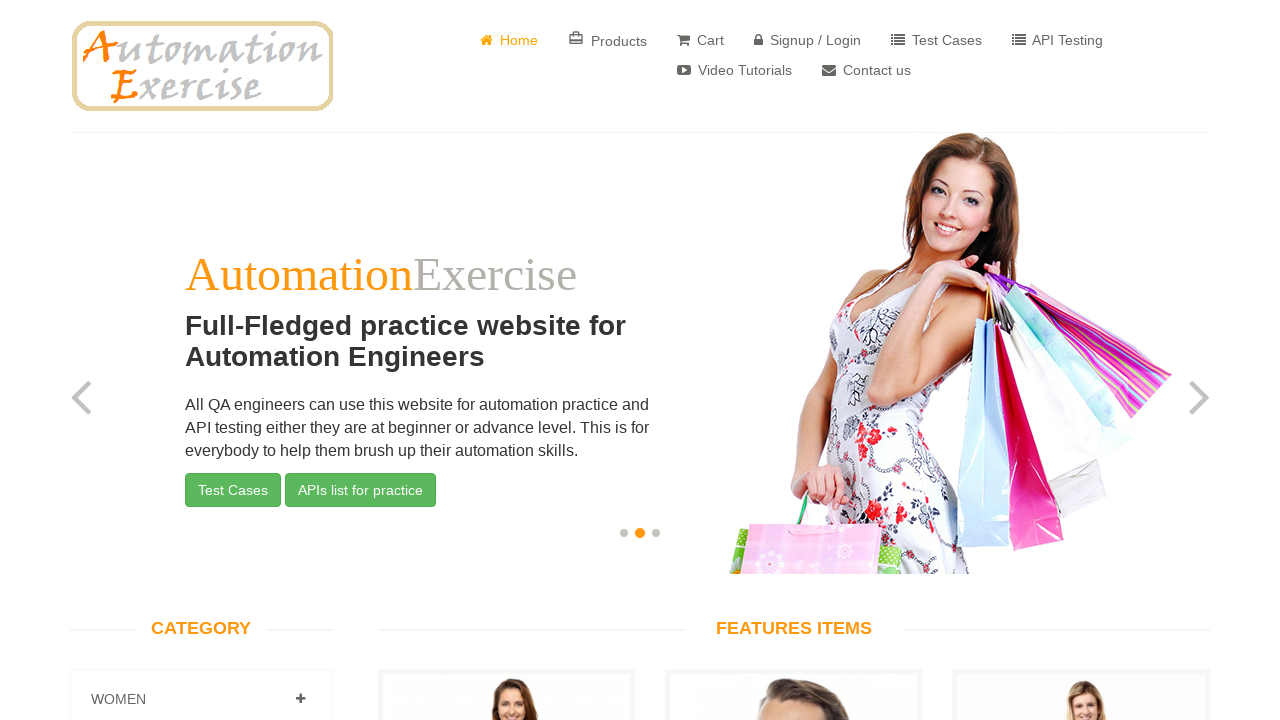

Extracted link text: (4)Babyhug
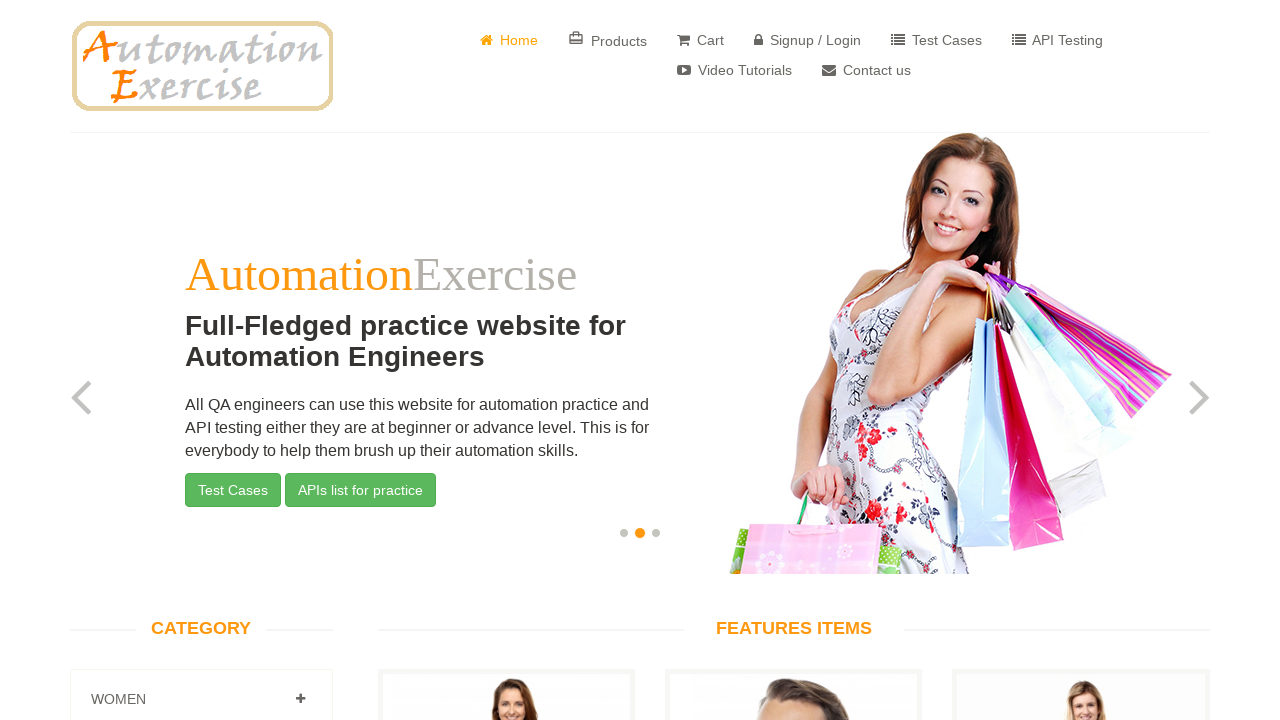

Extracted link text: (3)Allen Solly Junior
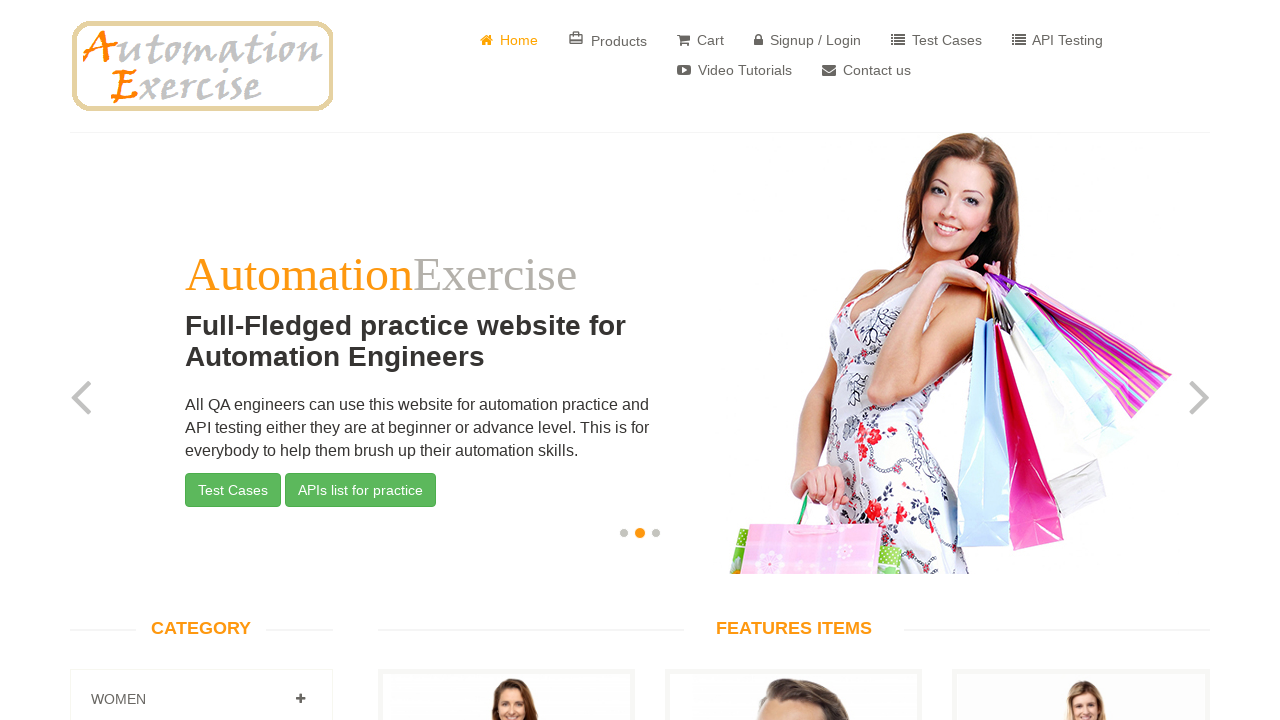

Extracted link text: (3)Kookie Kids
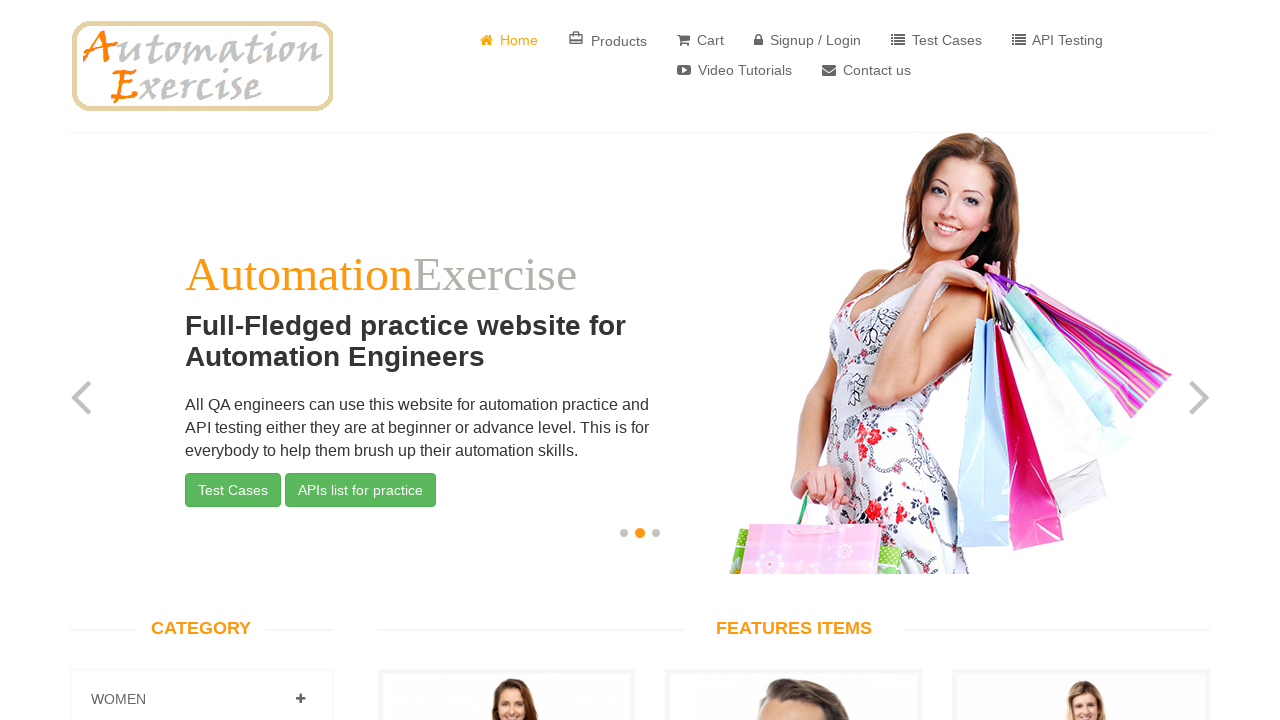

Extracted link text: (5)Biba
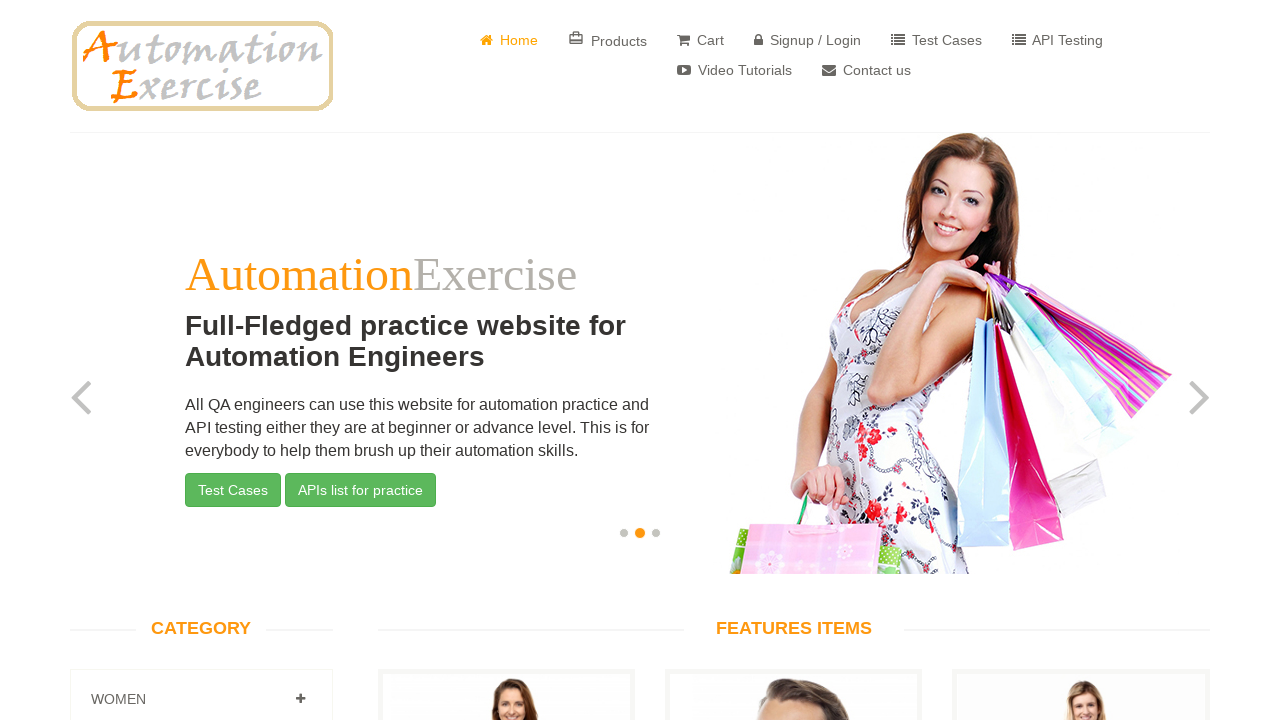

Extracted link text: View Cart
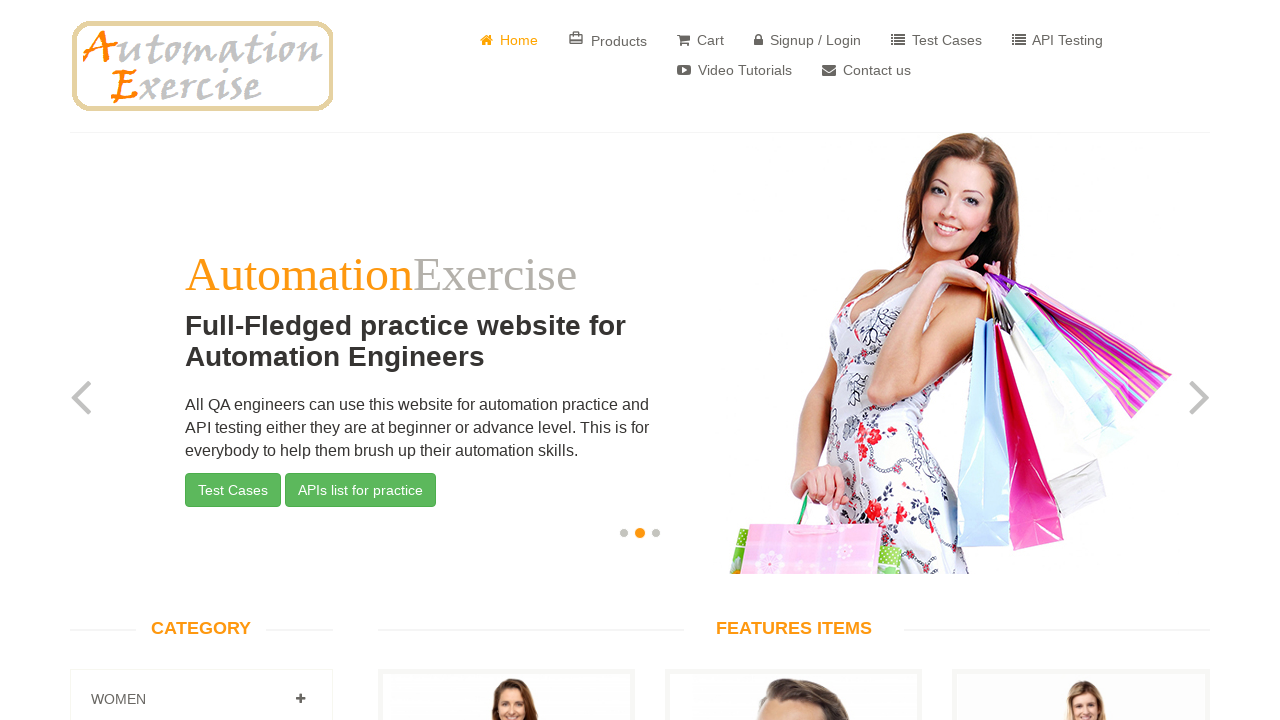

Extracted link text: Add to cart
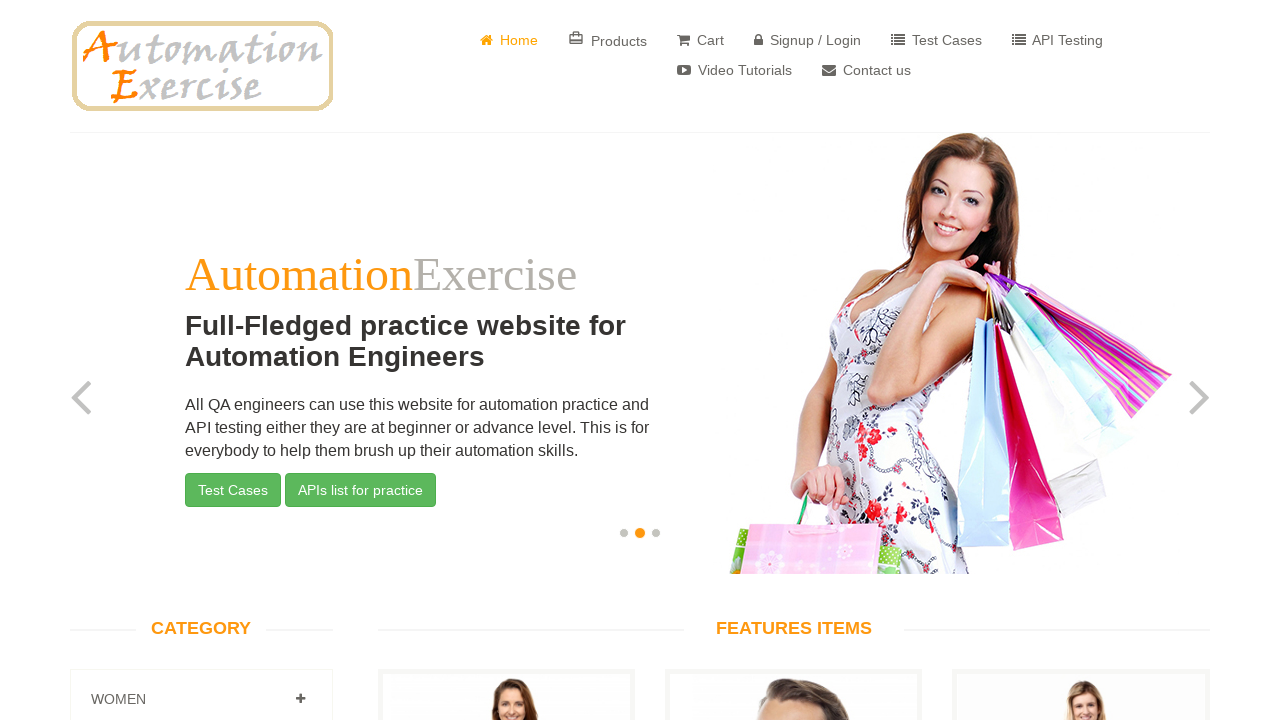

Extracted link text: Add to cart
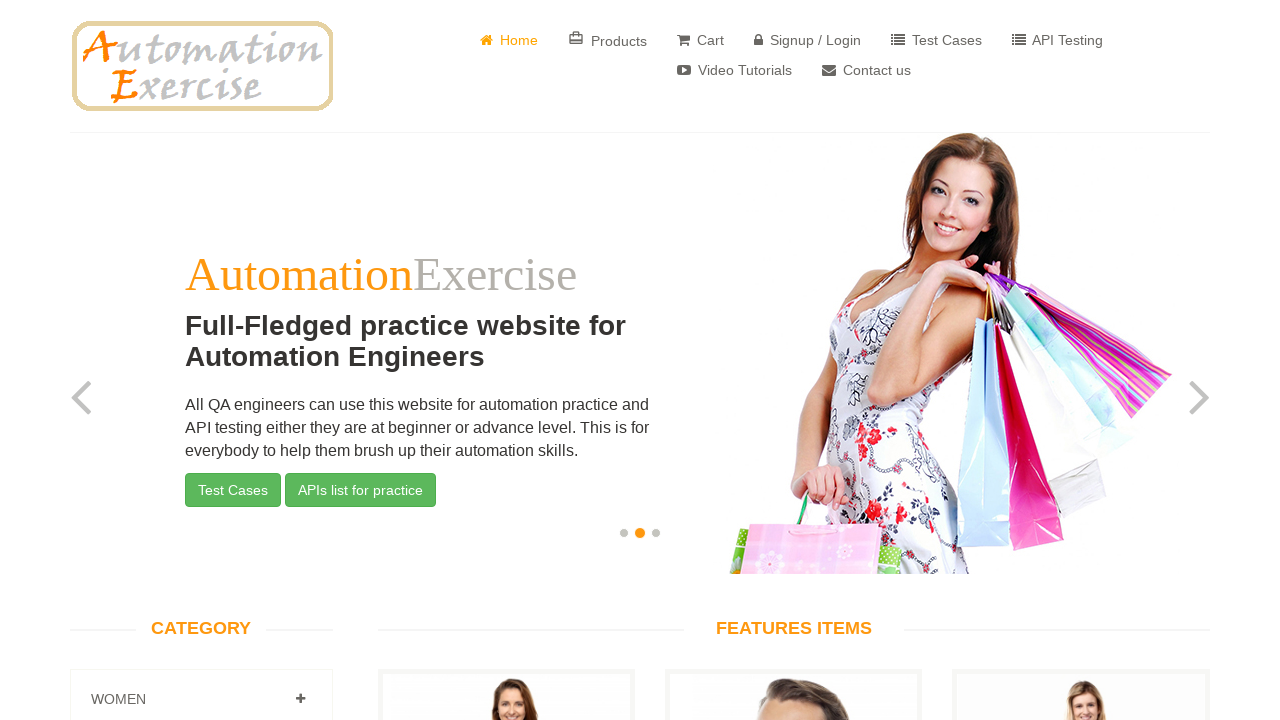

Extracted link text: View Product
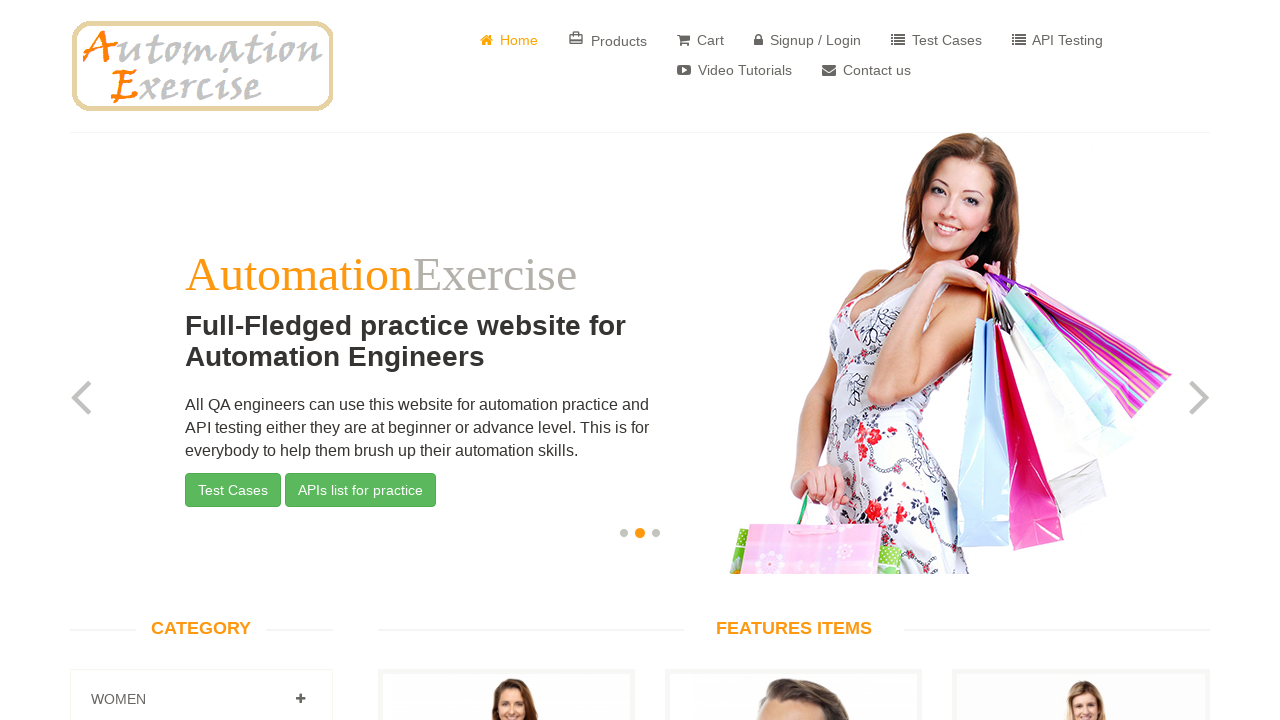

Extracted link text: Add to cart
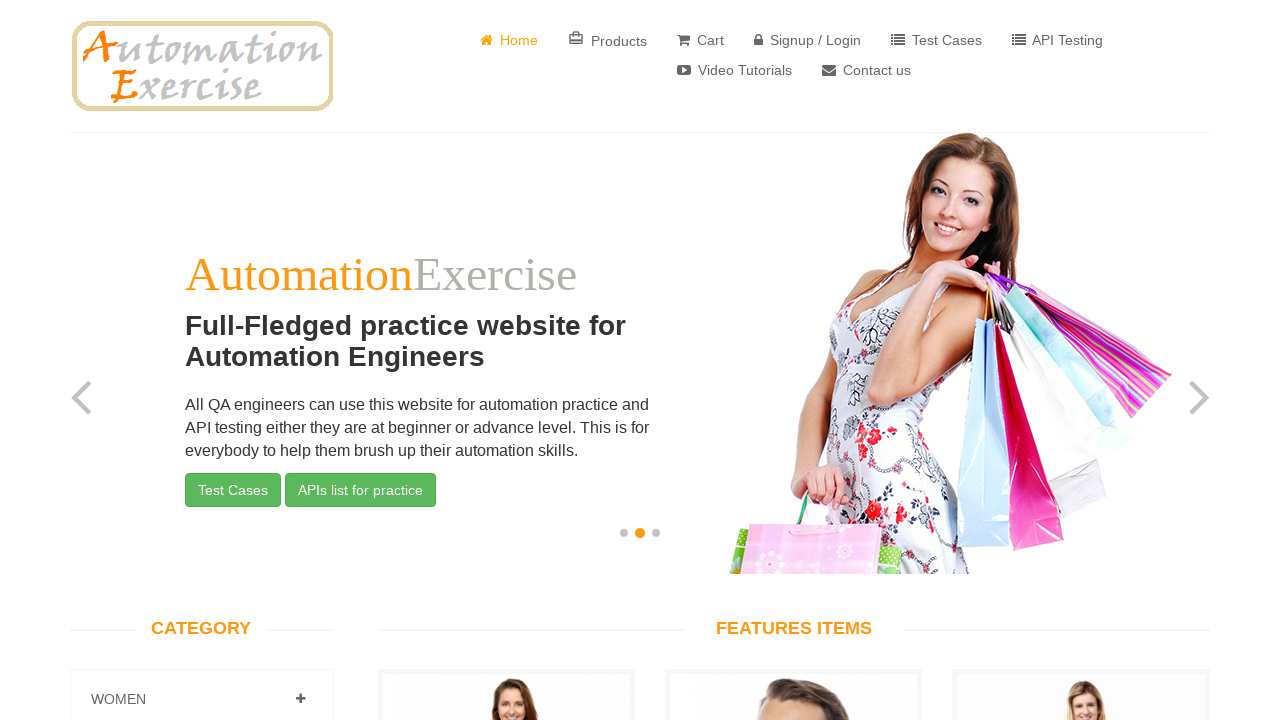

Extracted link text: Add to cart
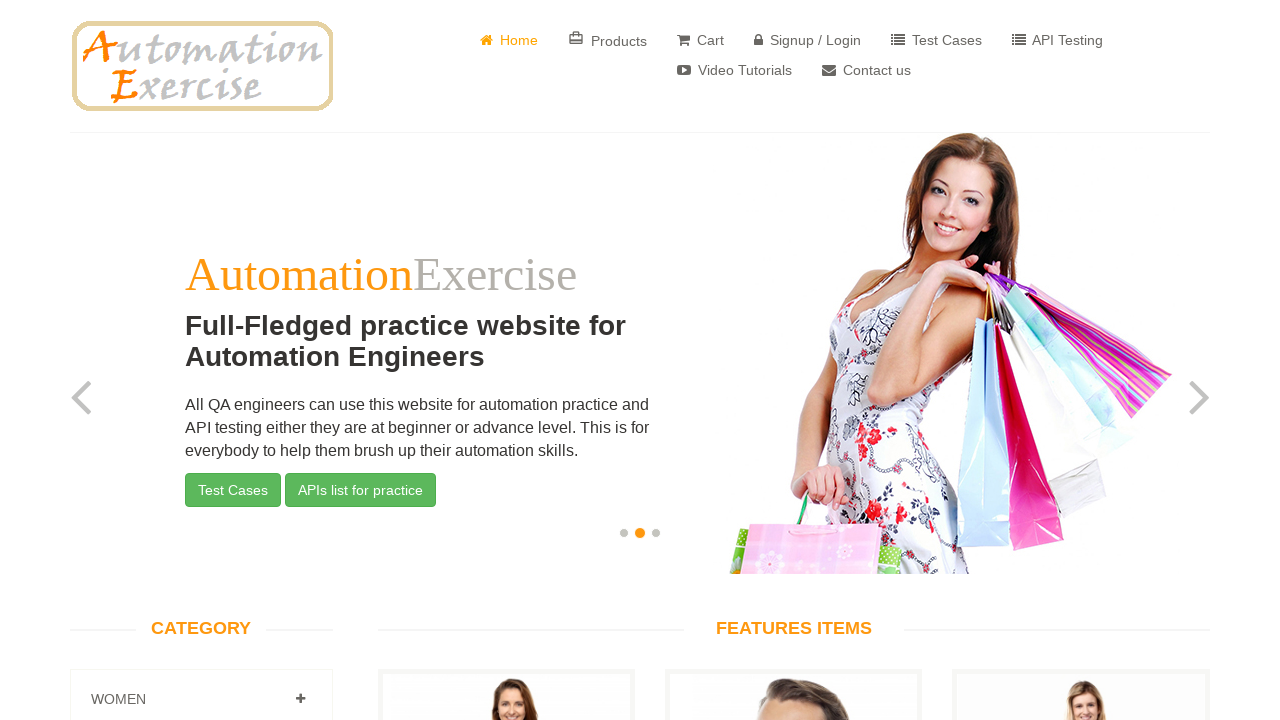

Extracted link text: View Product
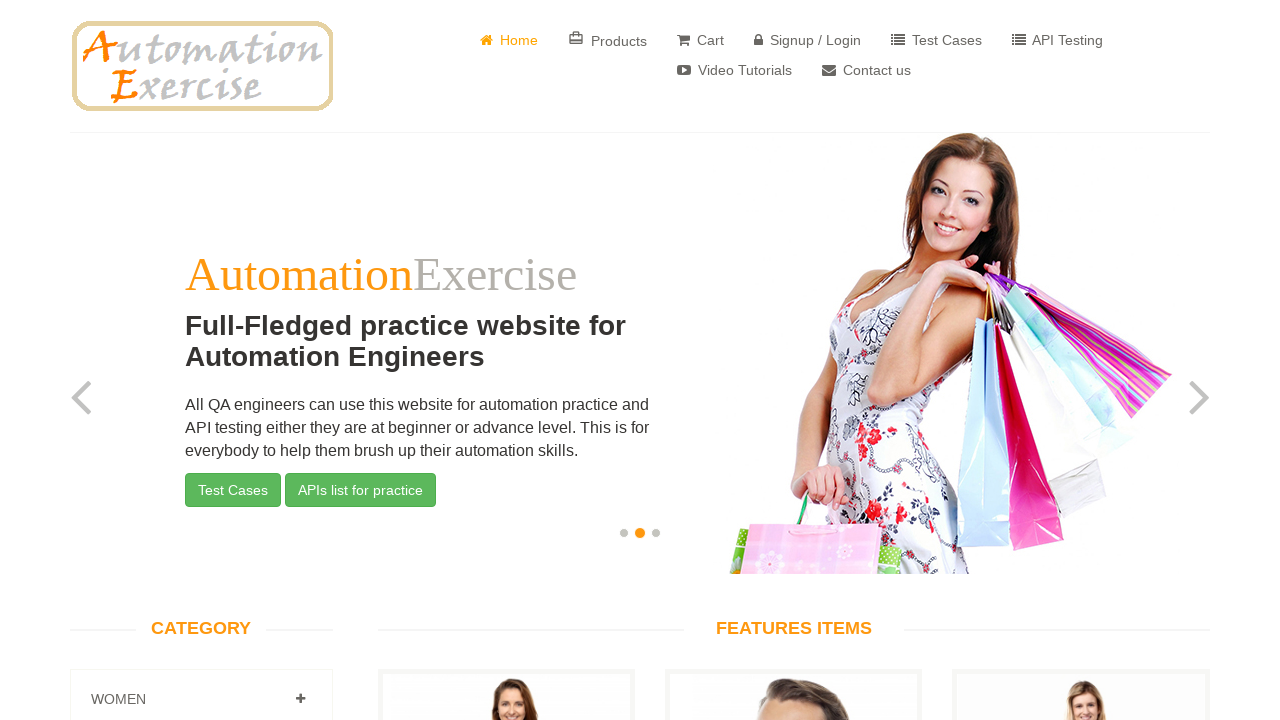

Extracted link text: Add to cart
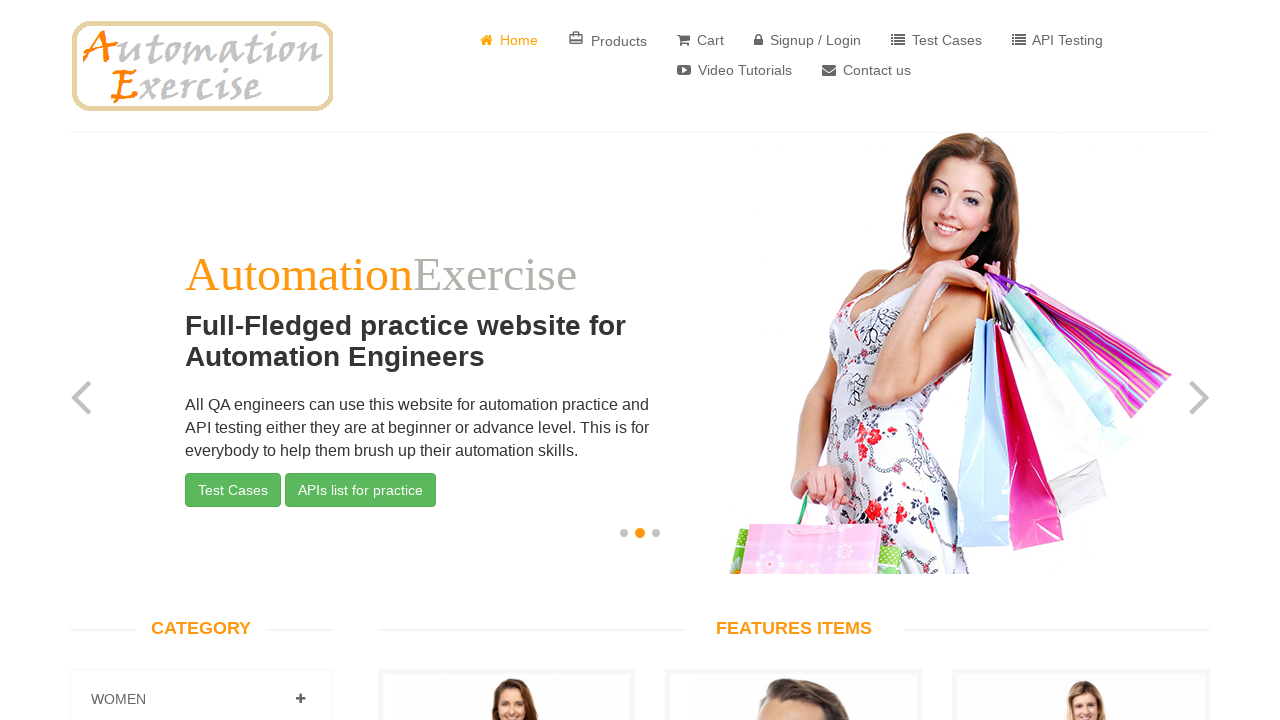

Extracted link text: Add to cart
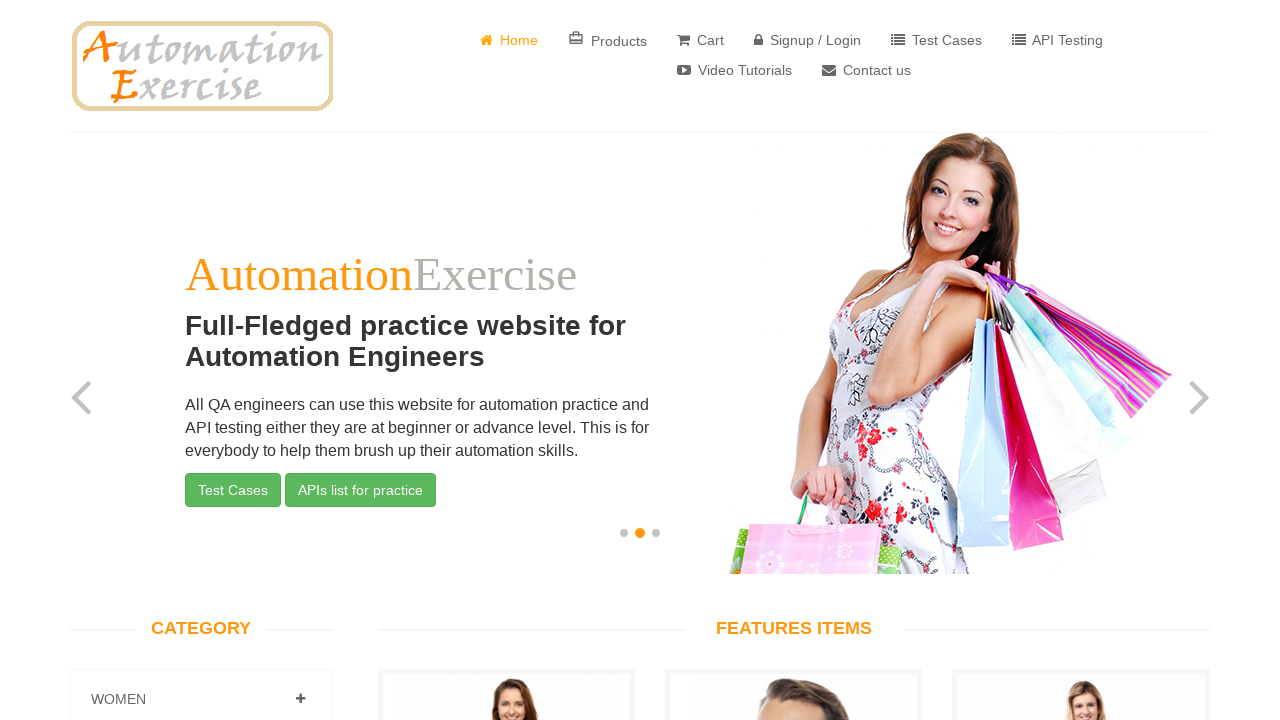

Extracted link text: View Product
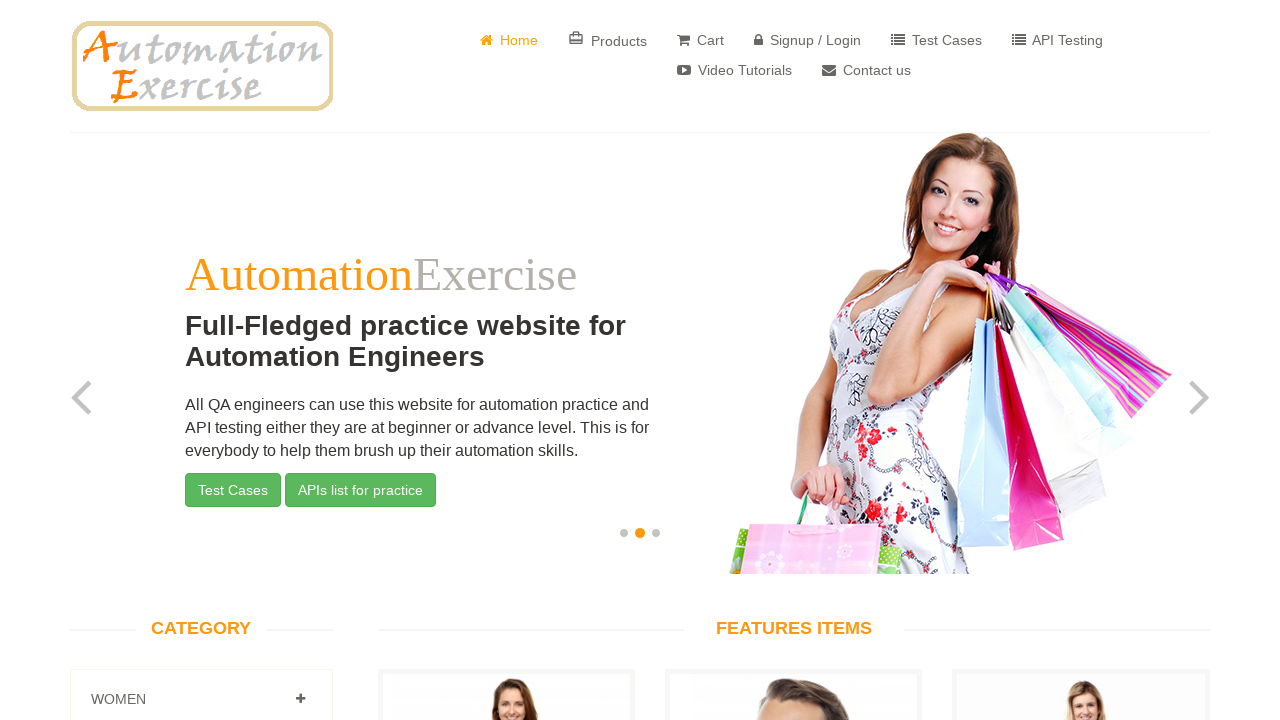

Extracted link text: Add to cart
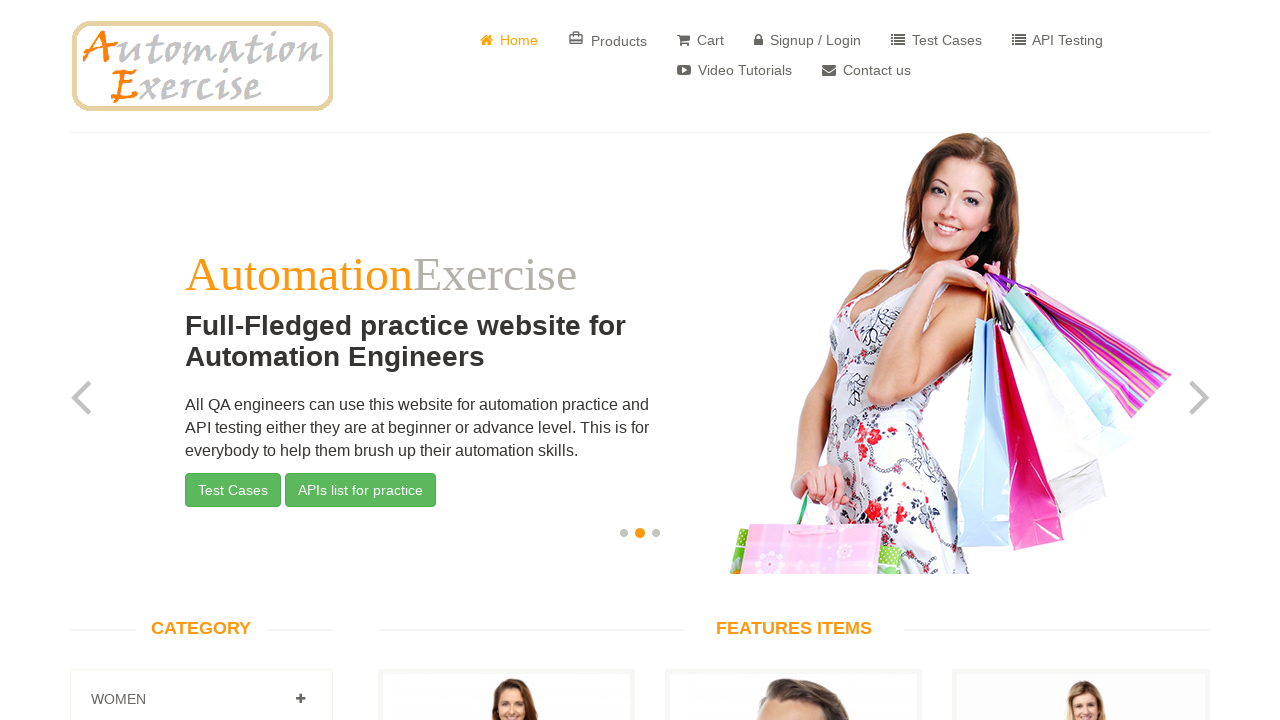

Extracted link text: Add to cart
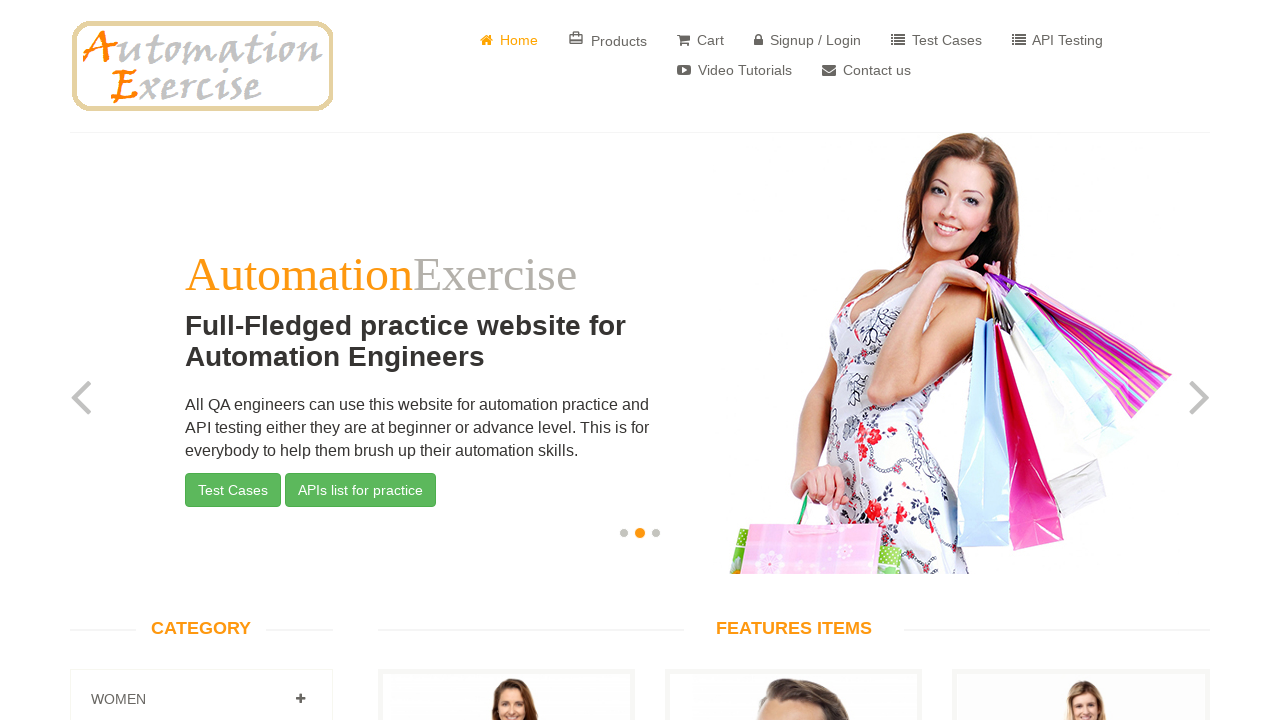

Extracted link text: View Product
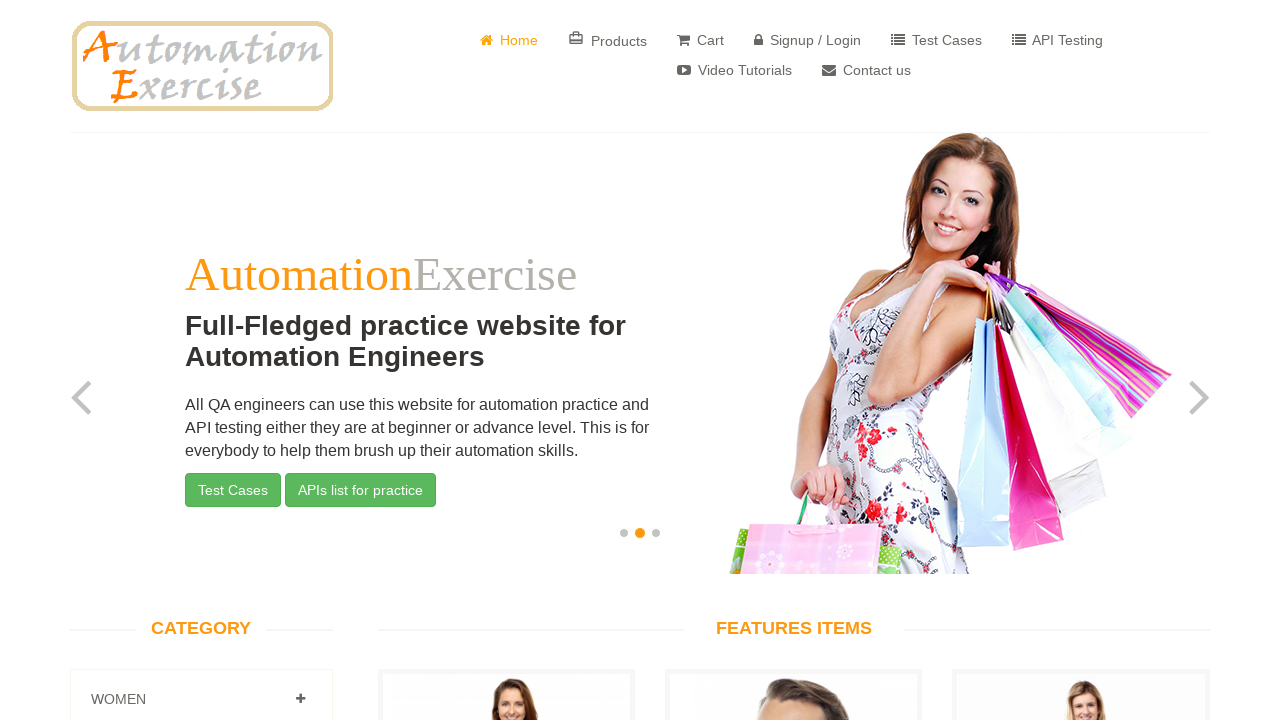

Extracted link text: Add to cart
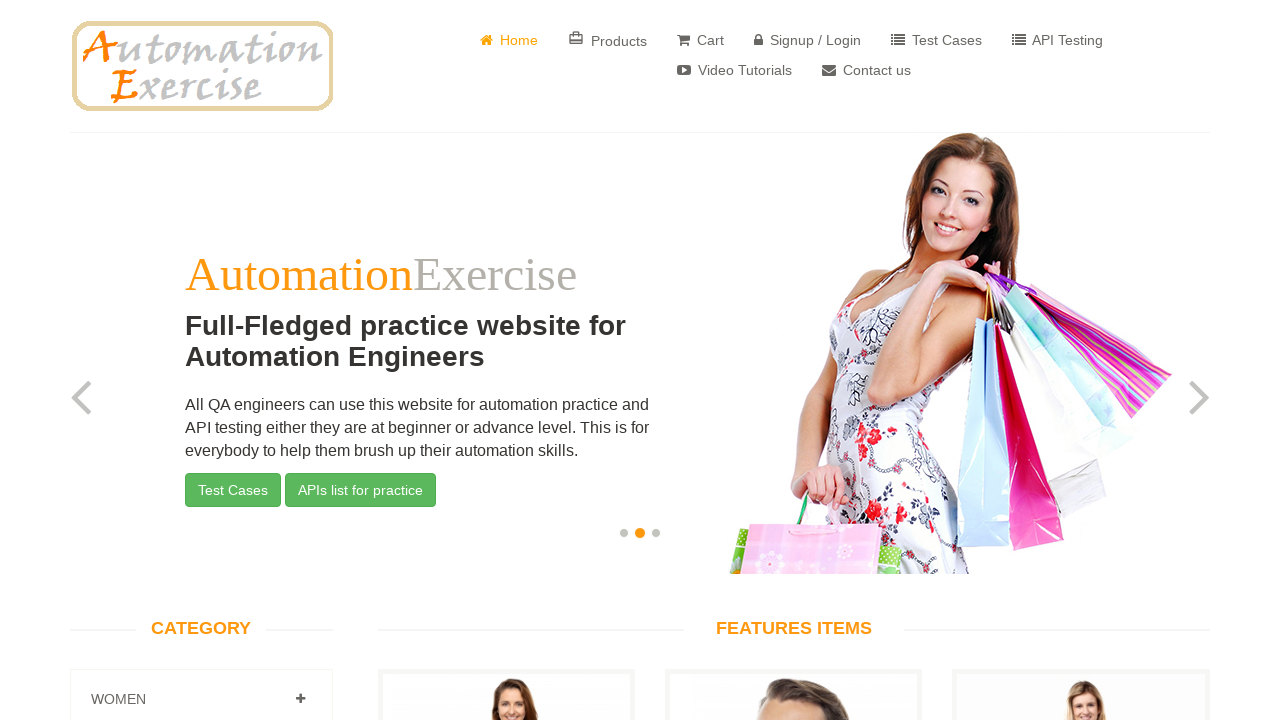

Extracted link text: Add to cart
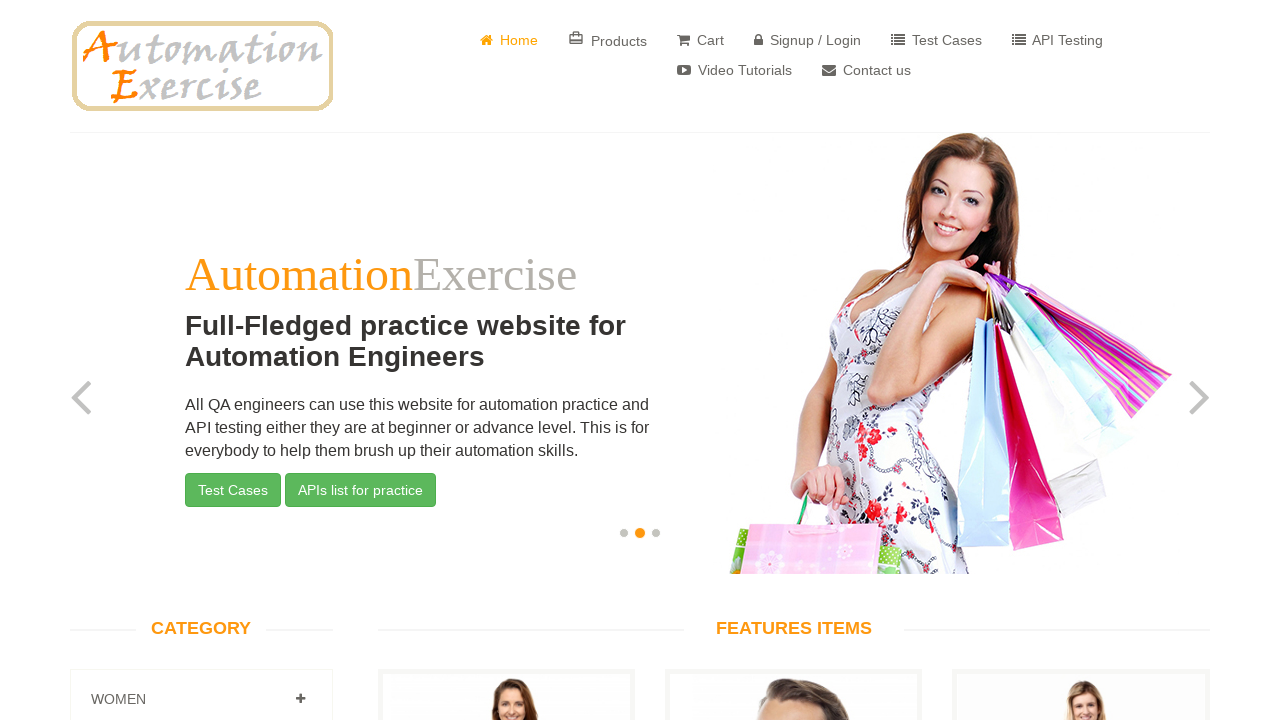

Extracted link text: View Product
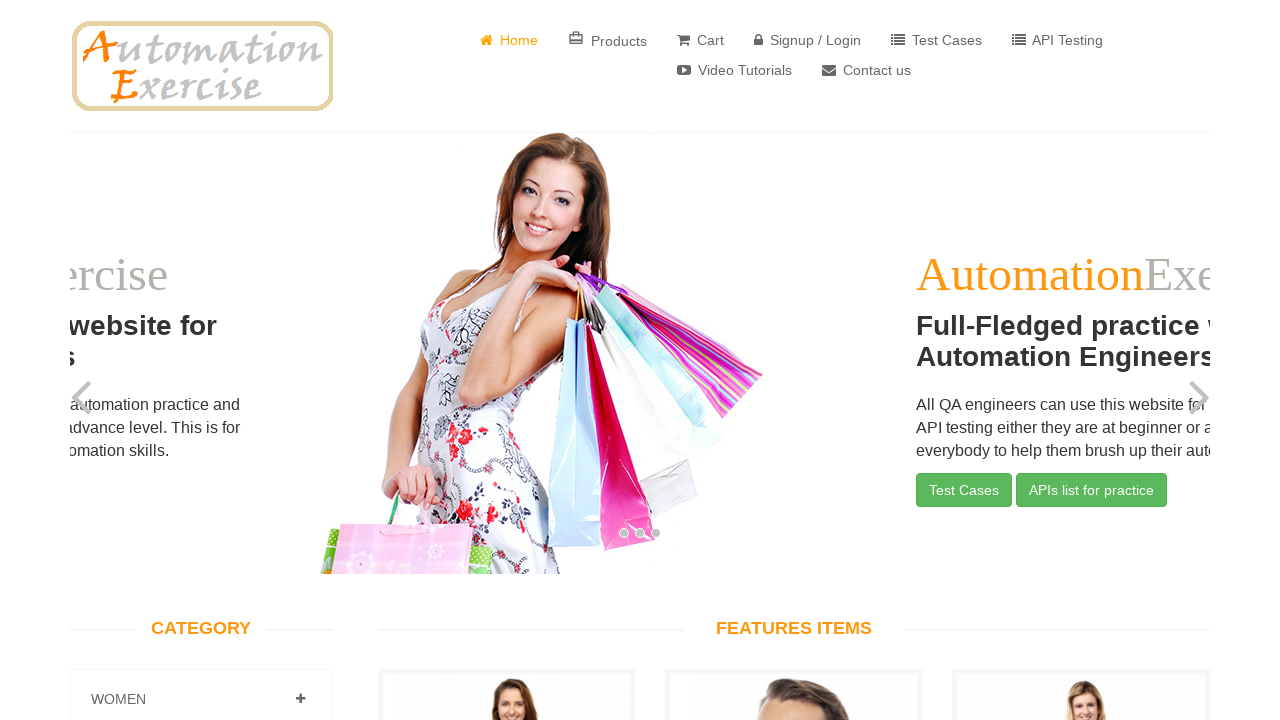

Extracted link text: Add to cart
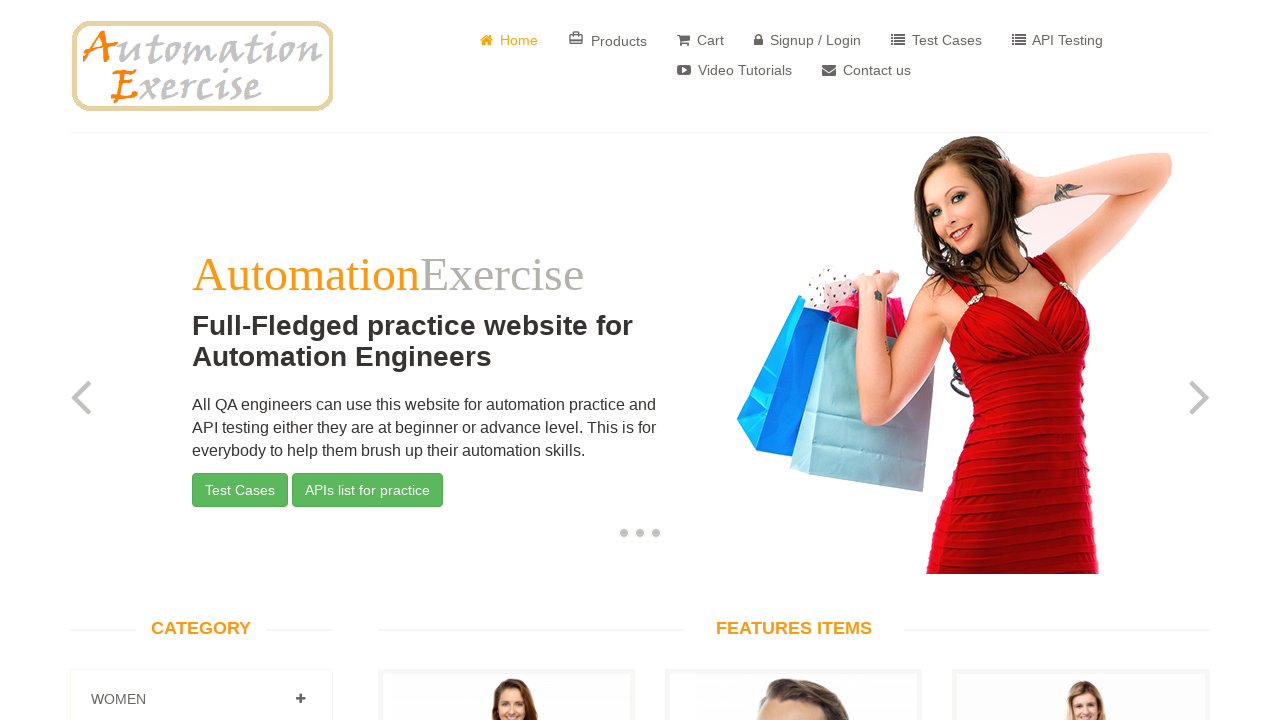

Extracted link text: Add to cart
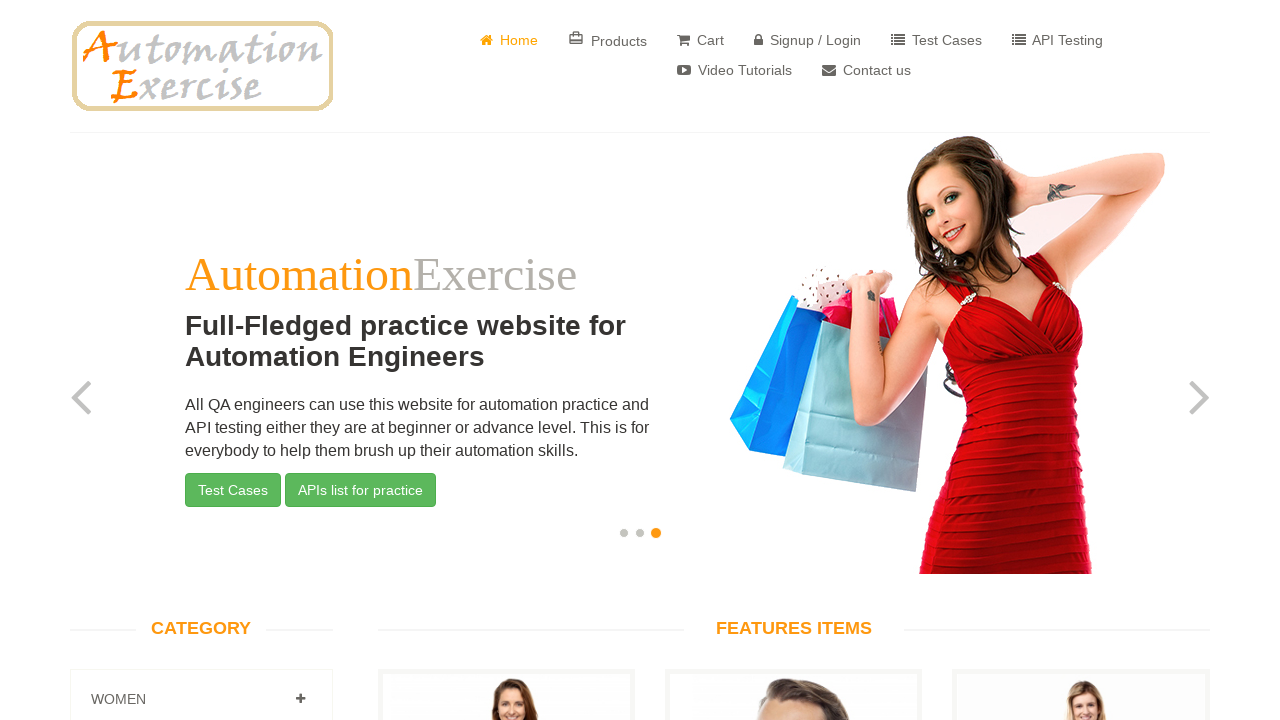

Extracted link text: View Product
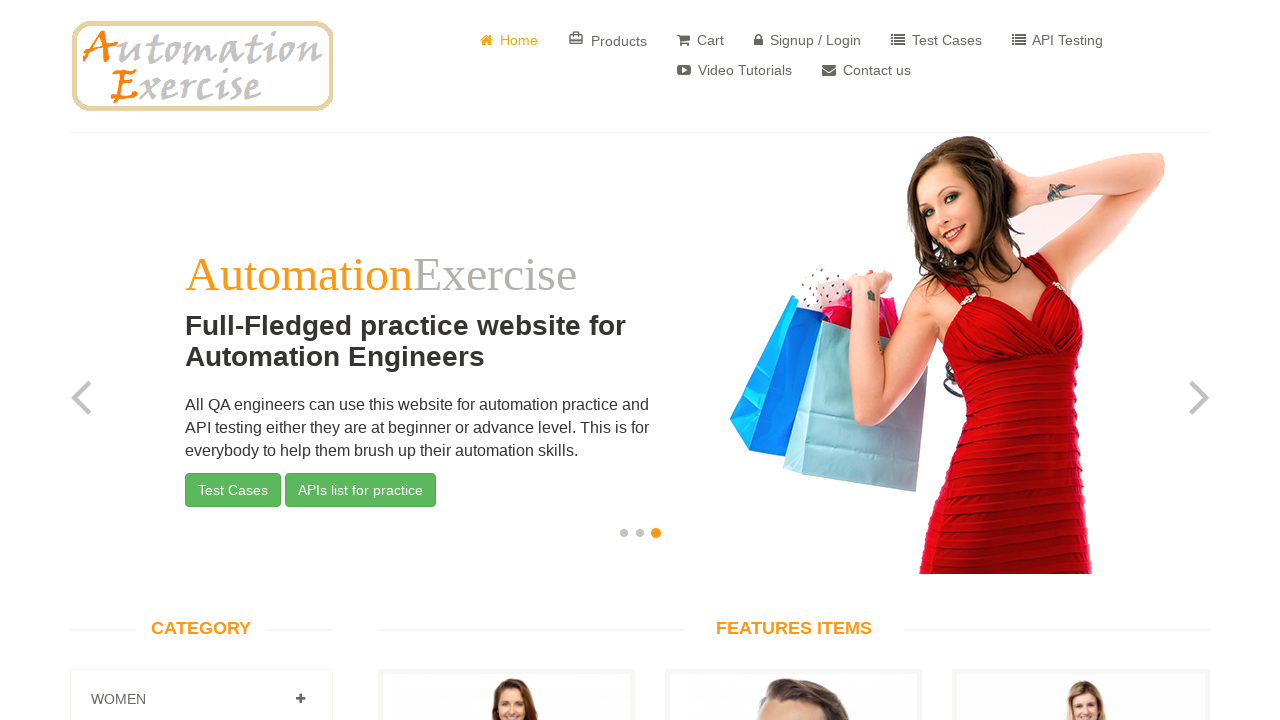

Extracted link text: Add to cart
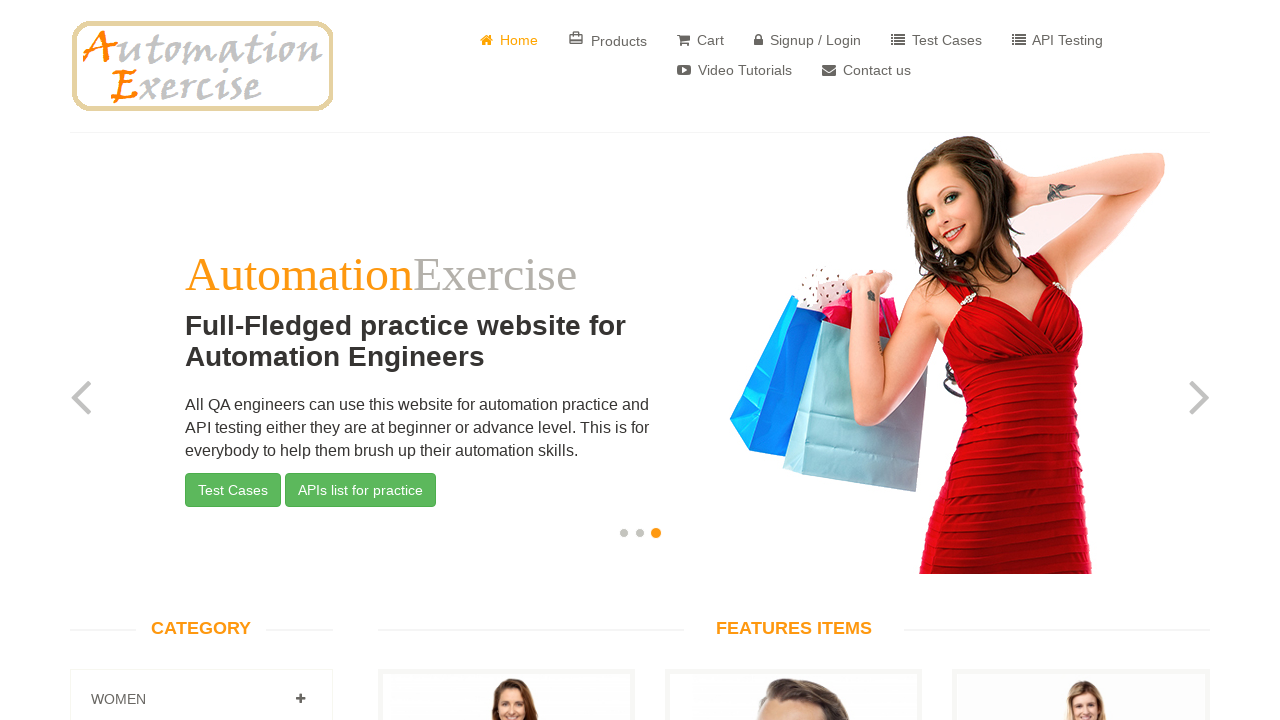

Extracted link text: Add to cart
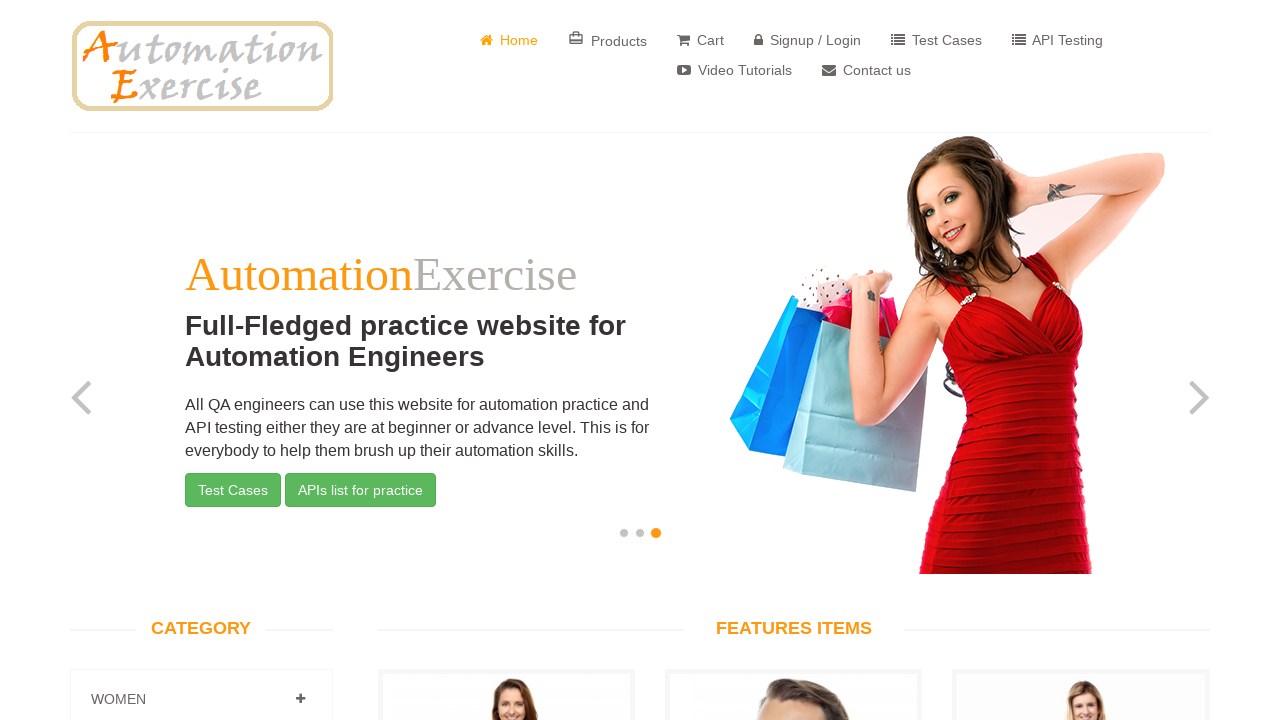

Extracted link text: View Product
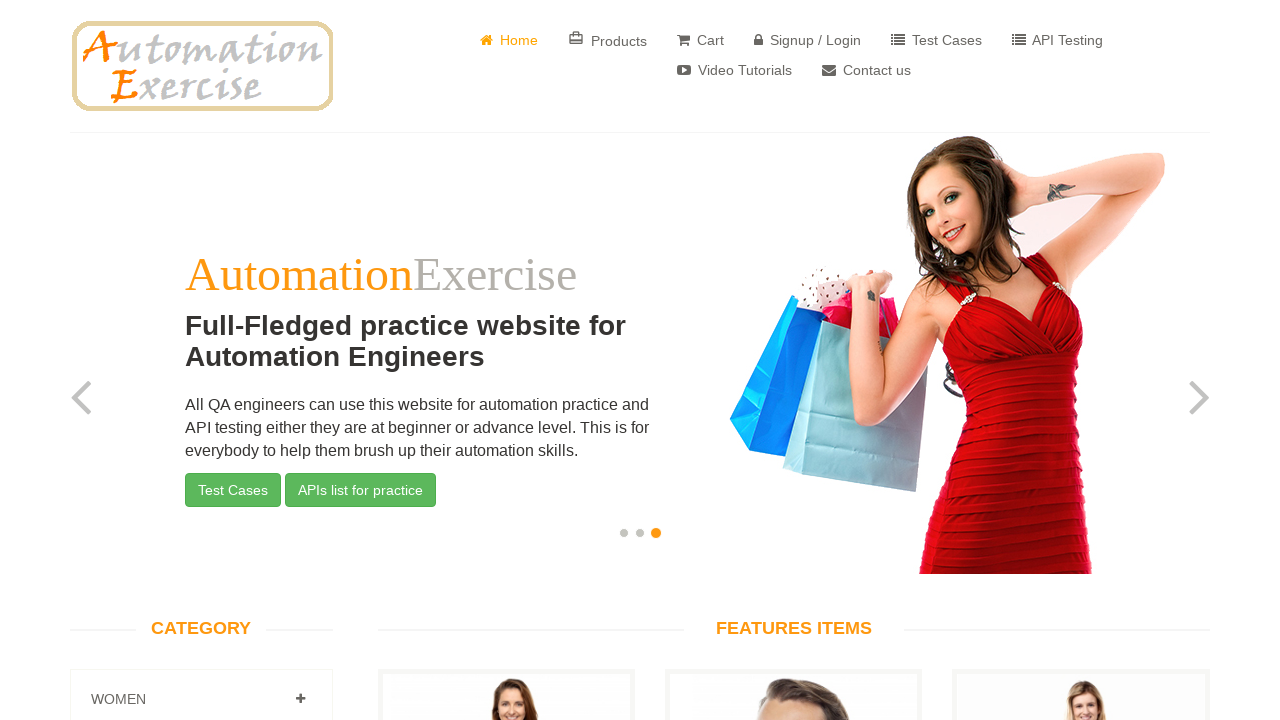

Extracted link text: Add to cart
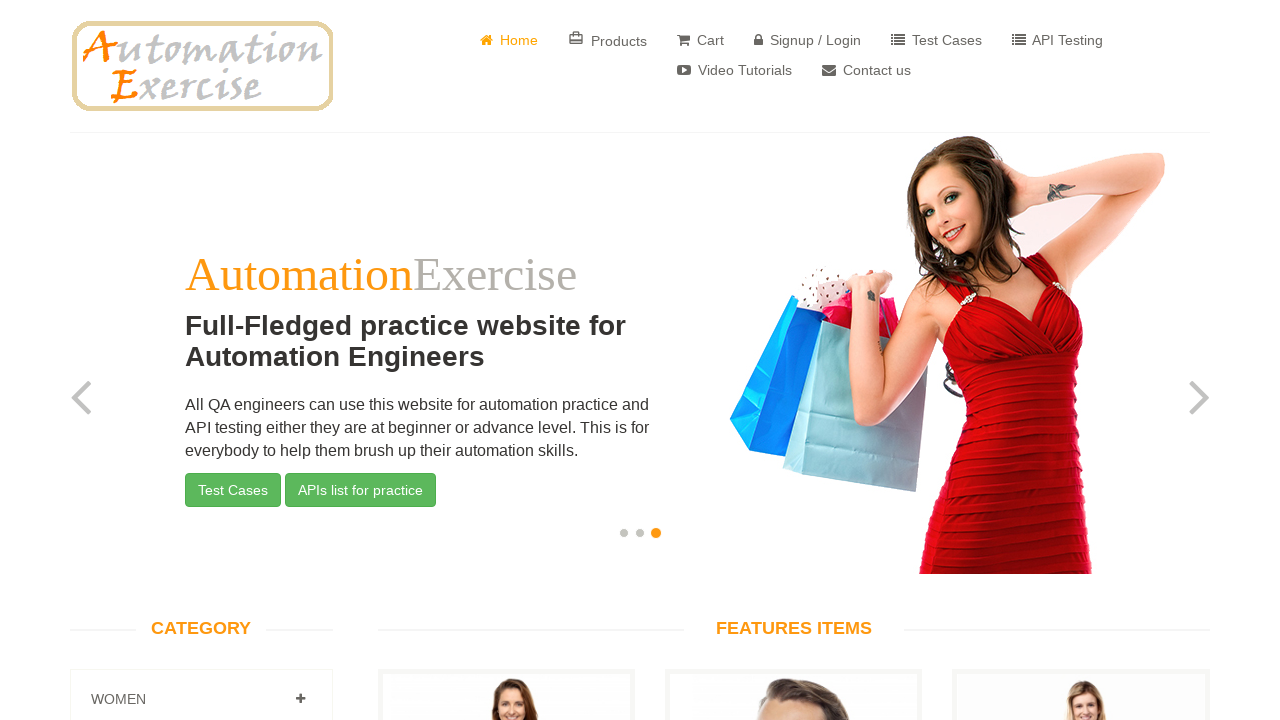

Extracted link text: Add to cart
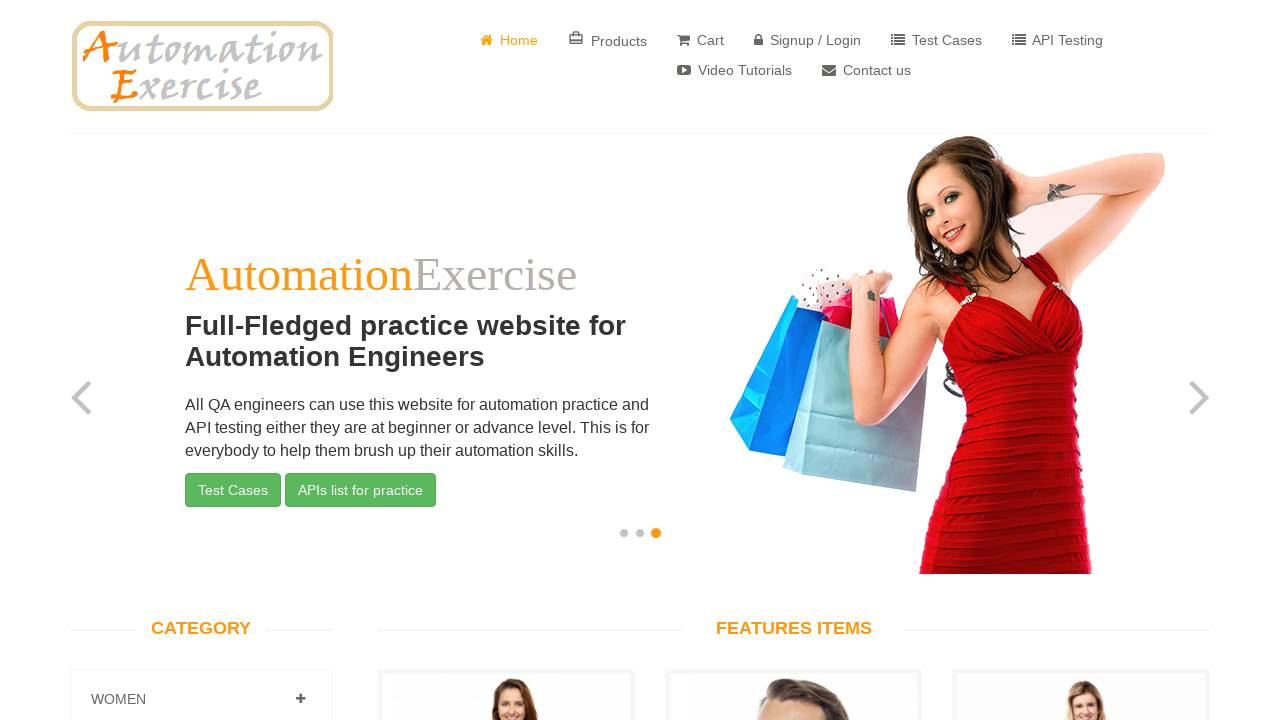

Extracted link text: View Product
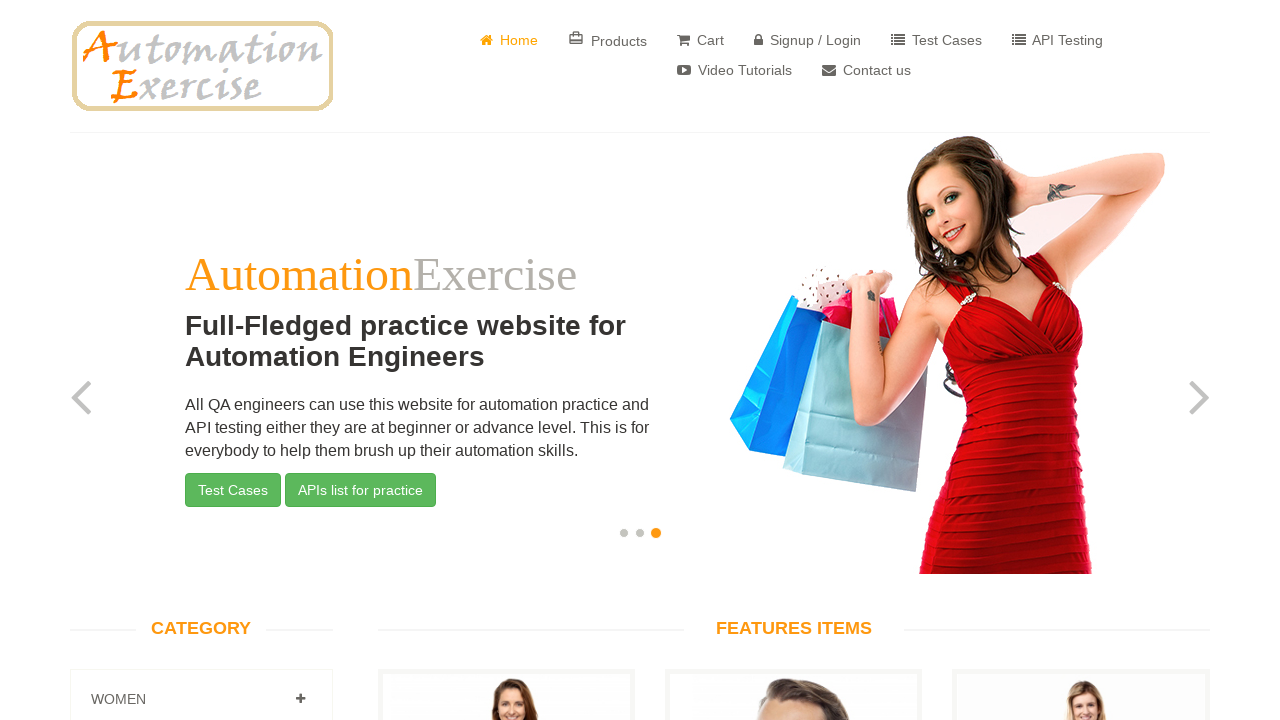

Extracted link text: Add to cart
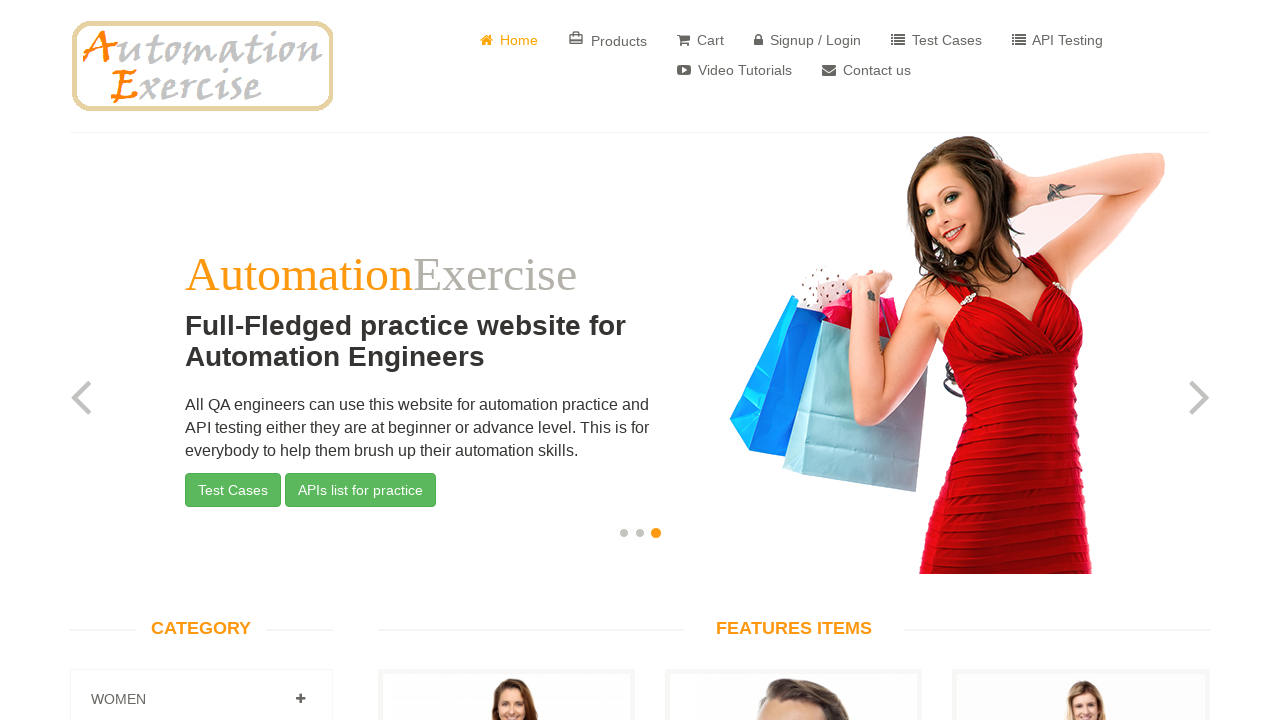

Extracted link text: Add to cart
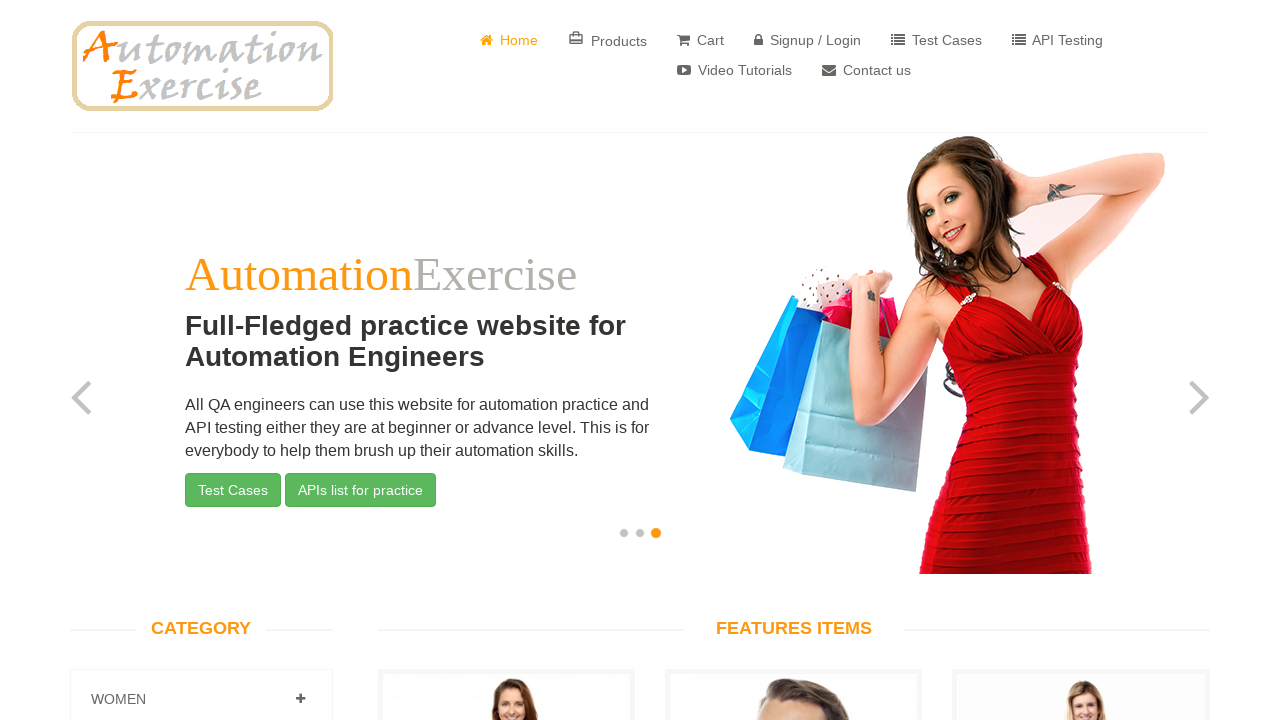

Extracted link text: View Product
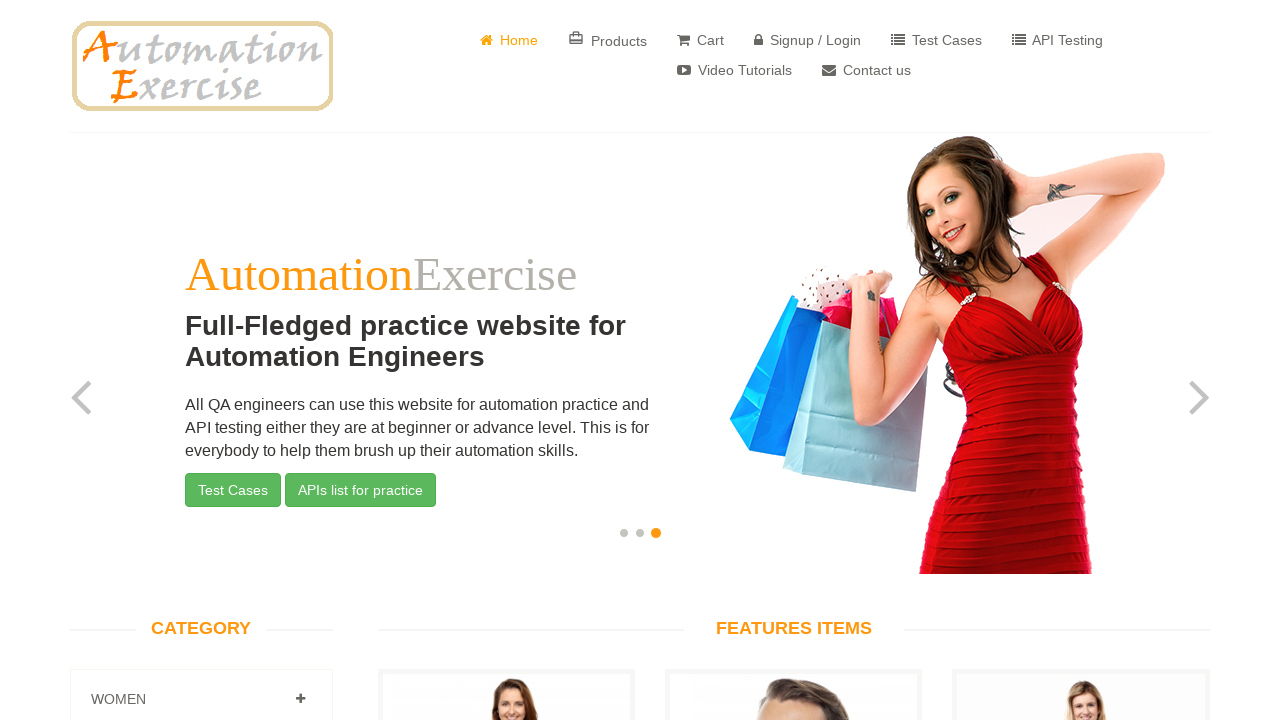

Extracted link text: Add to cart
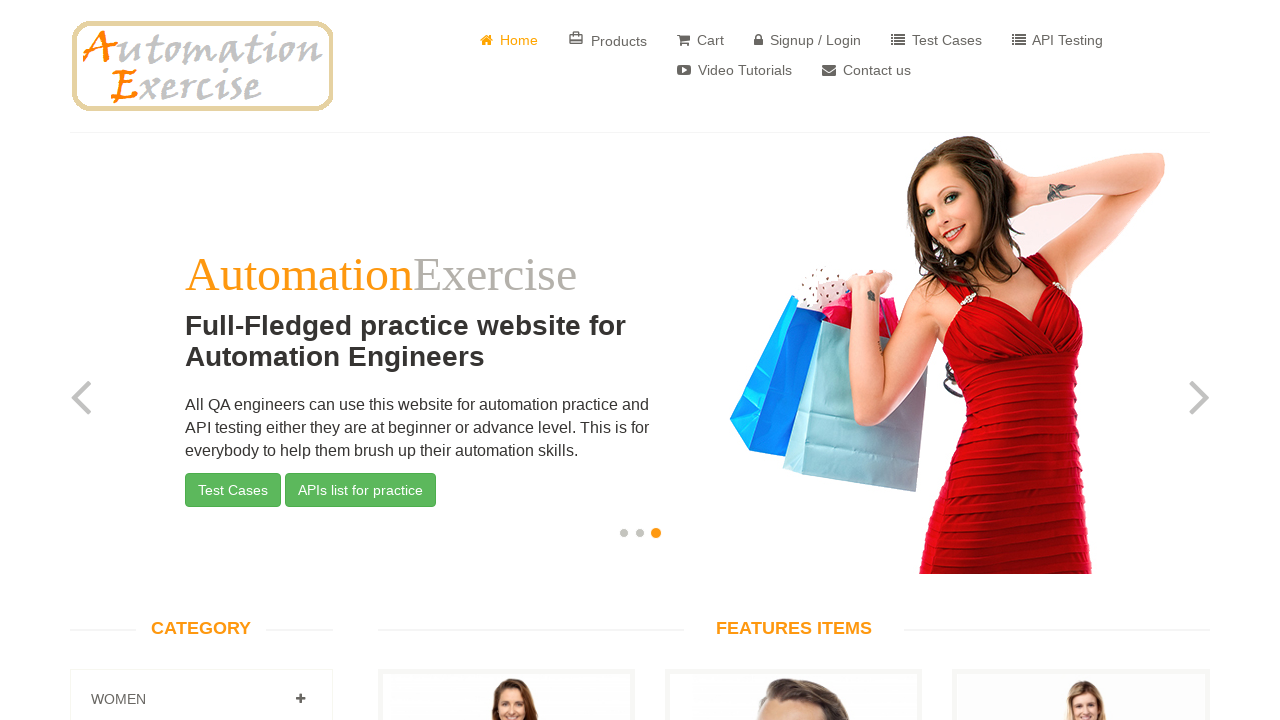

Extracted link text: Add to cart
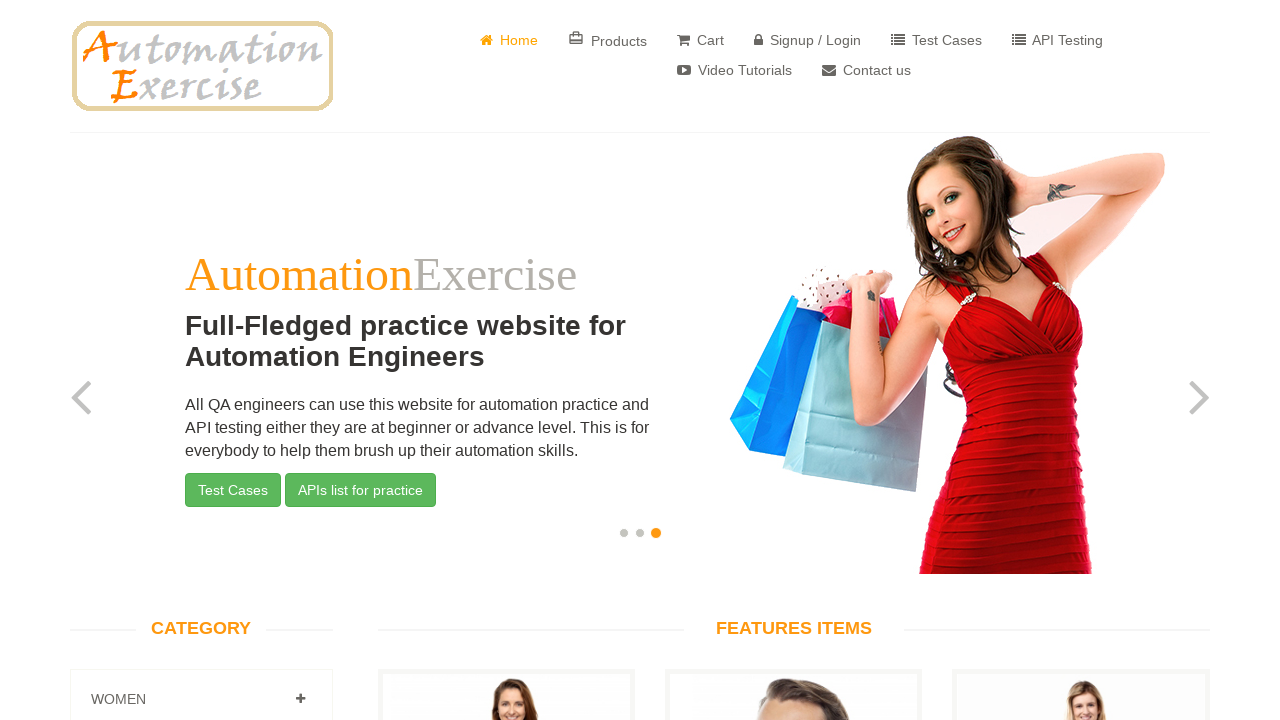

Extracted link text: View Product
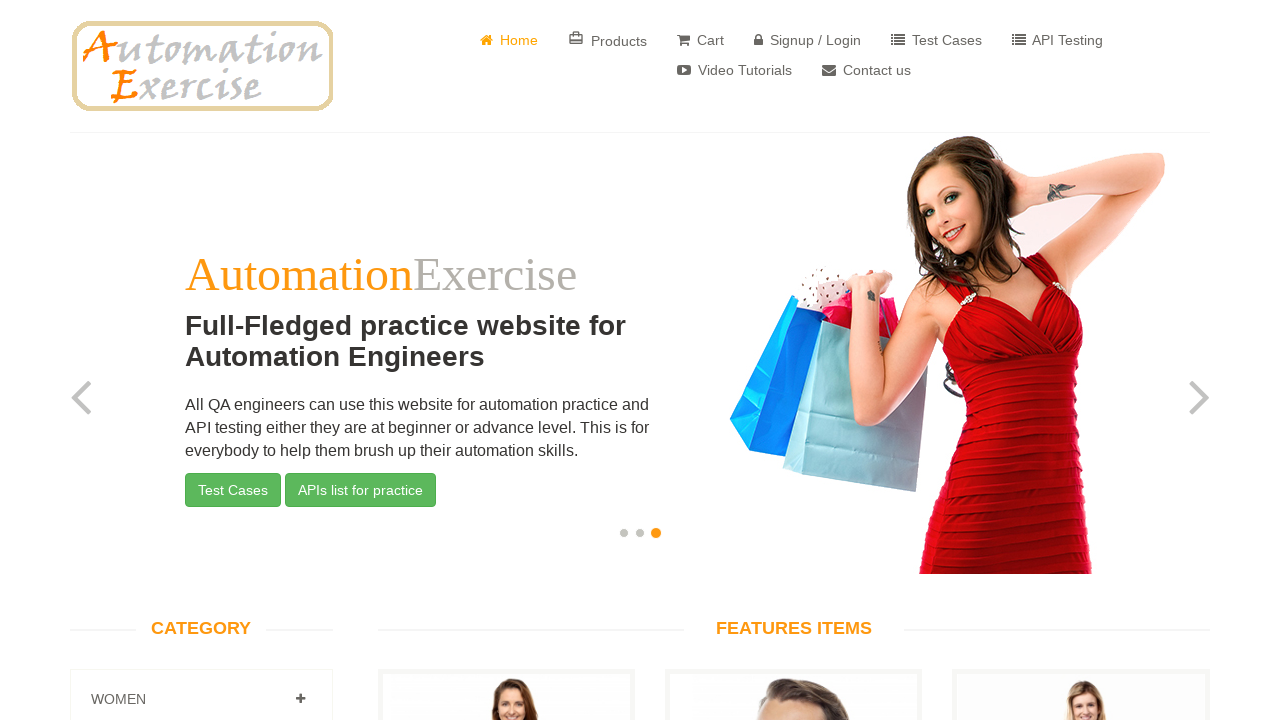

Extracted link text: Add to cart
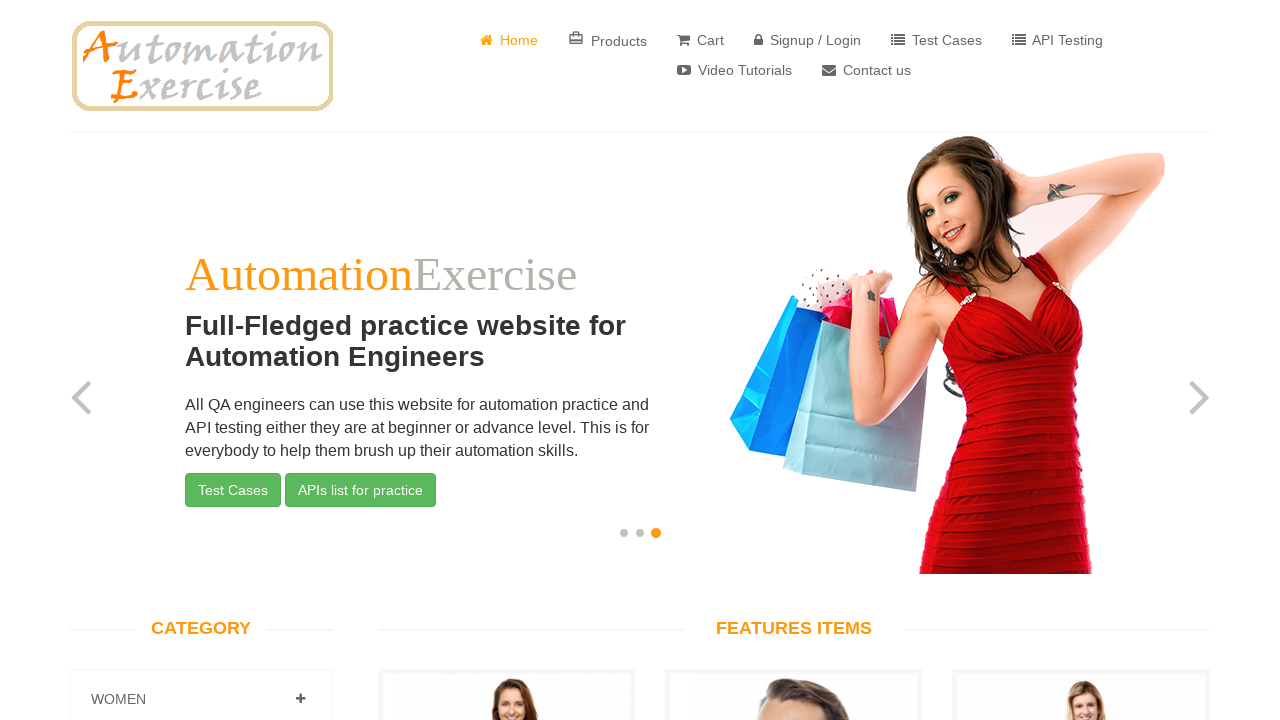

Extracted link text: Add to cart
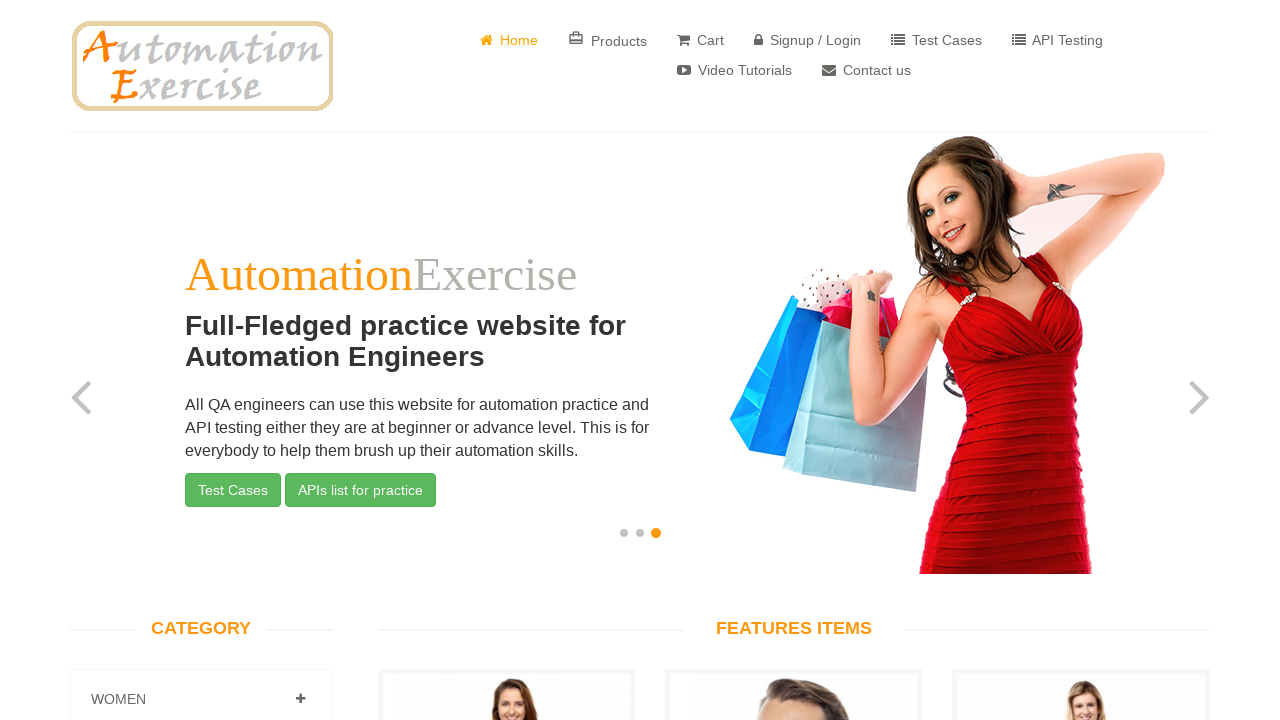

Extracted link text: View Product
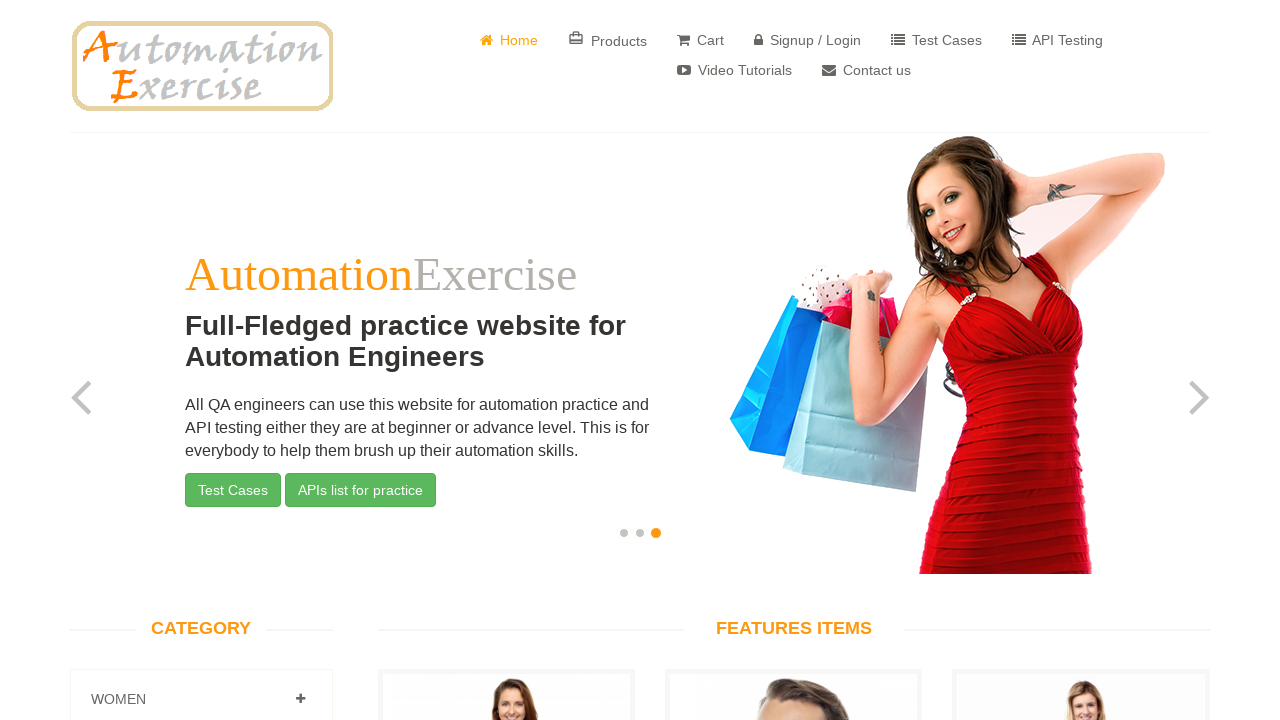

Extracted link text: Add to cart
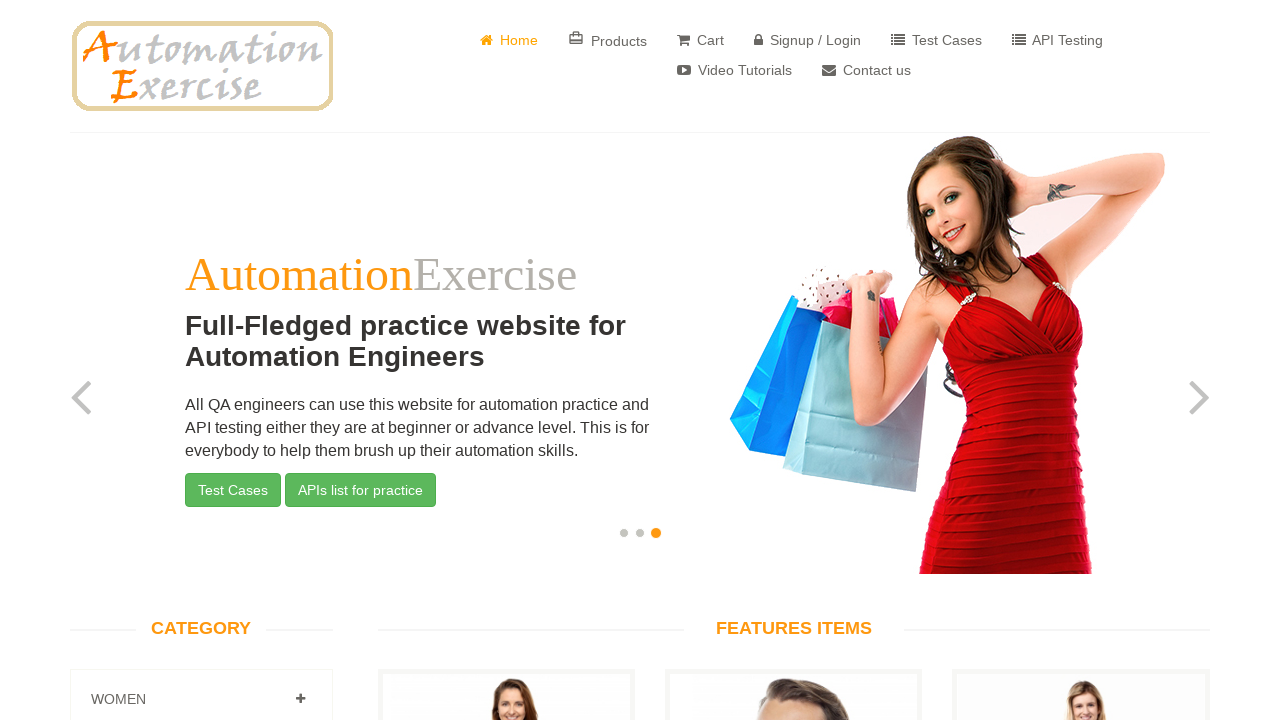

Extracted link text: Add to cart
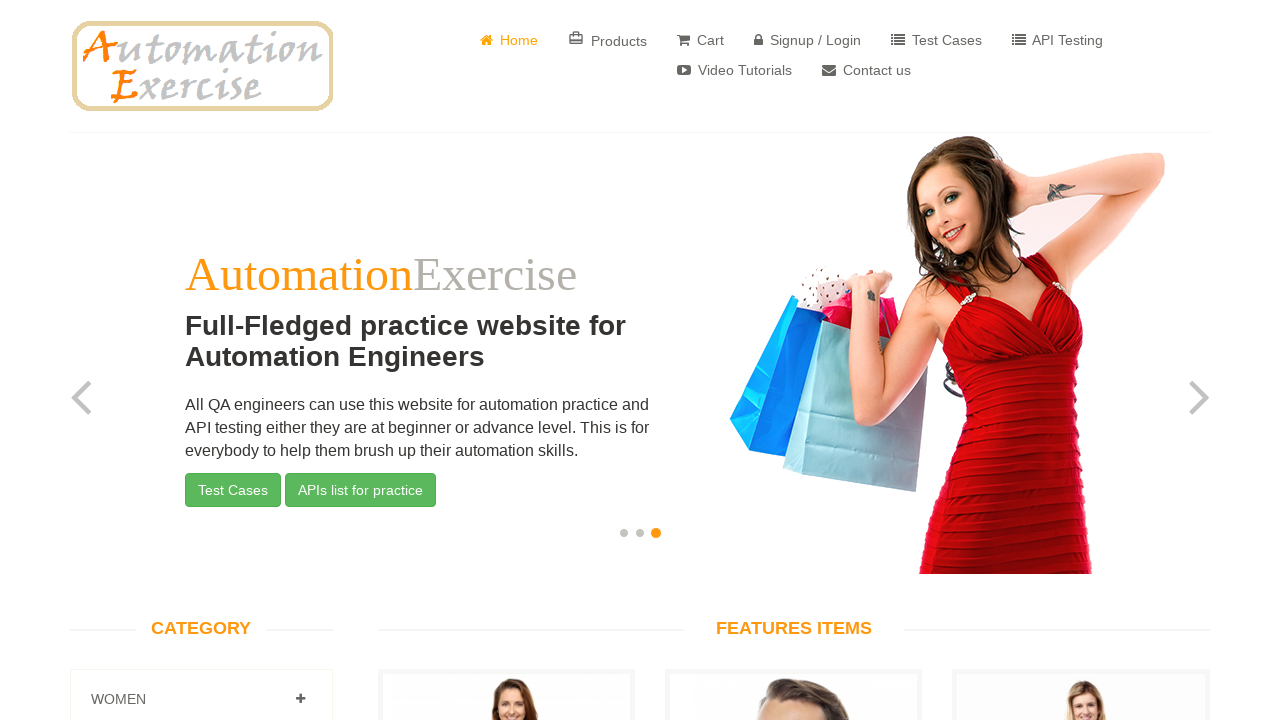

Extracted link text: View Product
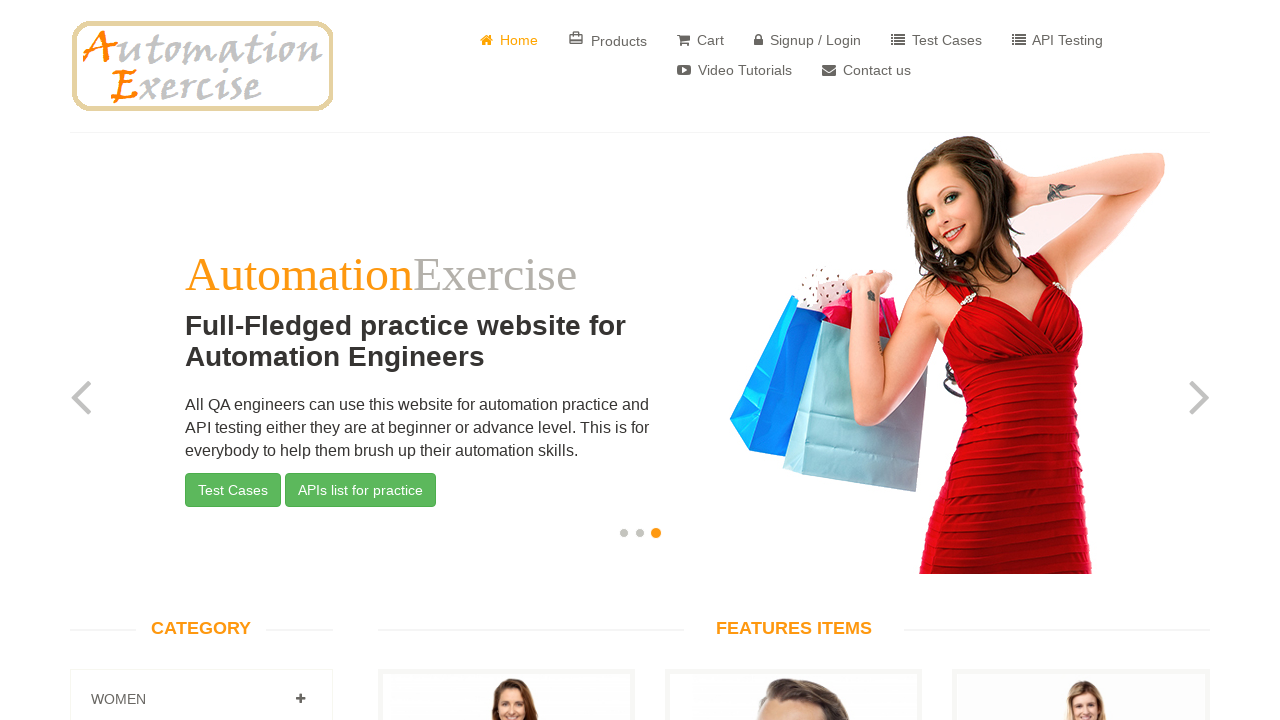

Extracted link text: Add to cart
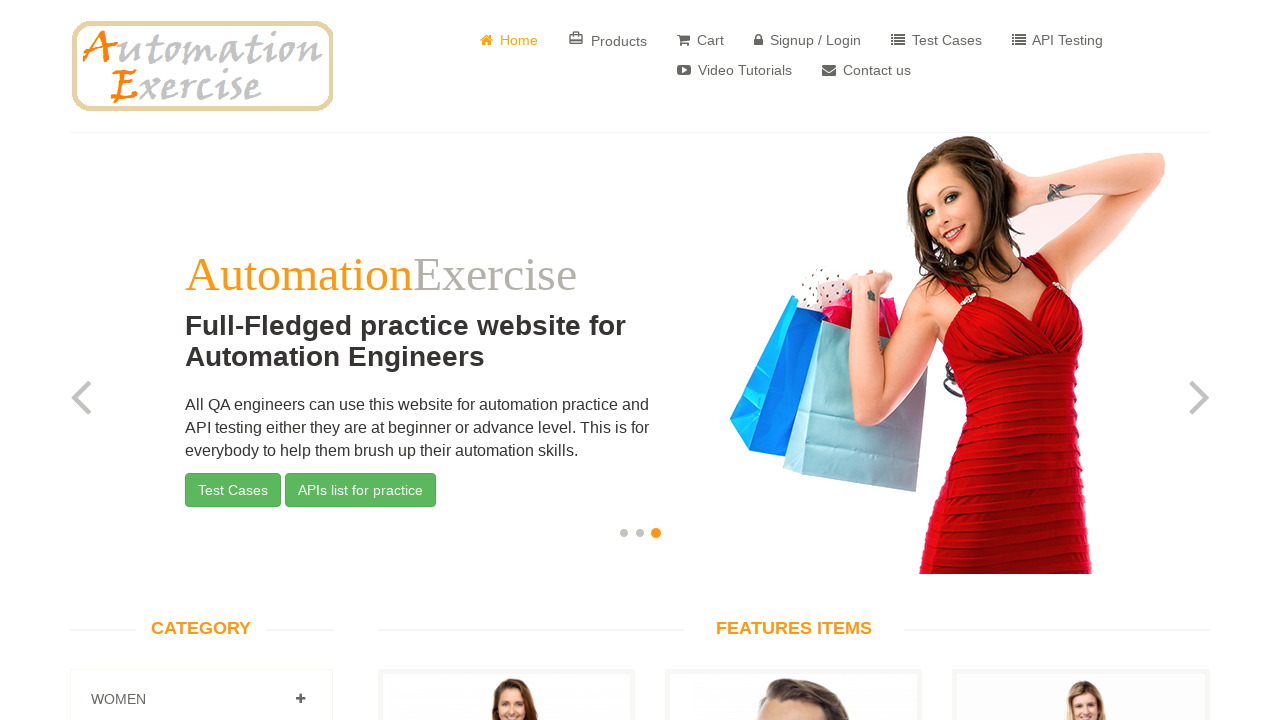

Extracted link text: Add to cart
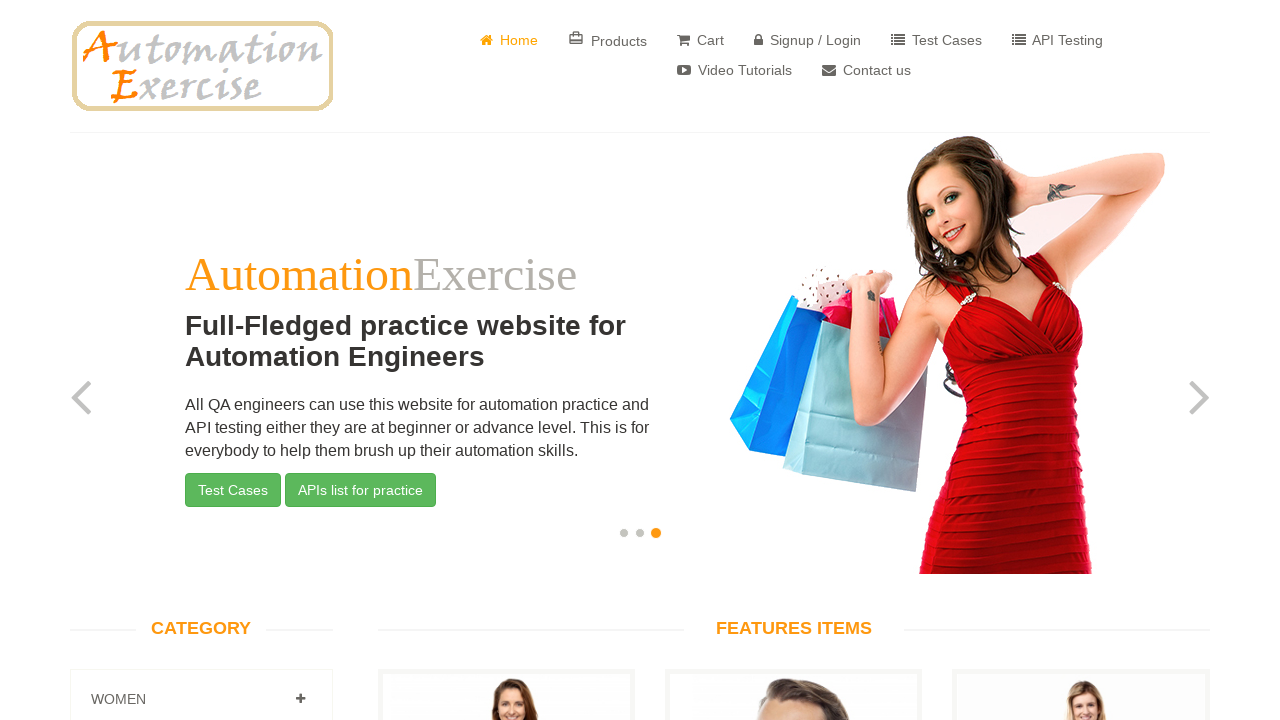

Extracted link text: View Product
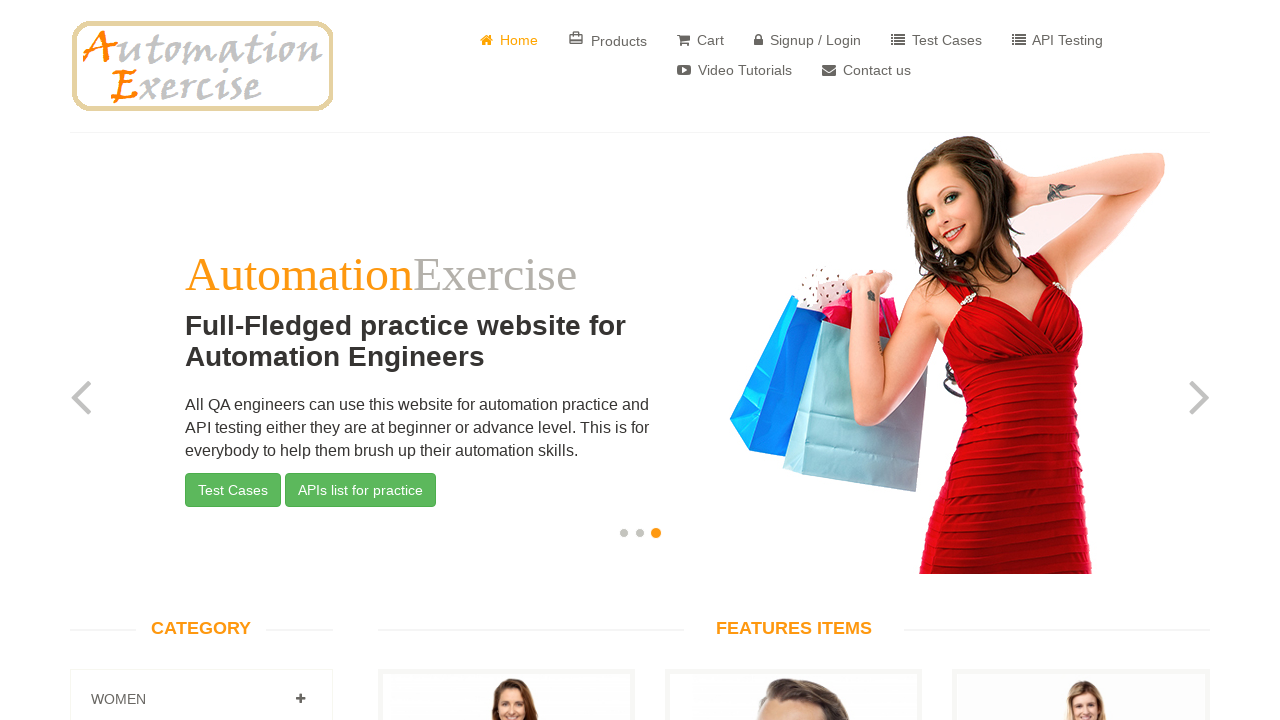

Extracted link text: Add to cart
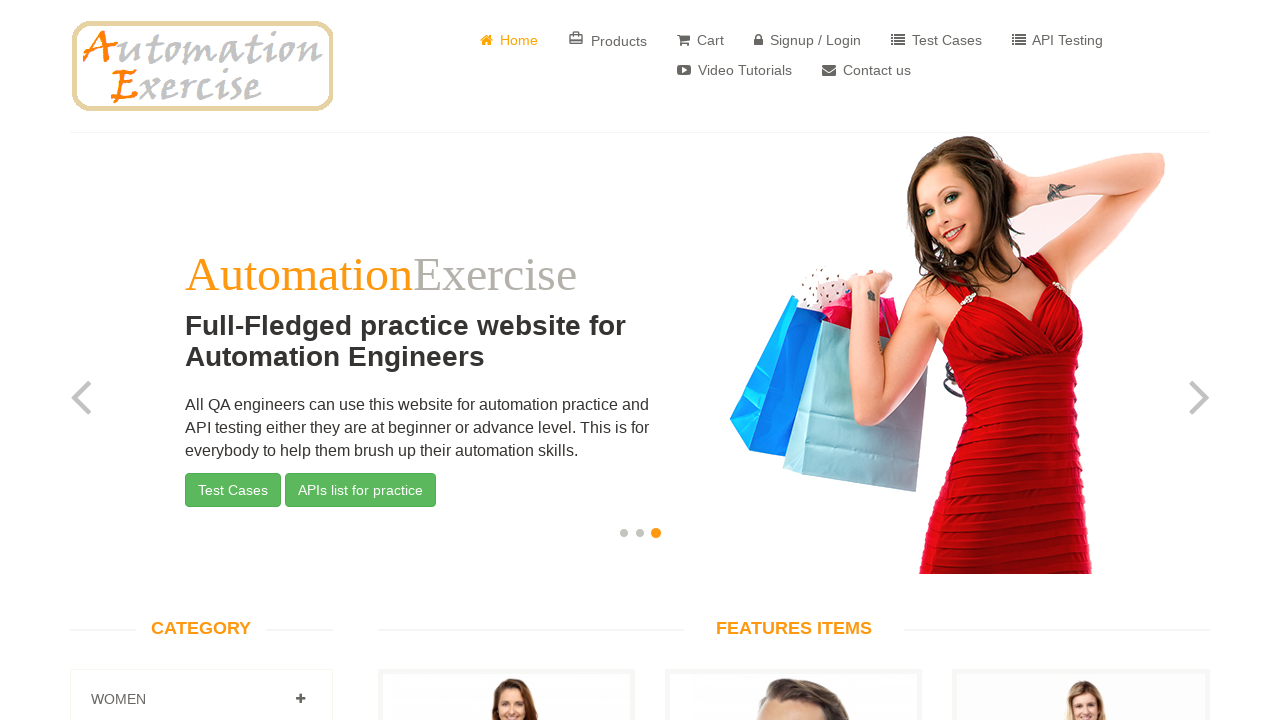

Extracted link text: Add to cart
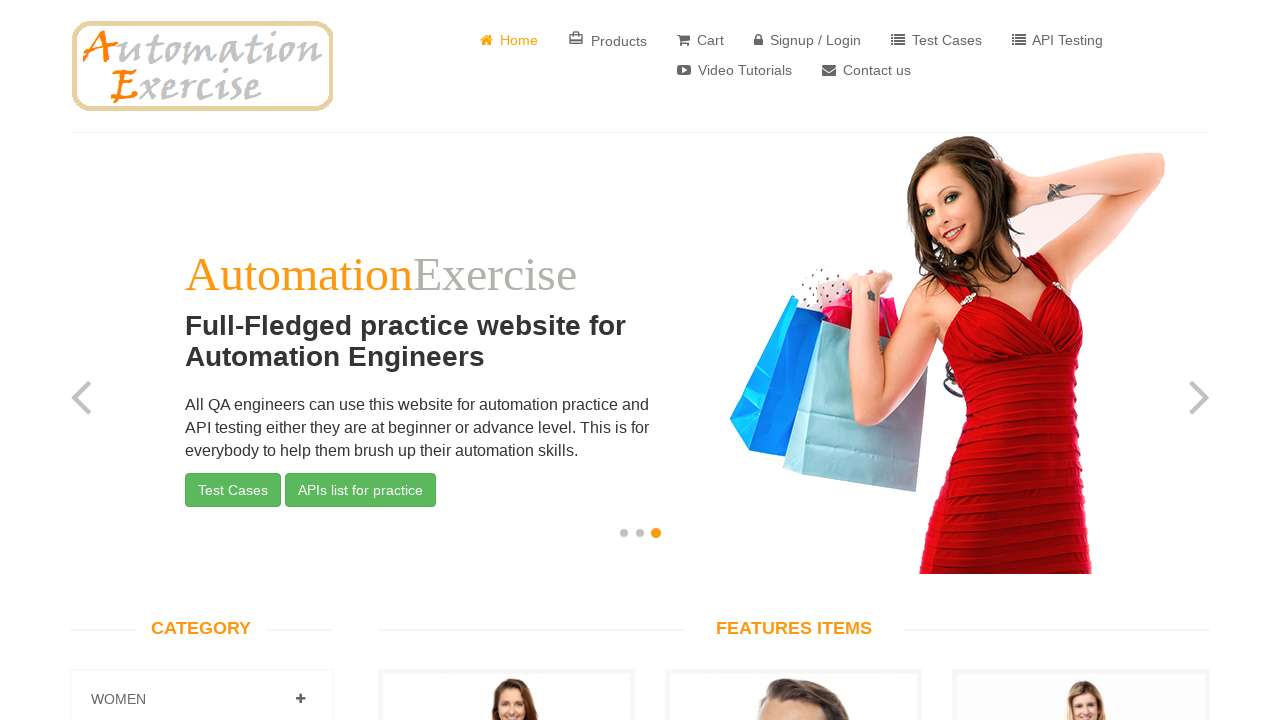

Extracted link text: View Product
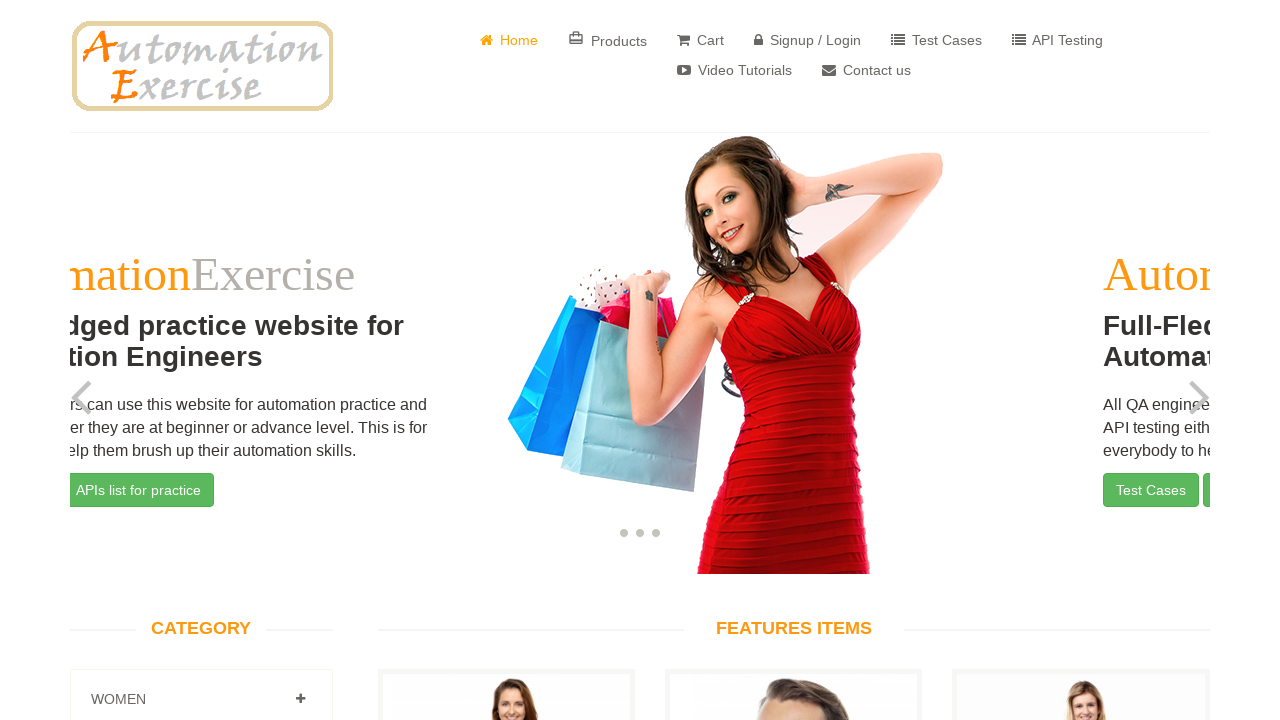

Extracted link text: Add to cart
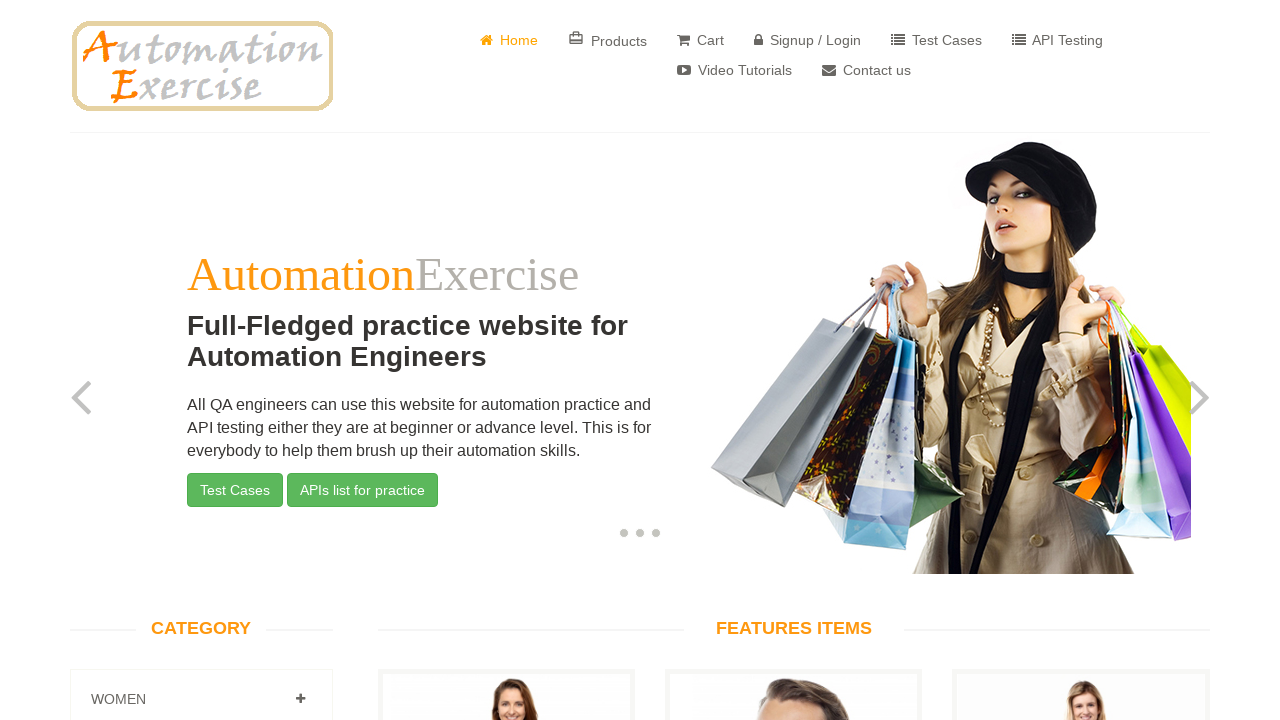

Extracted link text: Add to cart
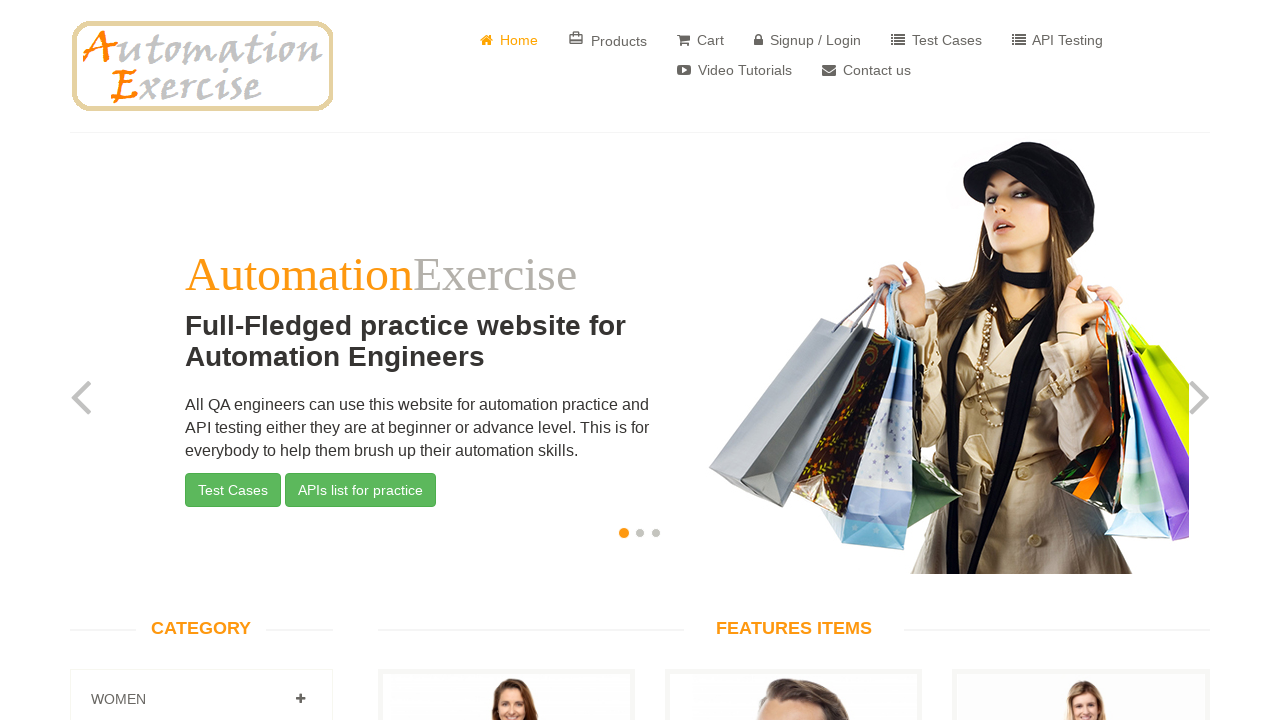

Extracted link text: View Product
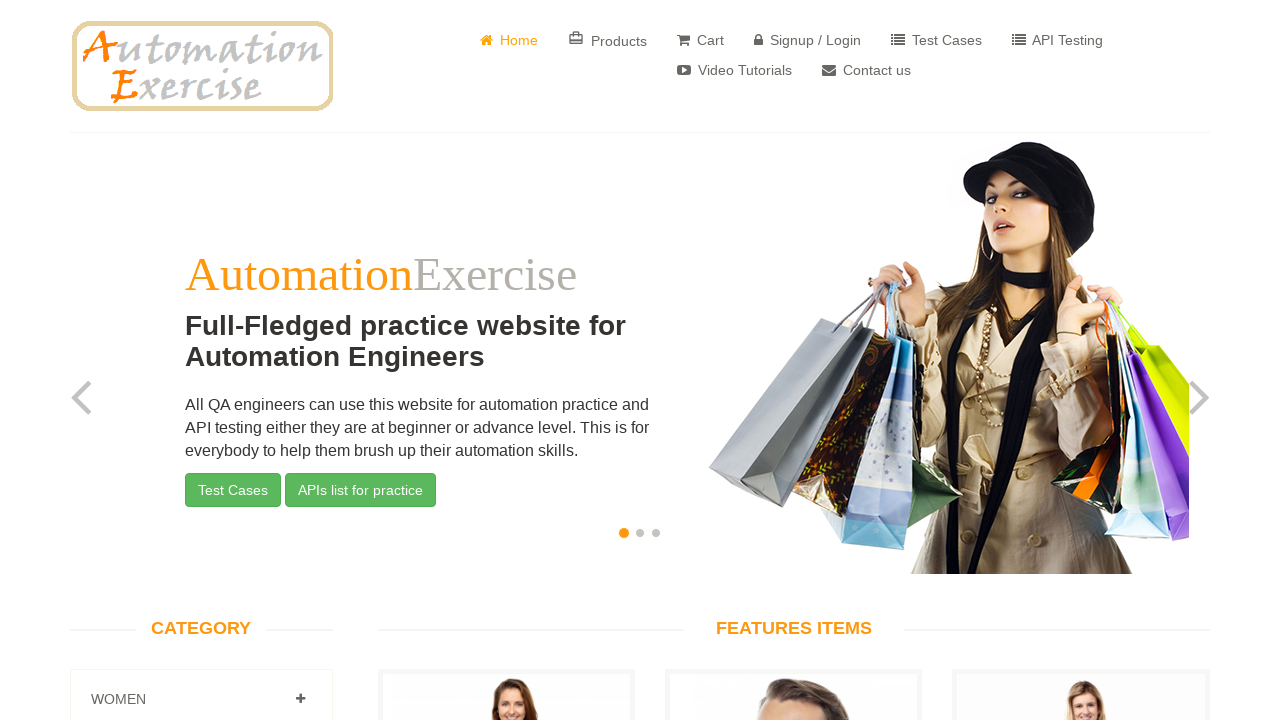

Extracted link text: Add to cart
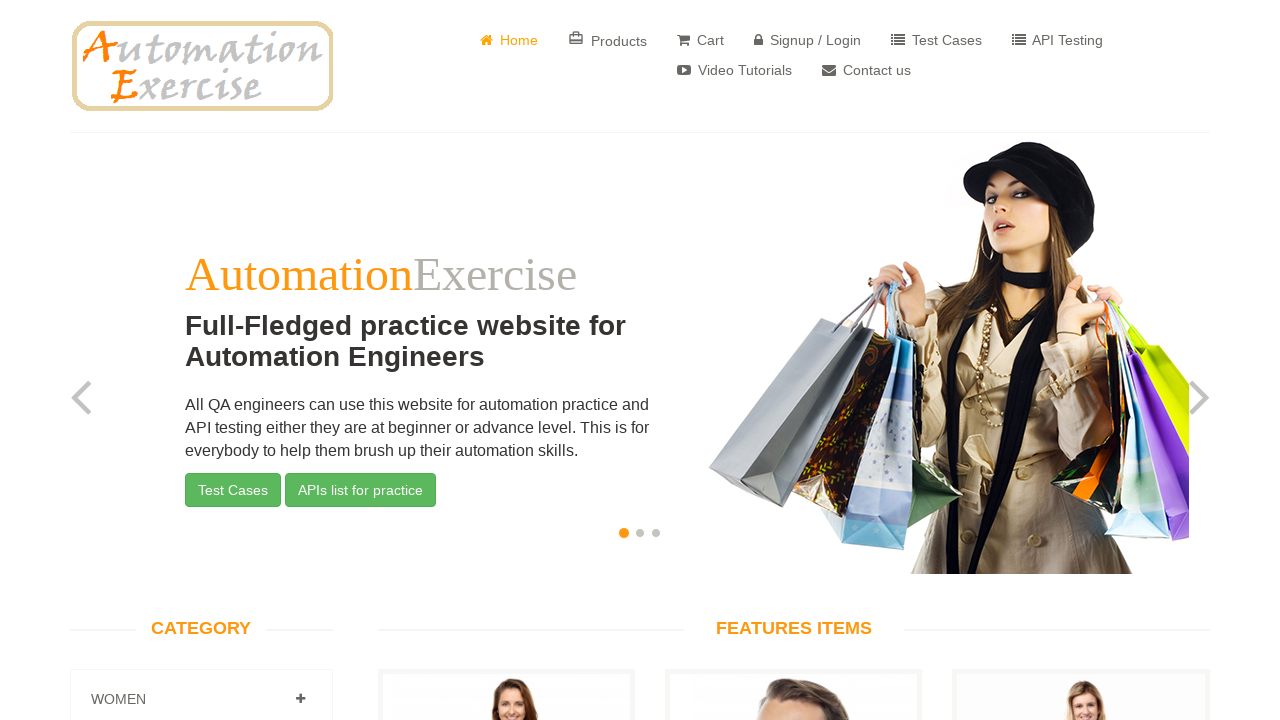

Extracted link text: Add to cart
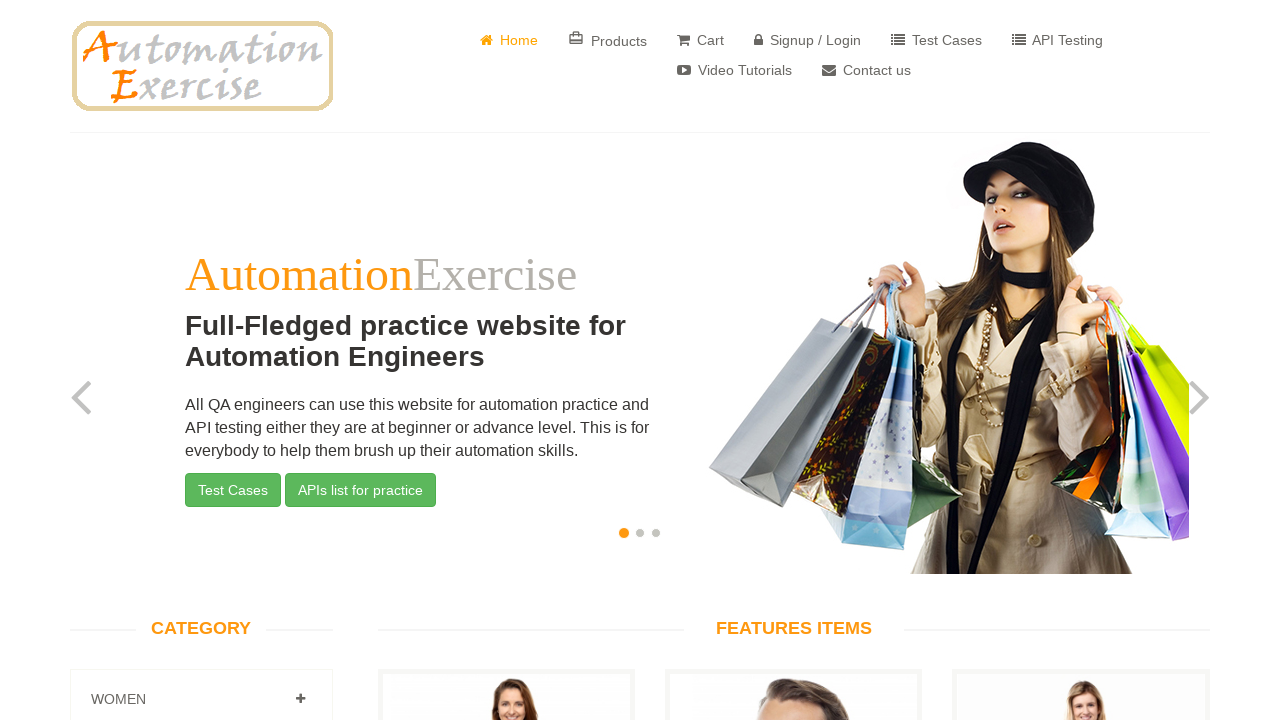

Extracted link text: View Product
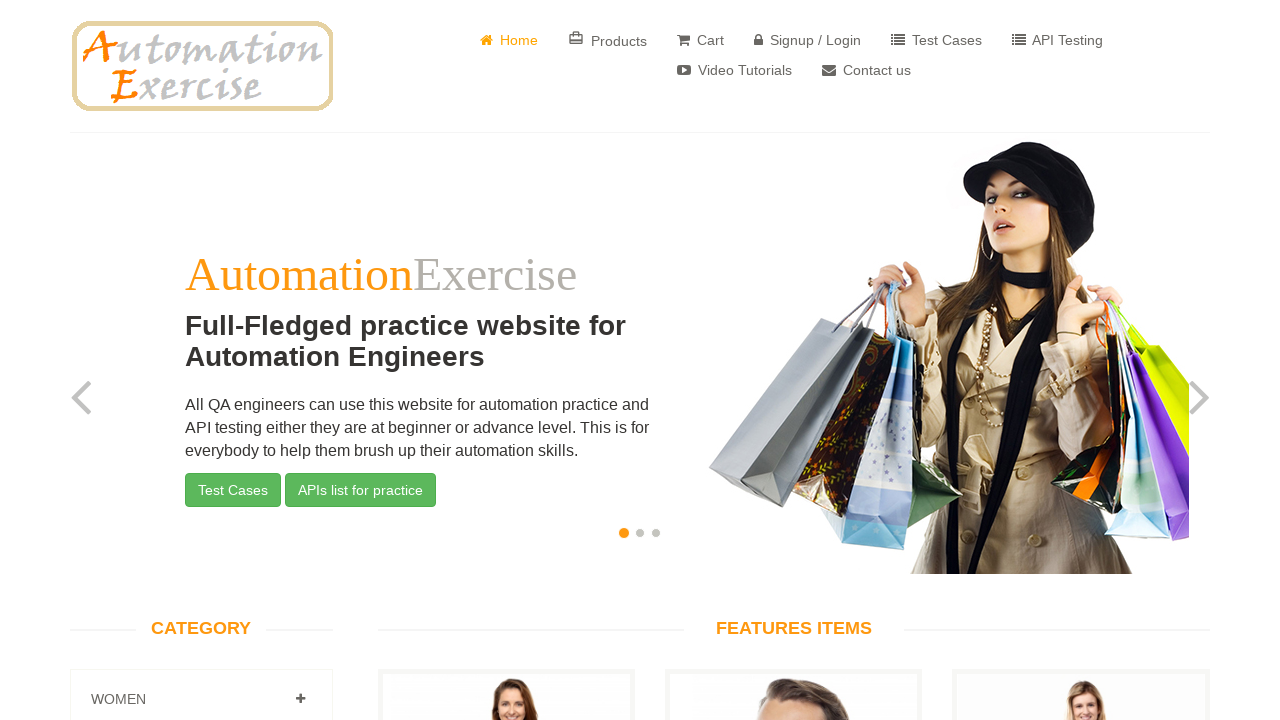

Extracted link text: Add to cart
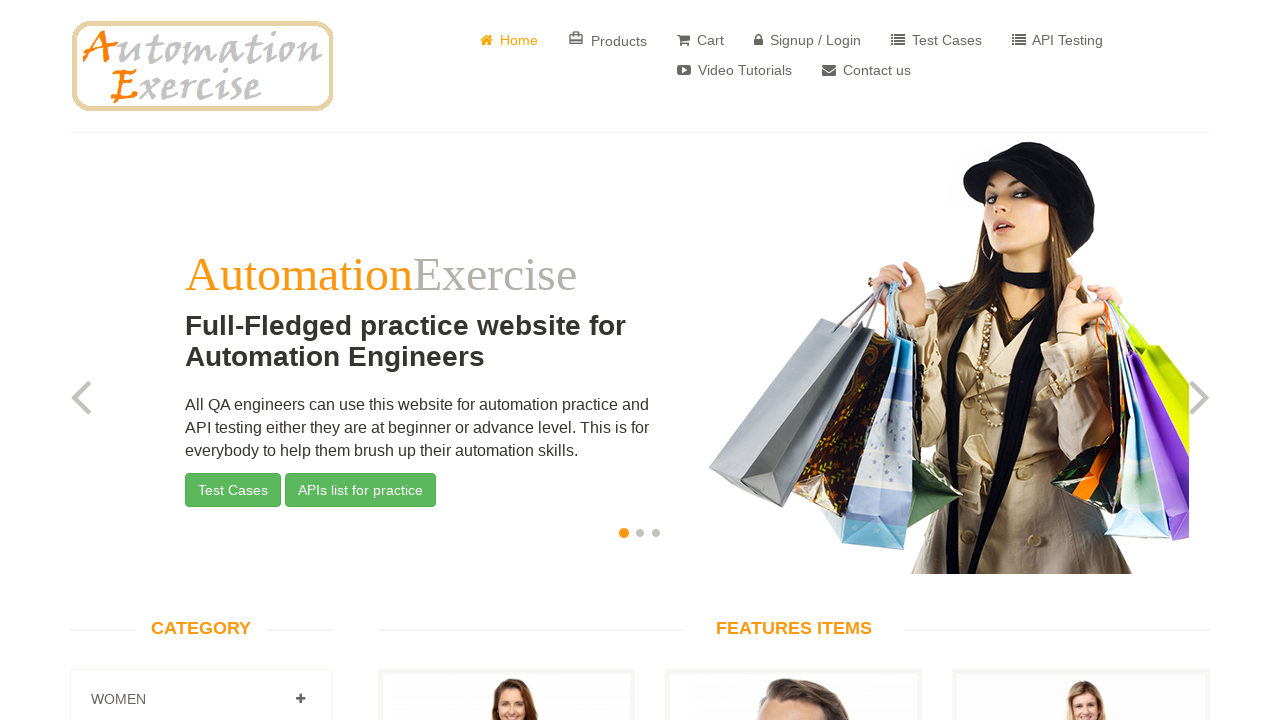

Extracted link text: Add to cart
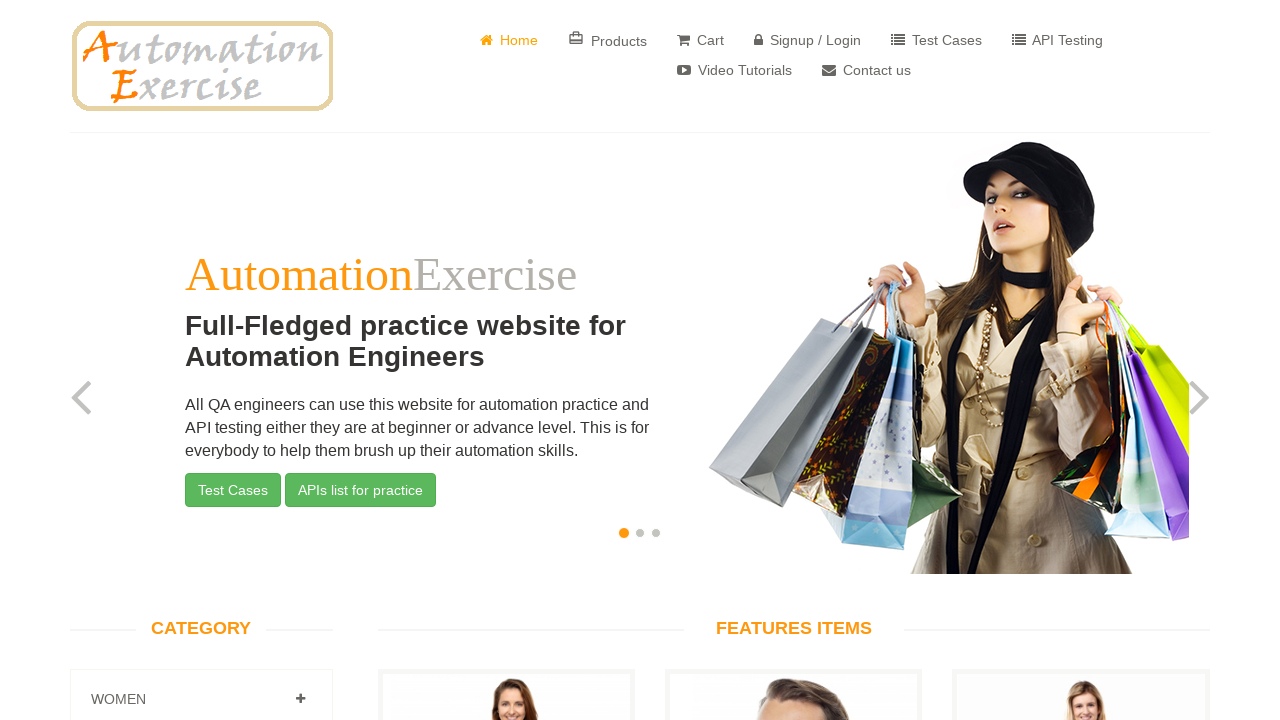

Extracted link text: View Product
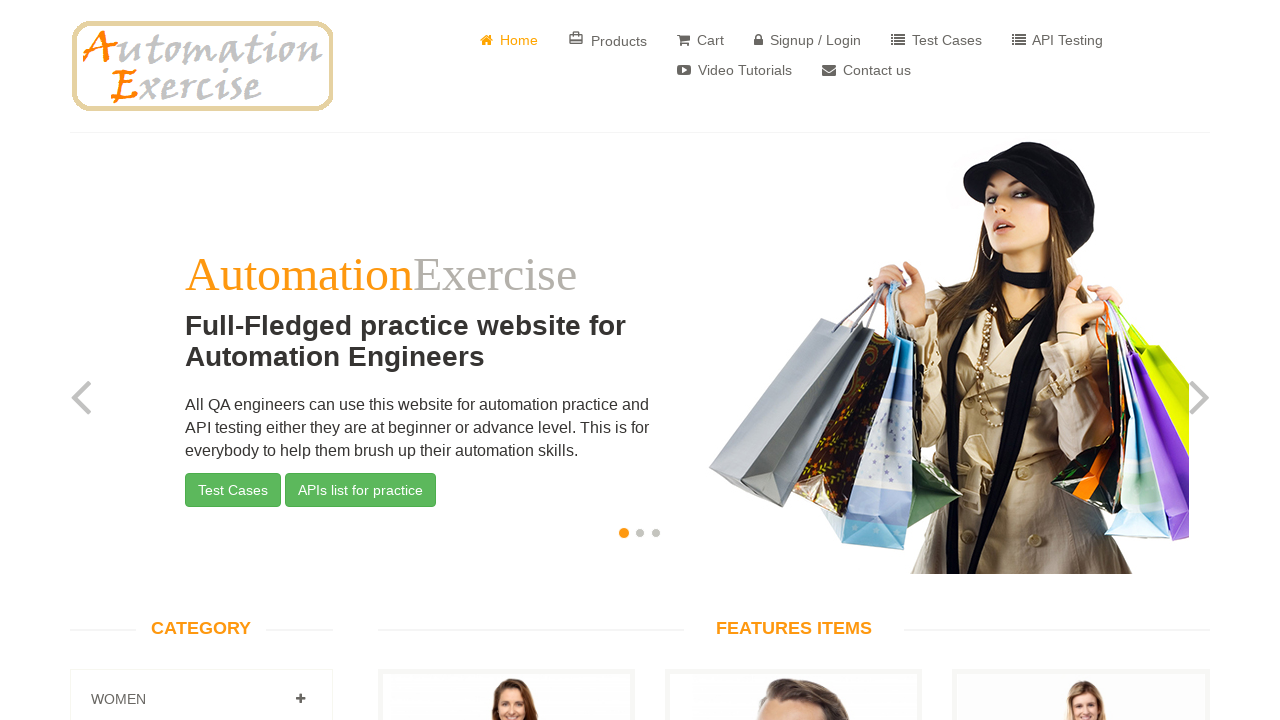

Extracted link text: Add to cart
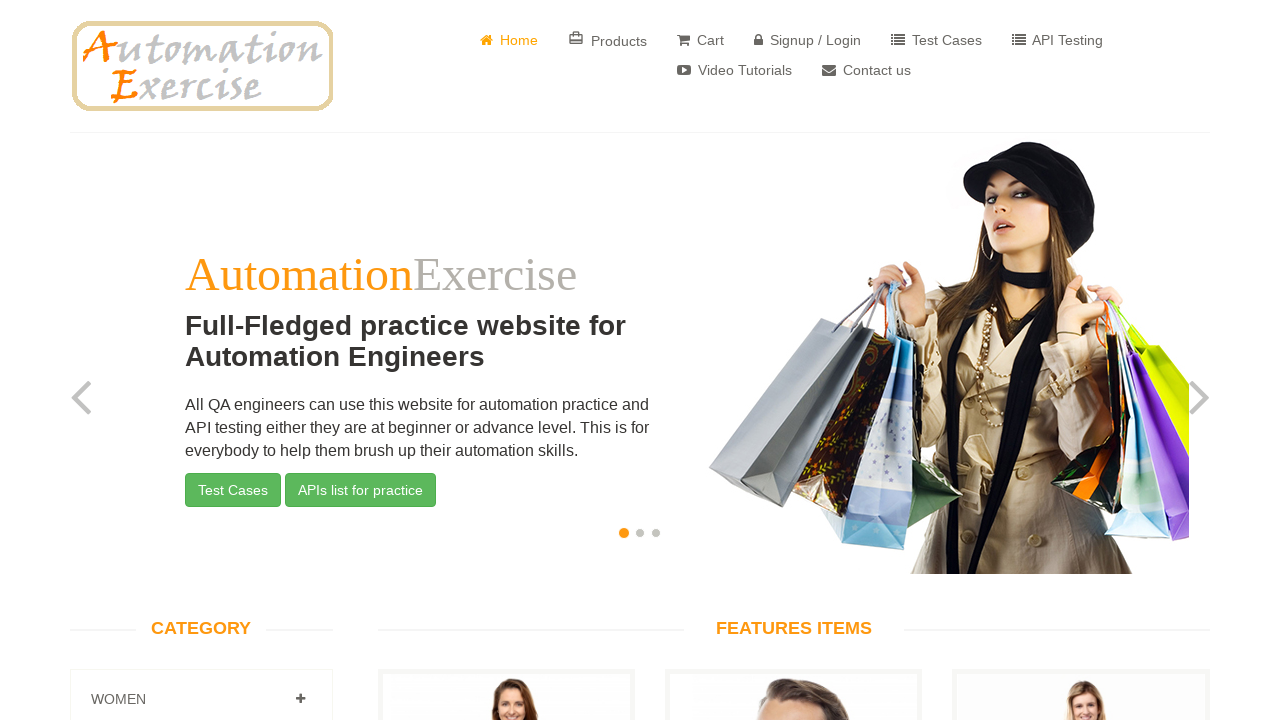

Extracted link text: Add to cart
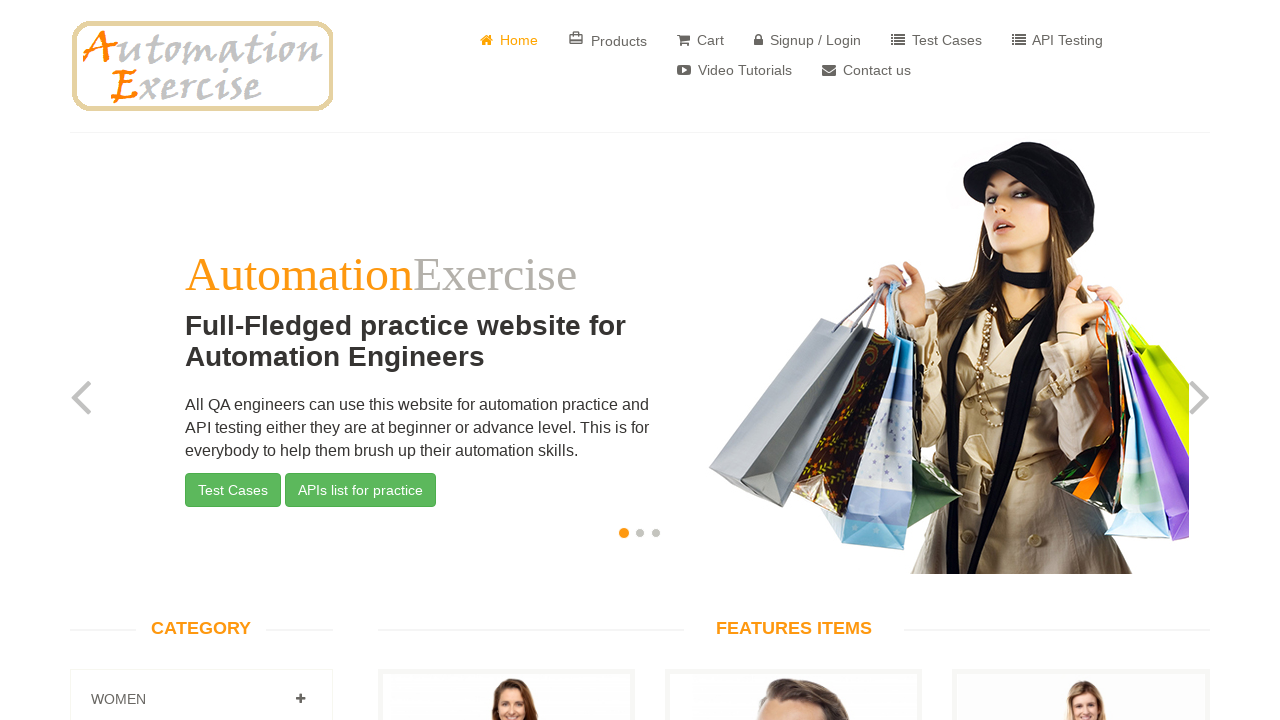

Extracted link text: View Product
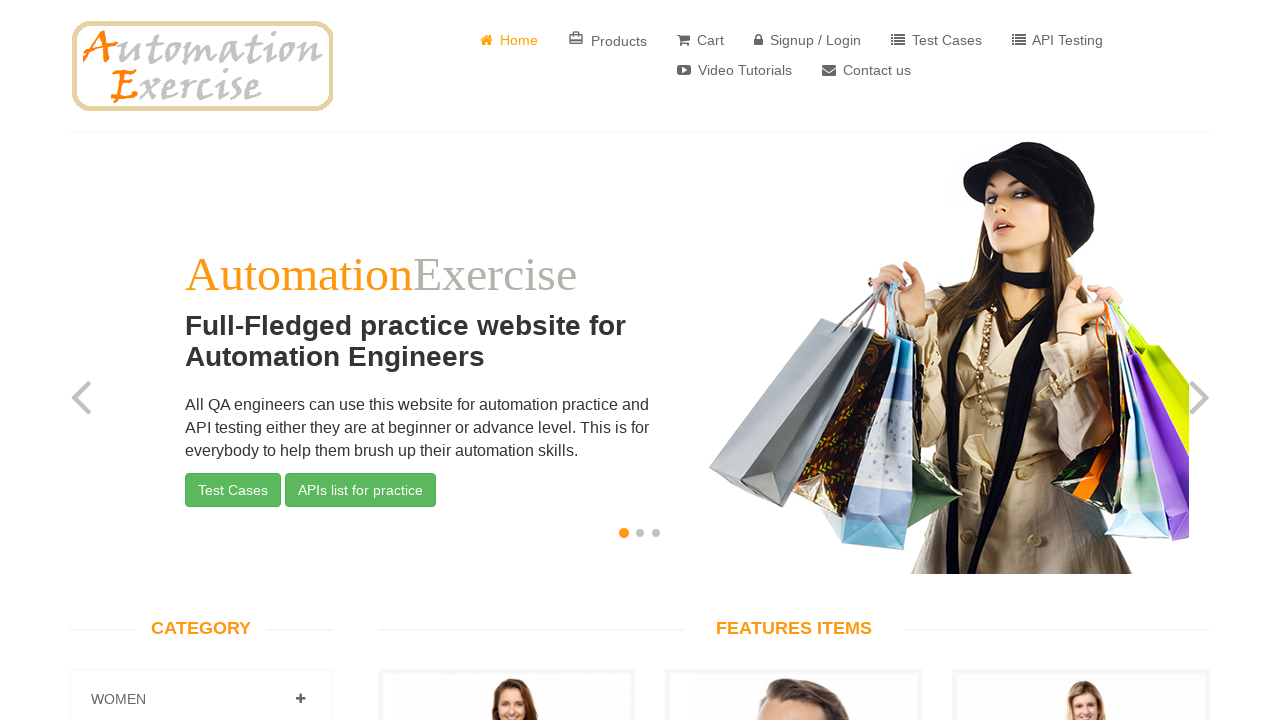

Extracted link text: Add to cart
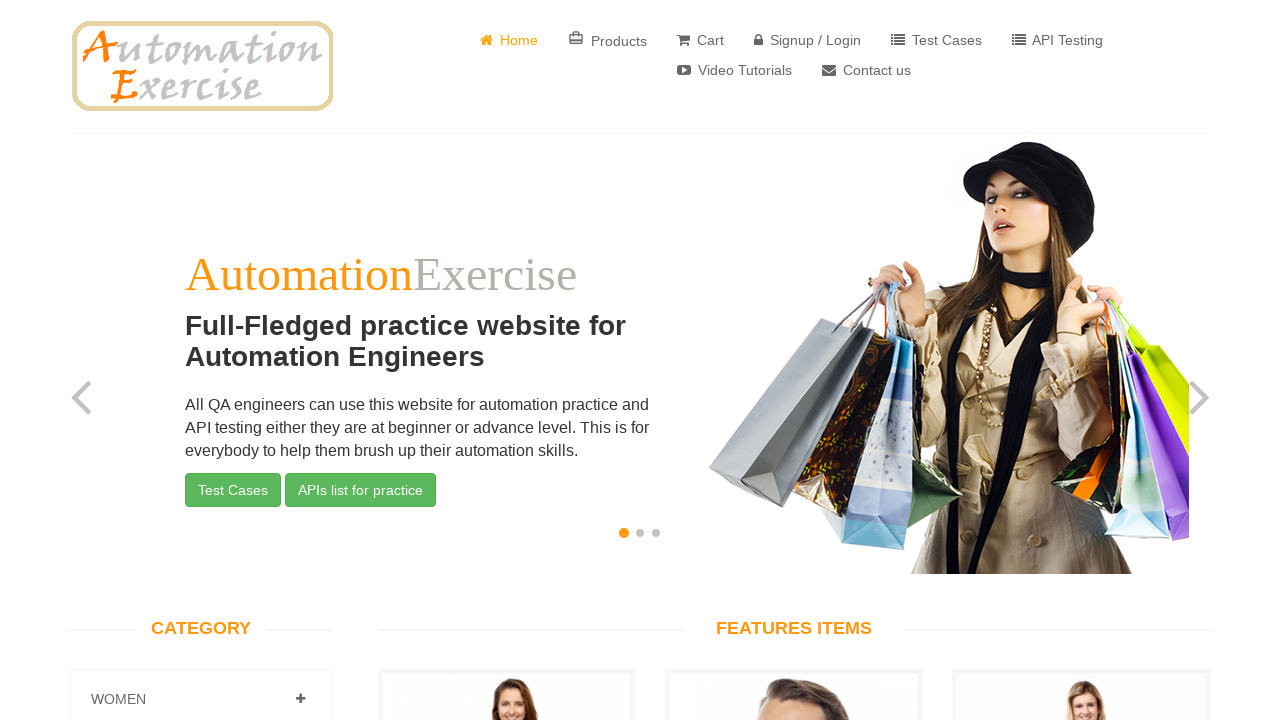

Extracted link text: Add to cart
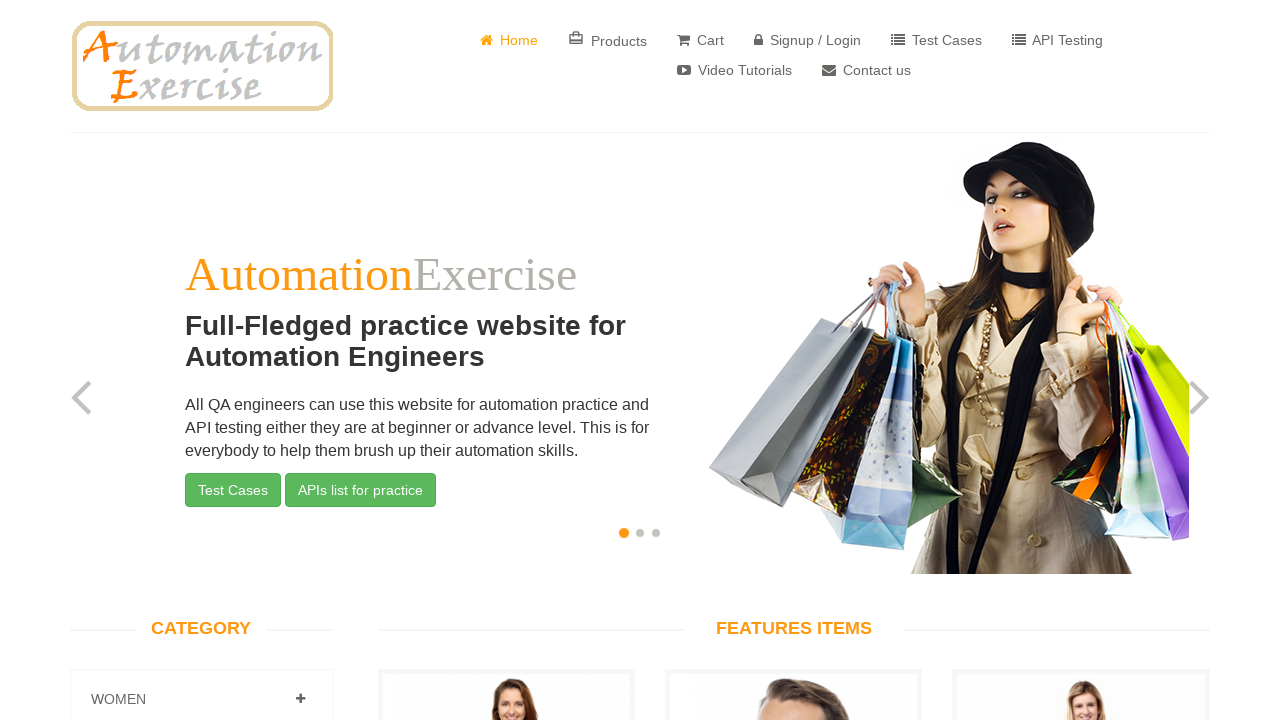

Extracted link text: View Product
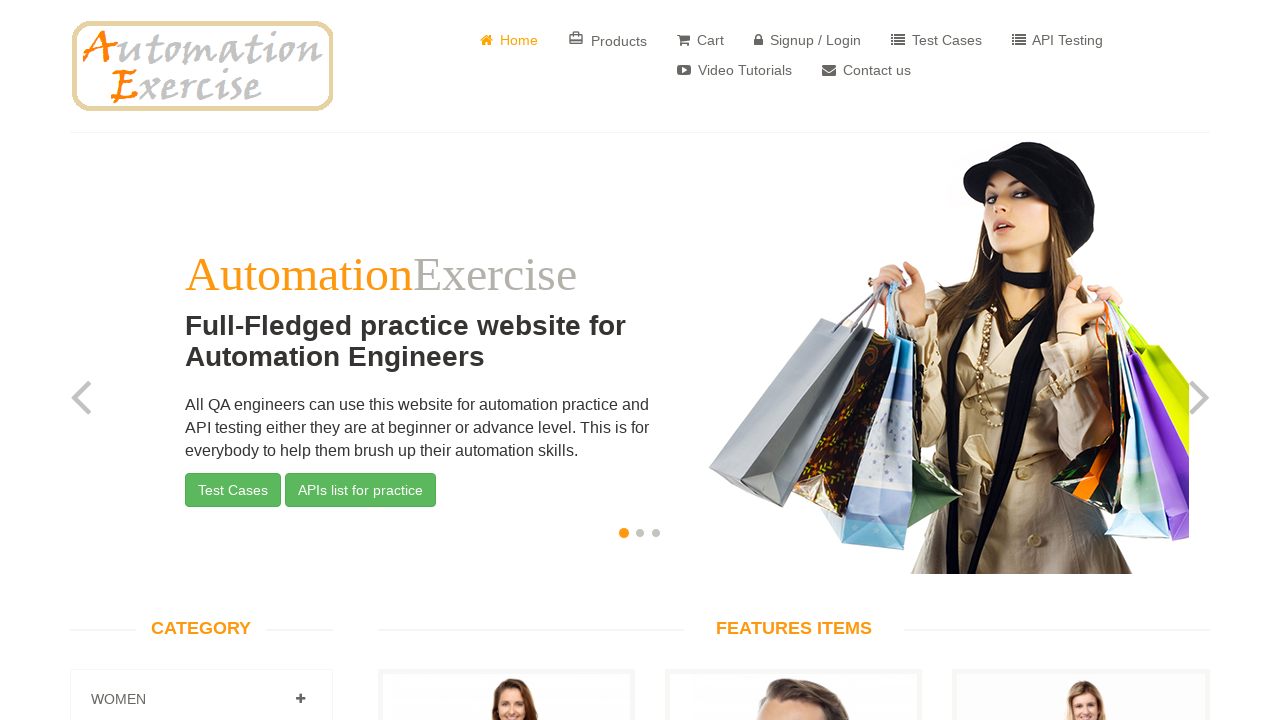

Extracted link text: Add to cart
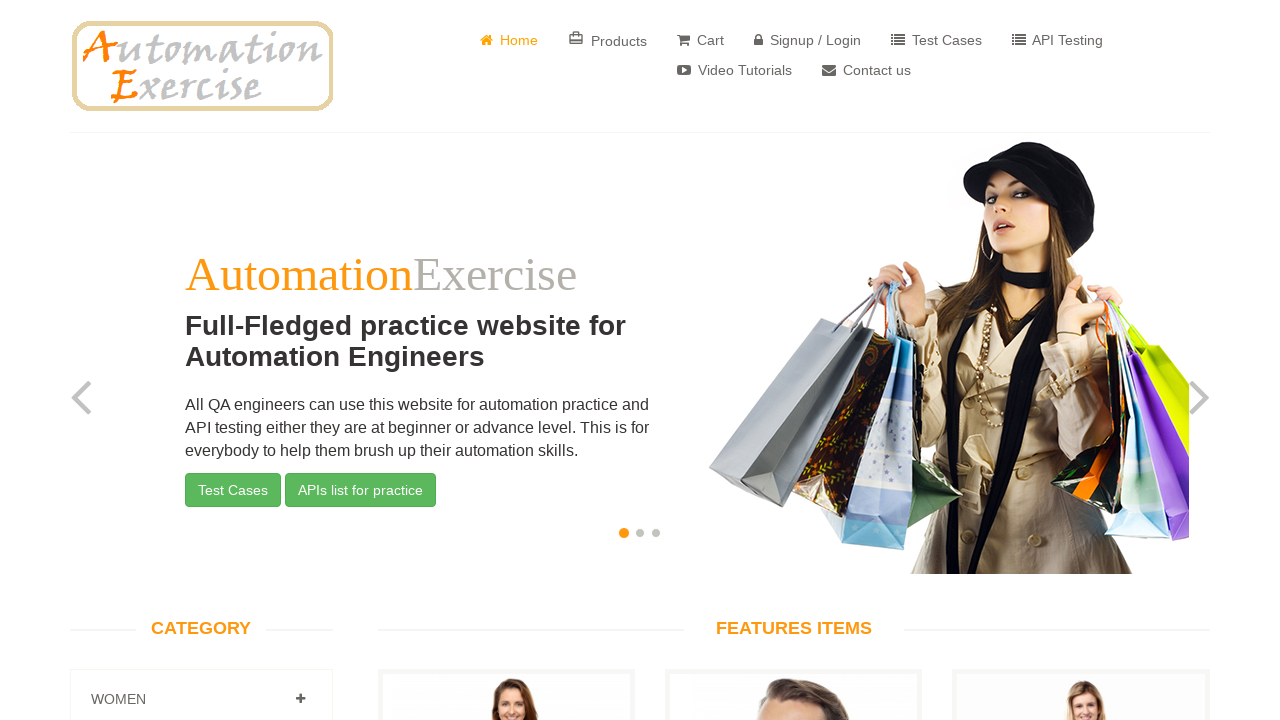

Extracted link text: Add to cart
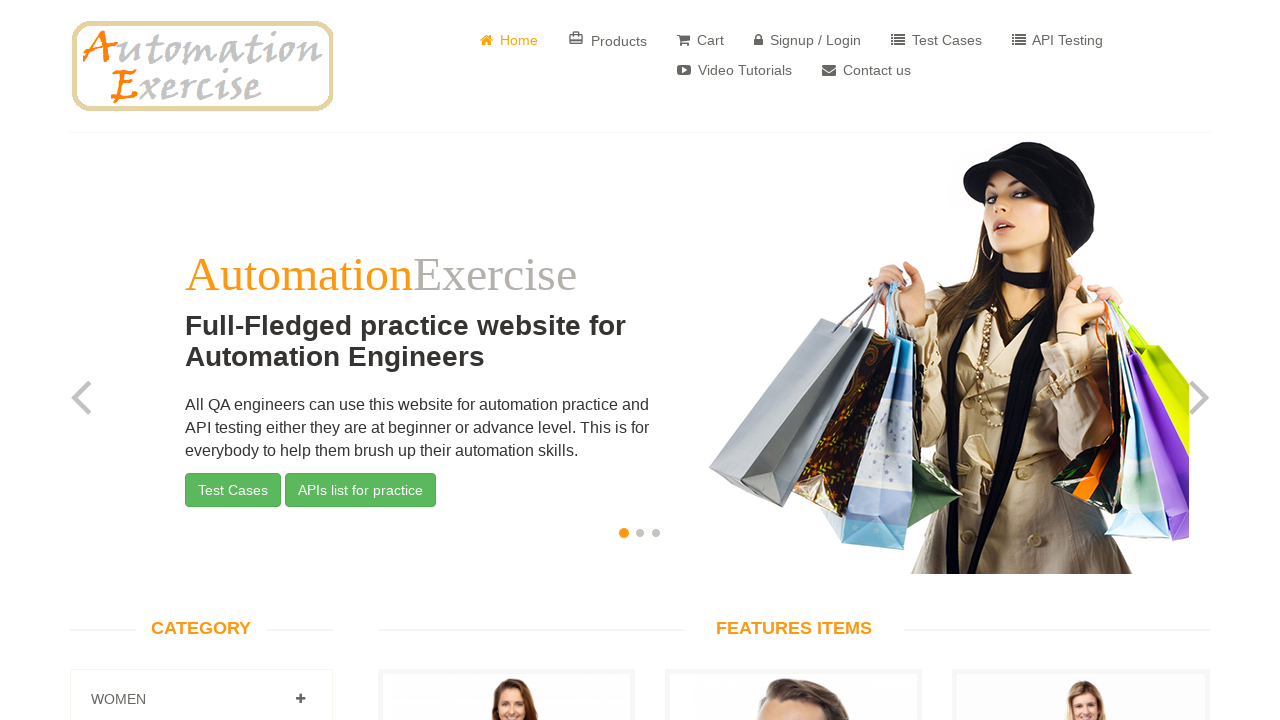

Extracted link text: View Product
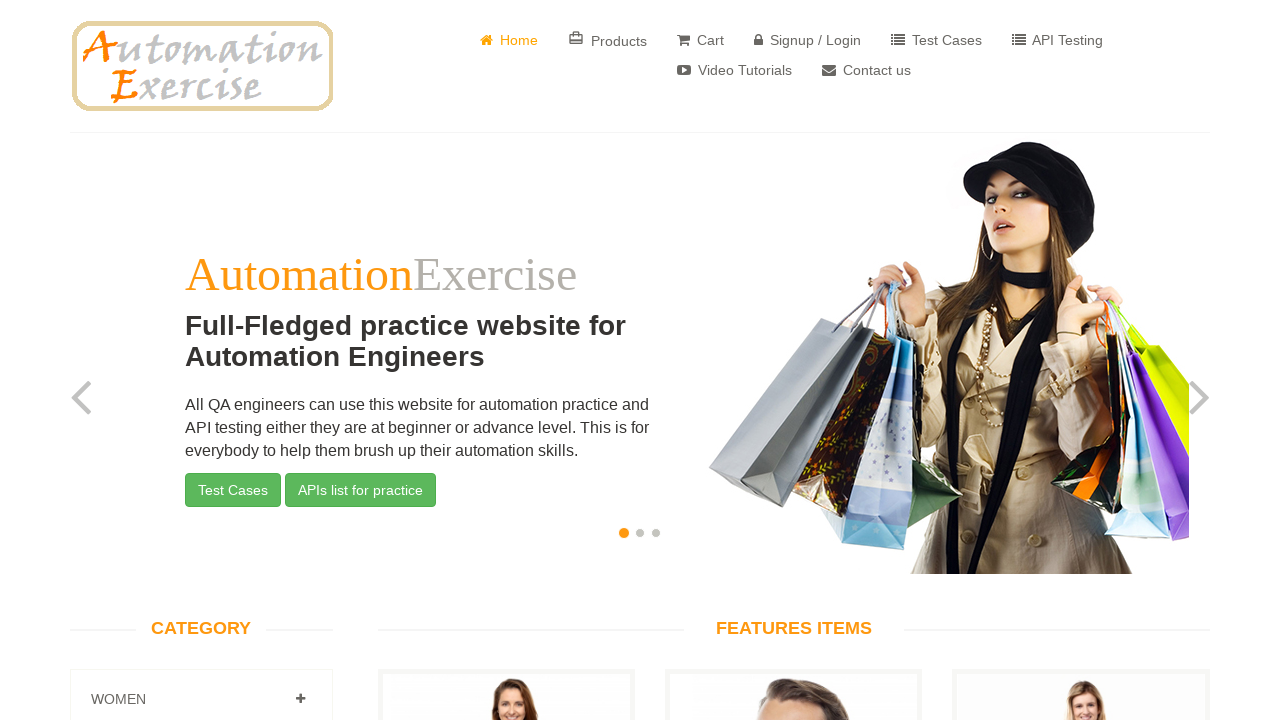

Extracted link text: Add to cart
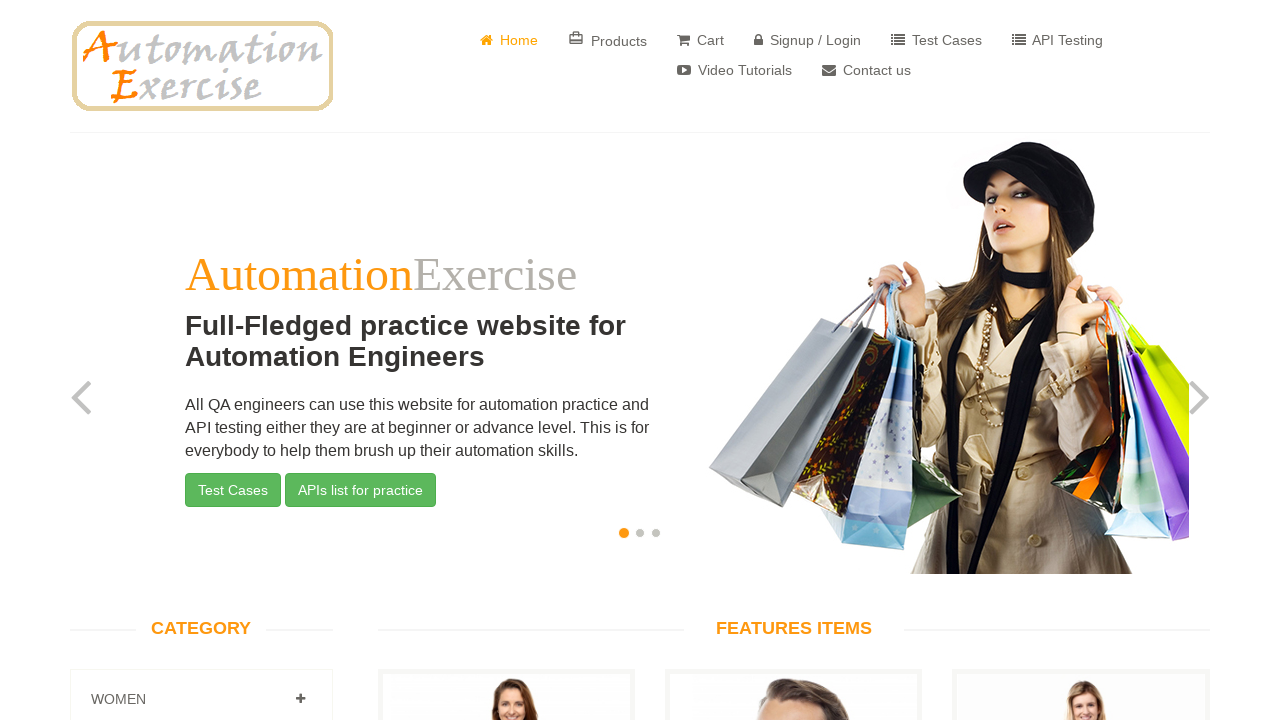

Extracted link text: Add to cart
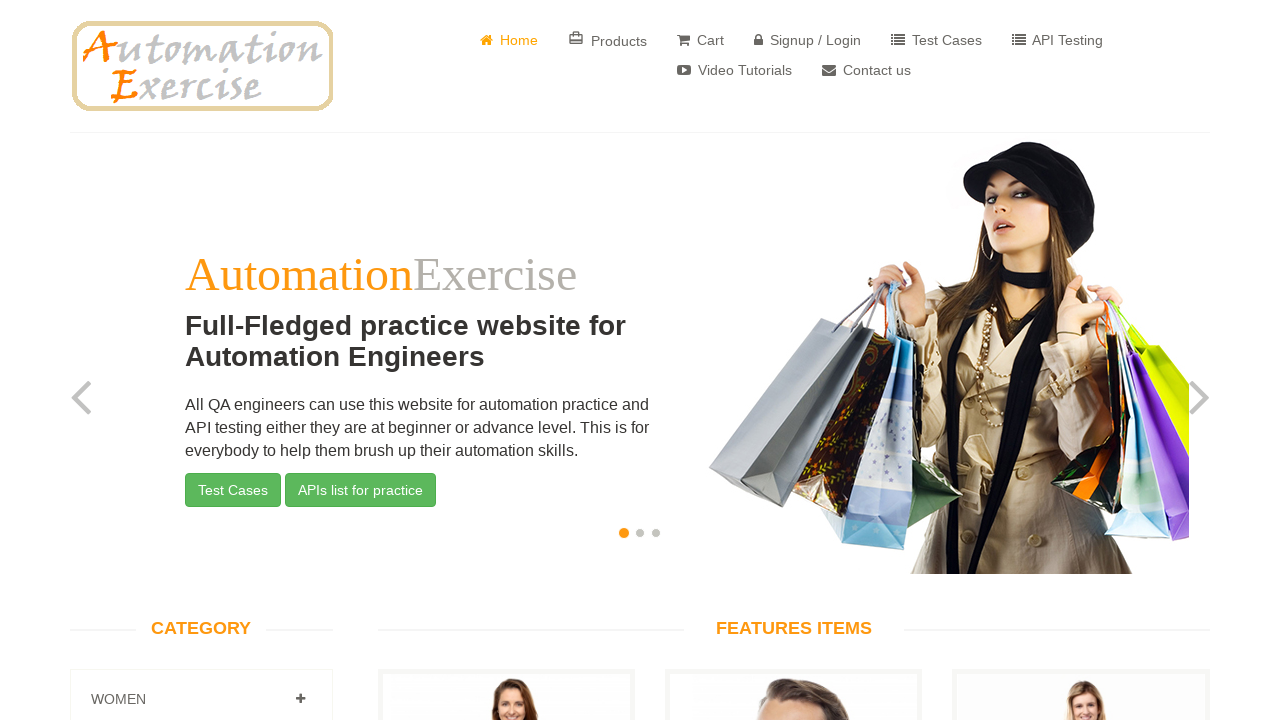

Extracted link text: View Product
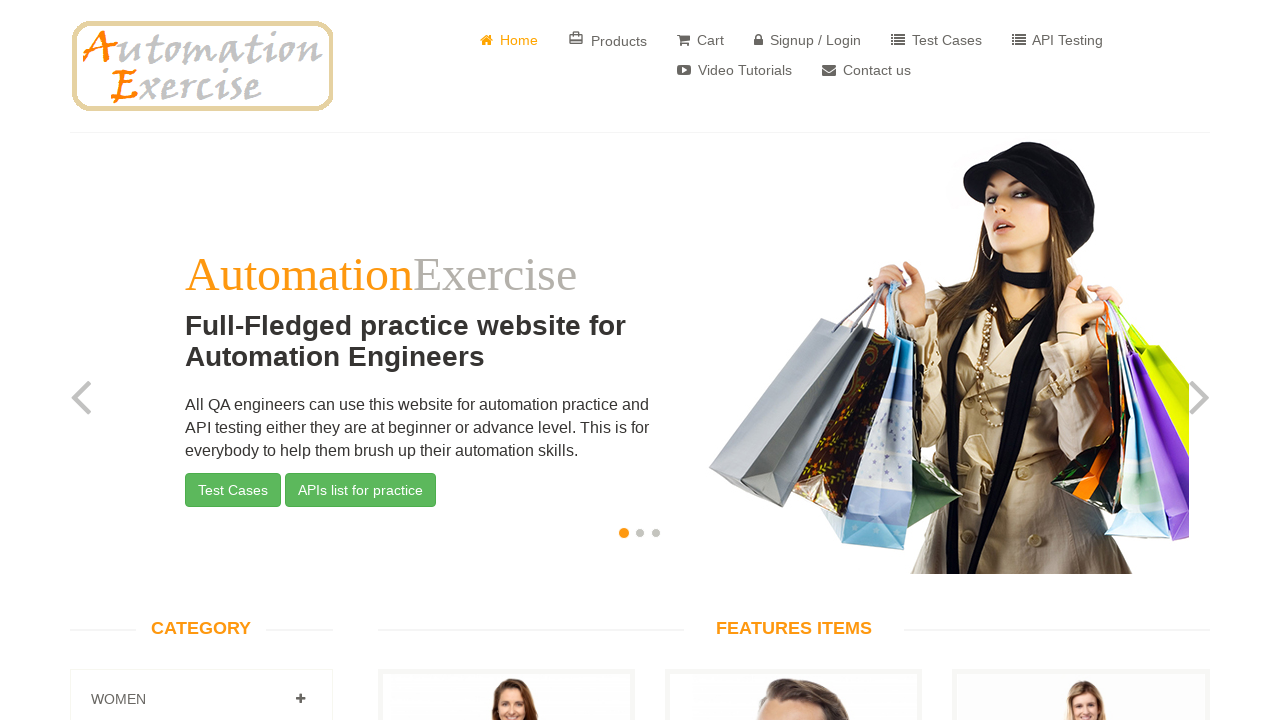

Extracted link text: Add to cart
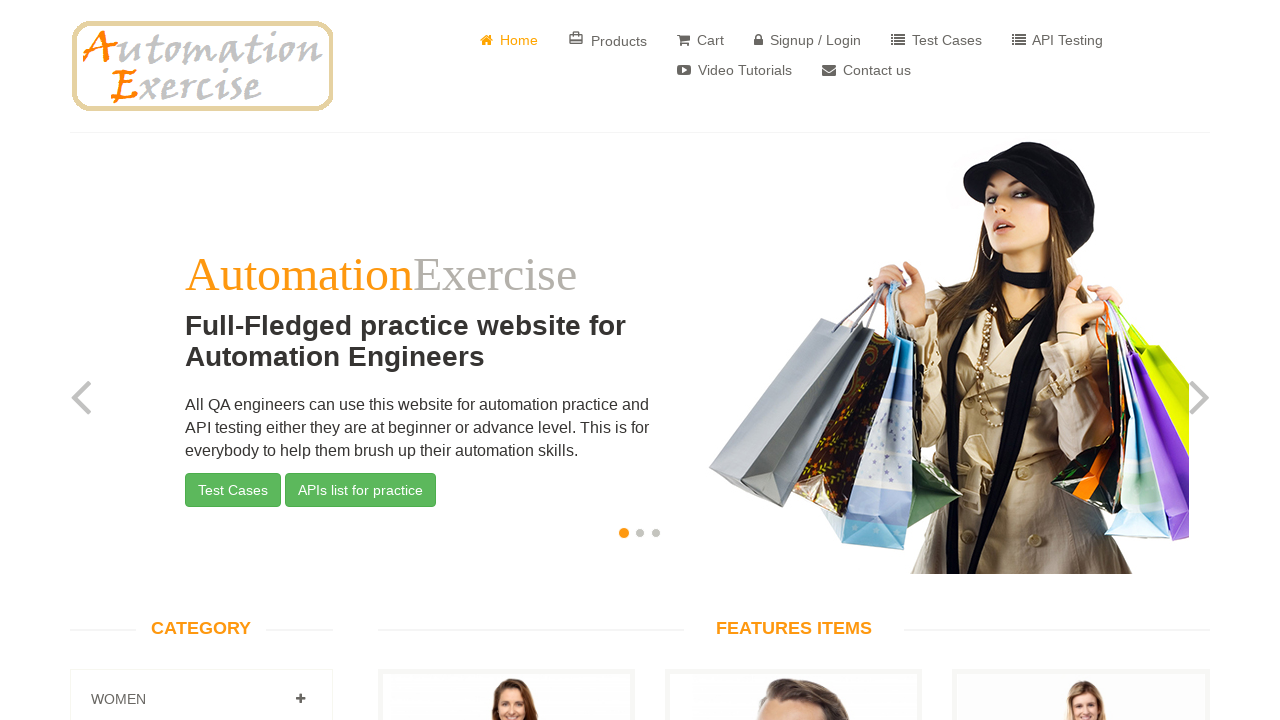

Extracted link text: Add to cart
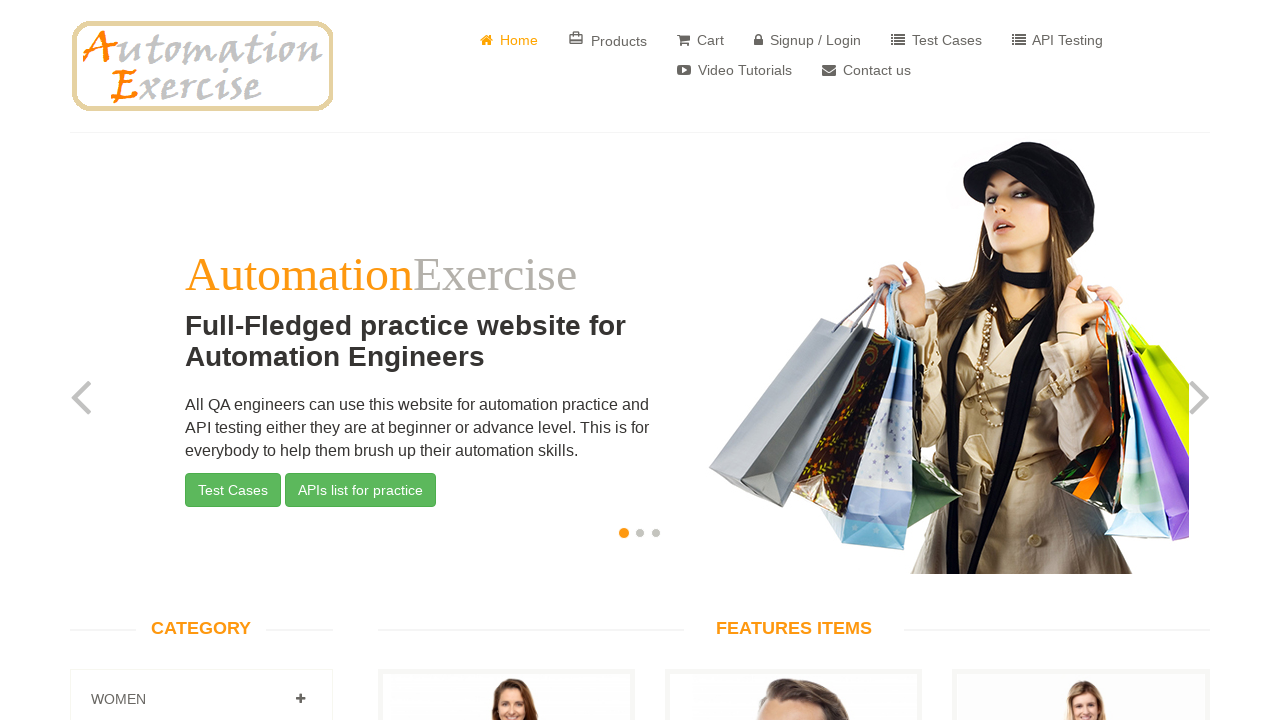

Extracted link text: View Product
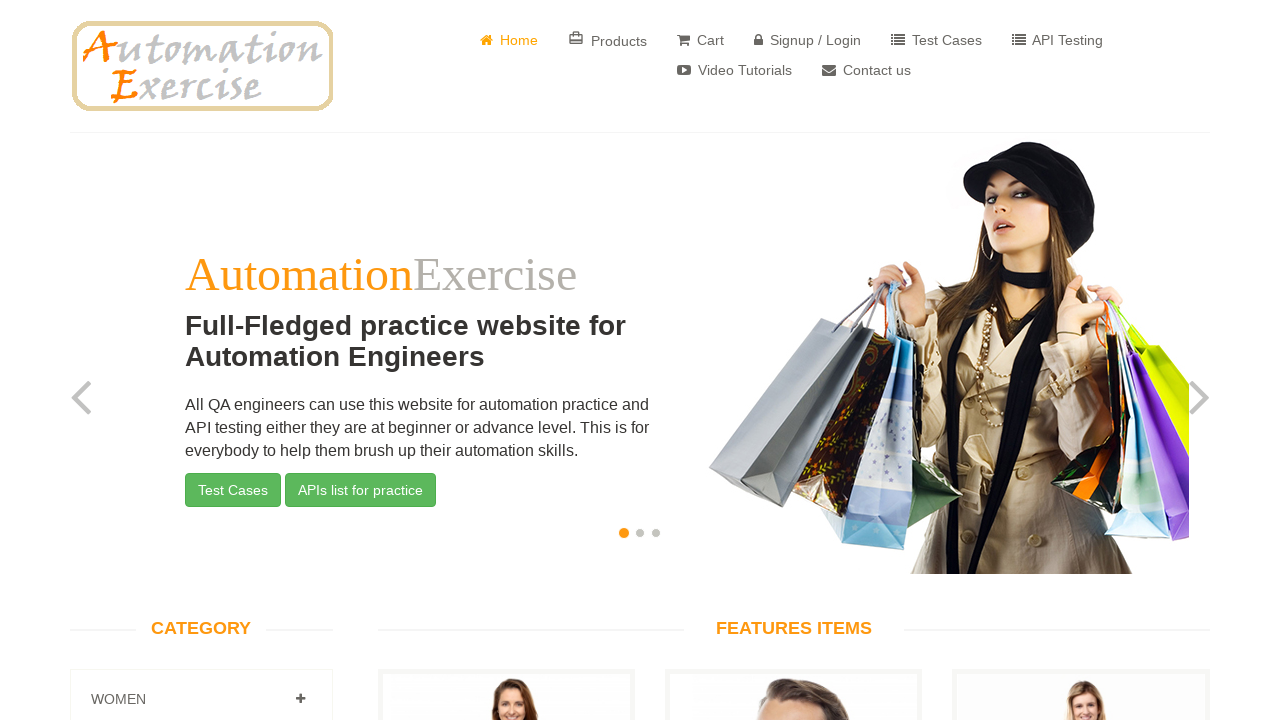

Extracted link text: Add to cart
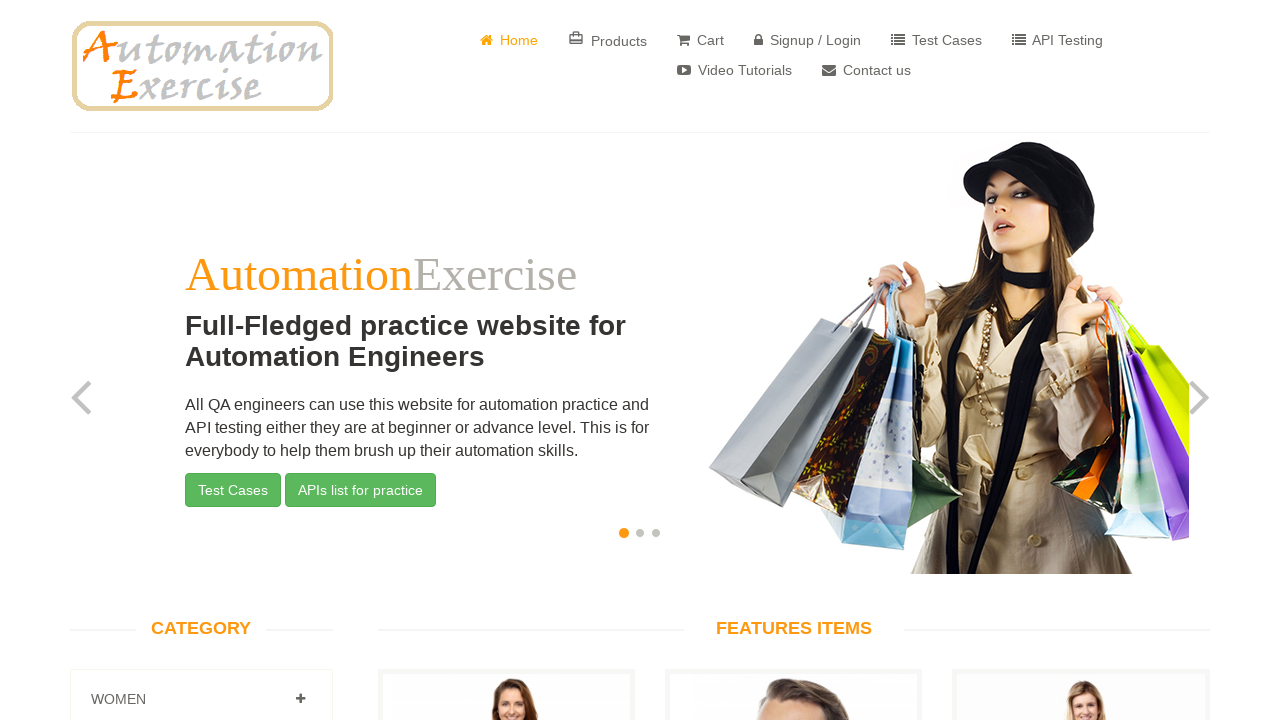

Extracted link text: Add to cart
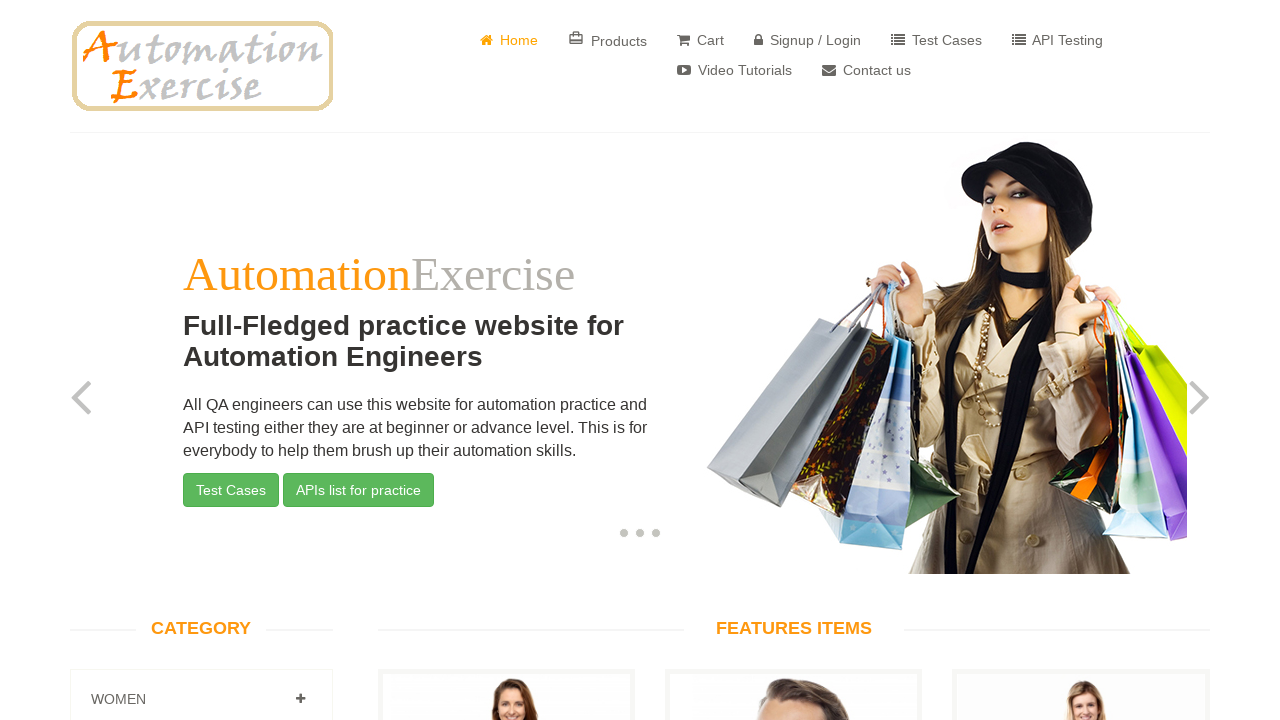

Extracted link text: View Product
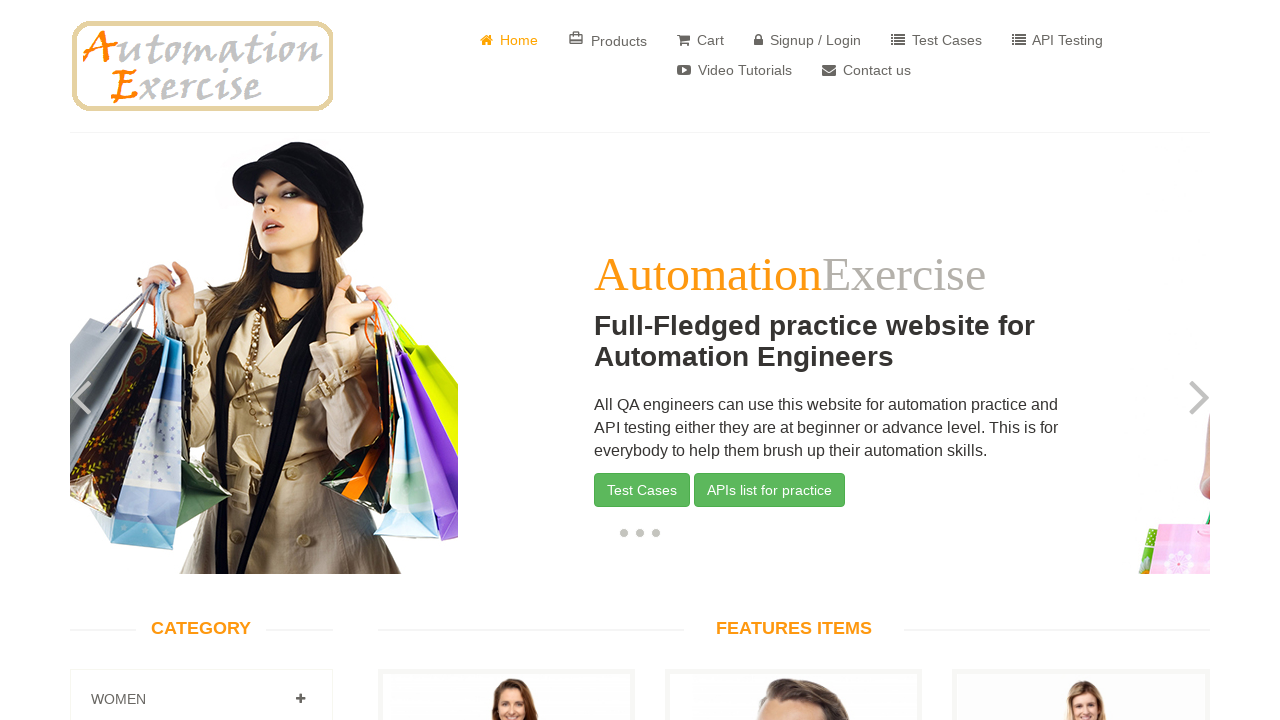

Extracted link text: Add to cart
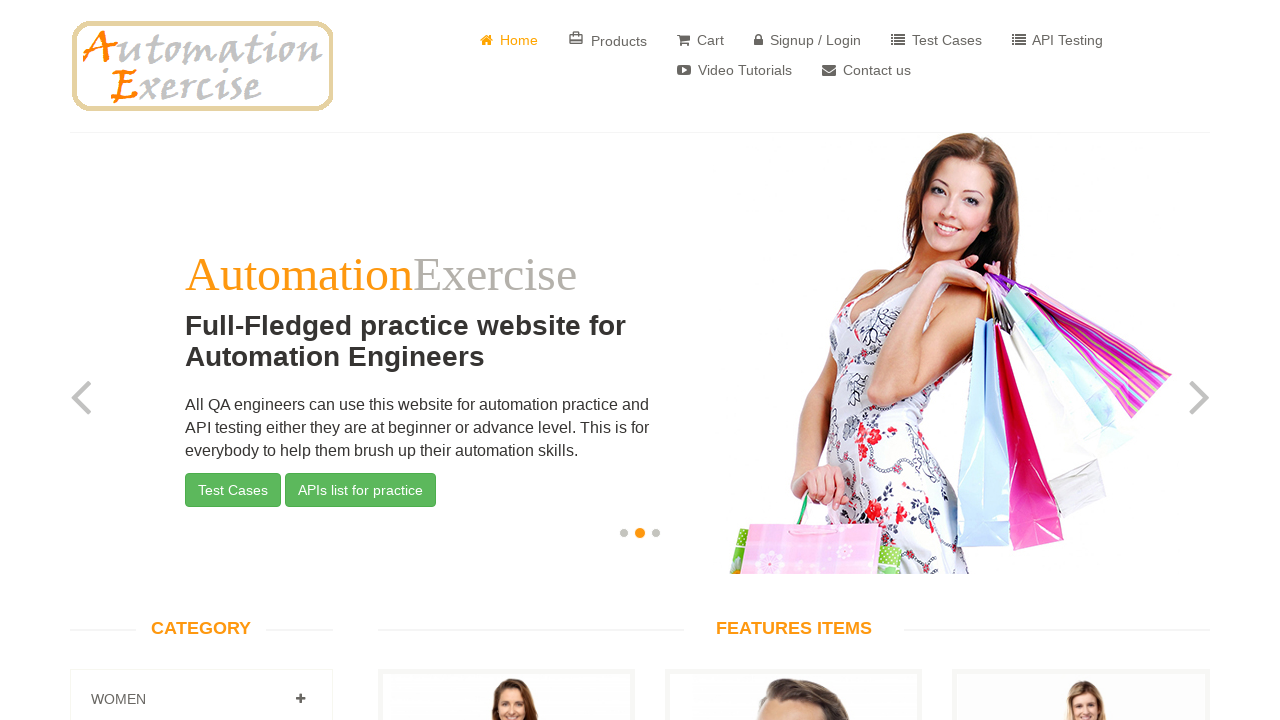

Extracted link text: Add to cart
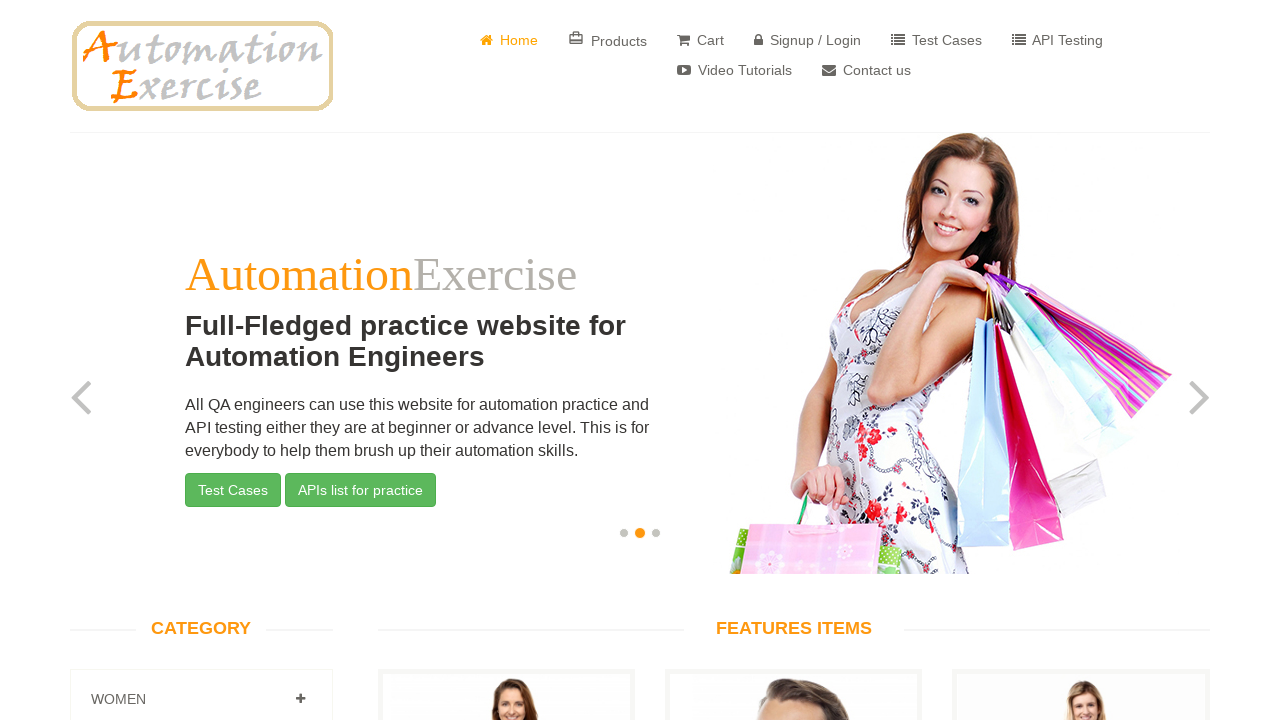

Extracted link text: View Product
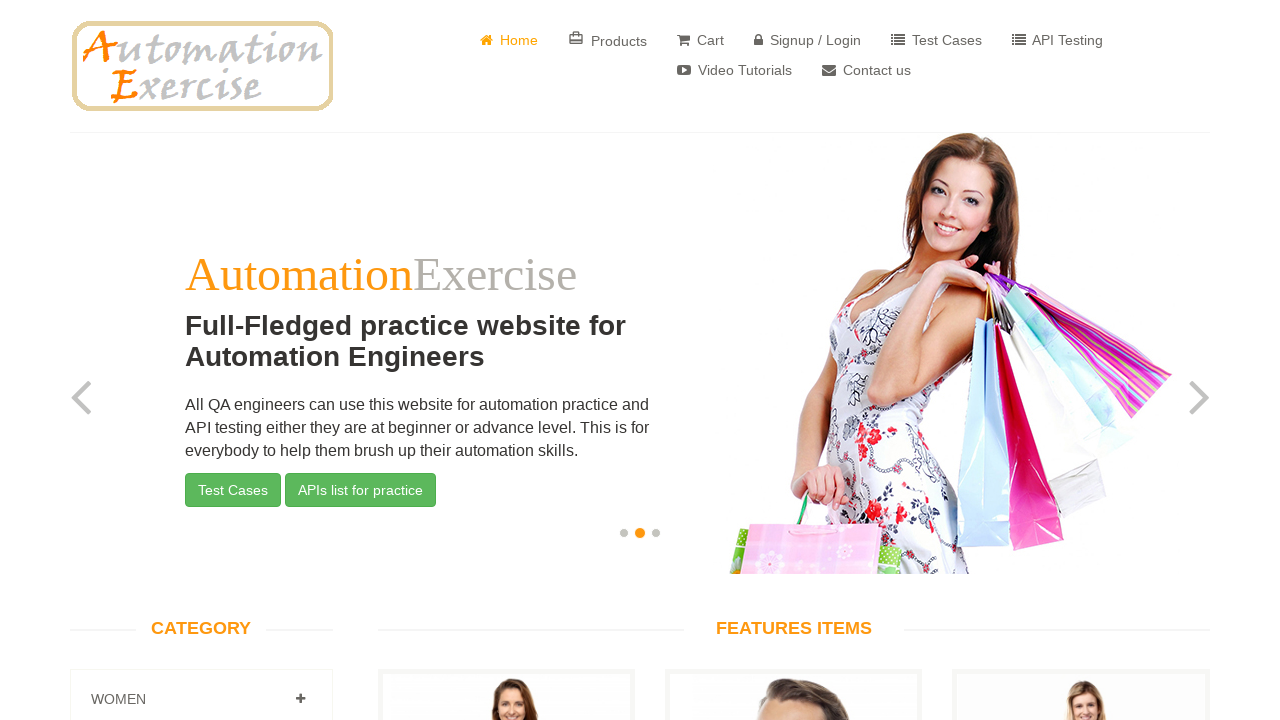

Extracted link text: Add to cart
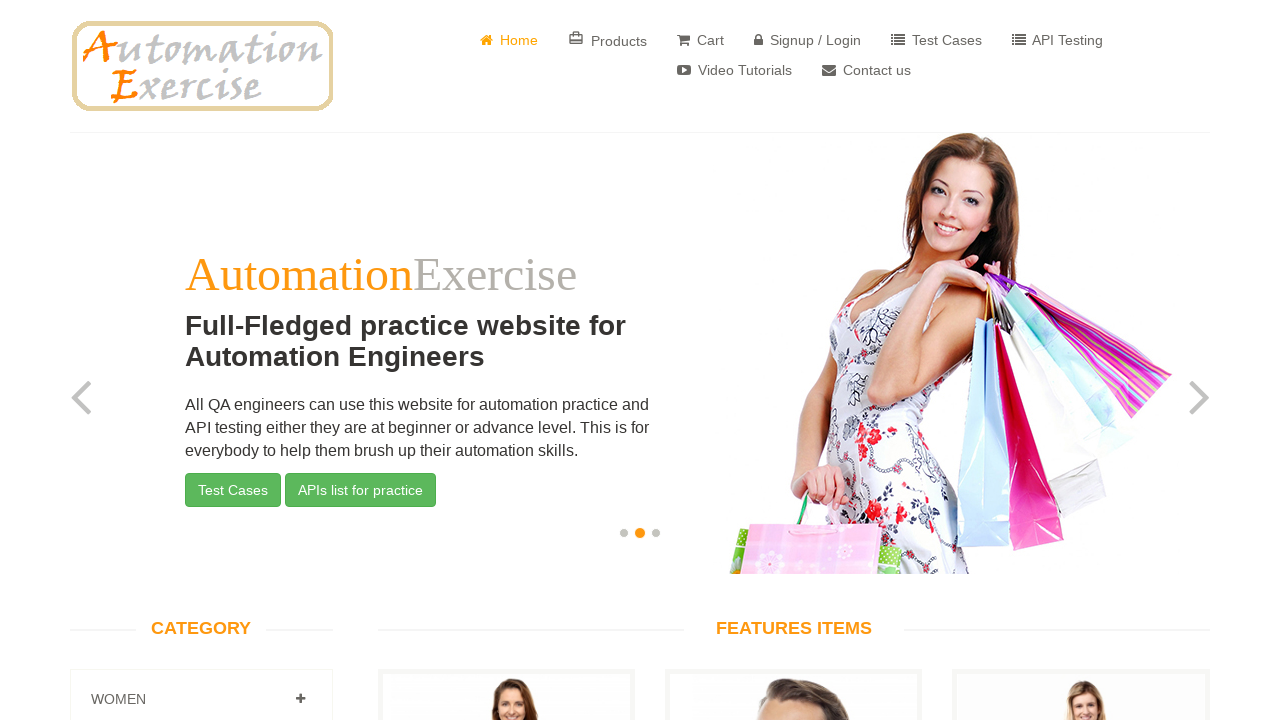

Extracted link text: Add to cart
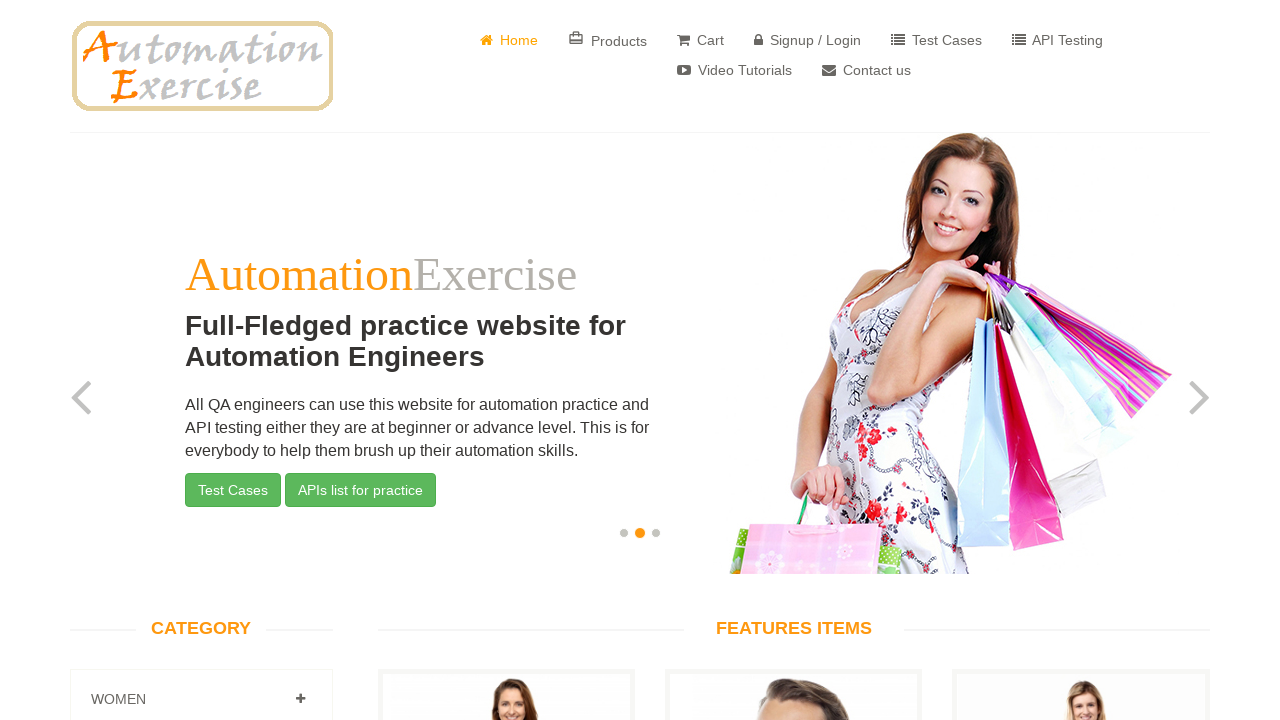

Extracted link text: View Product
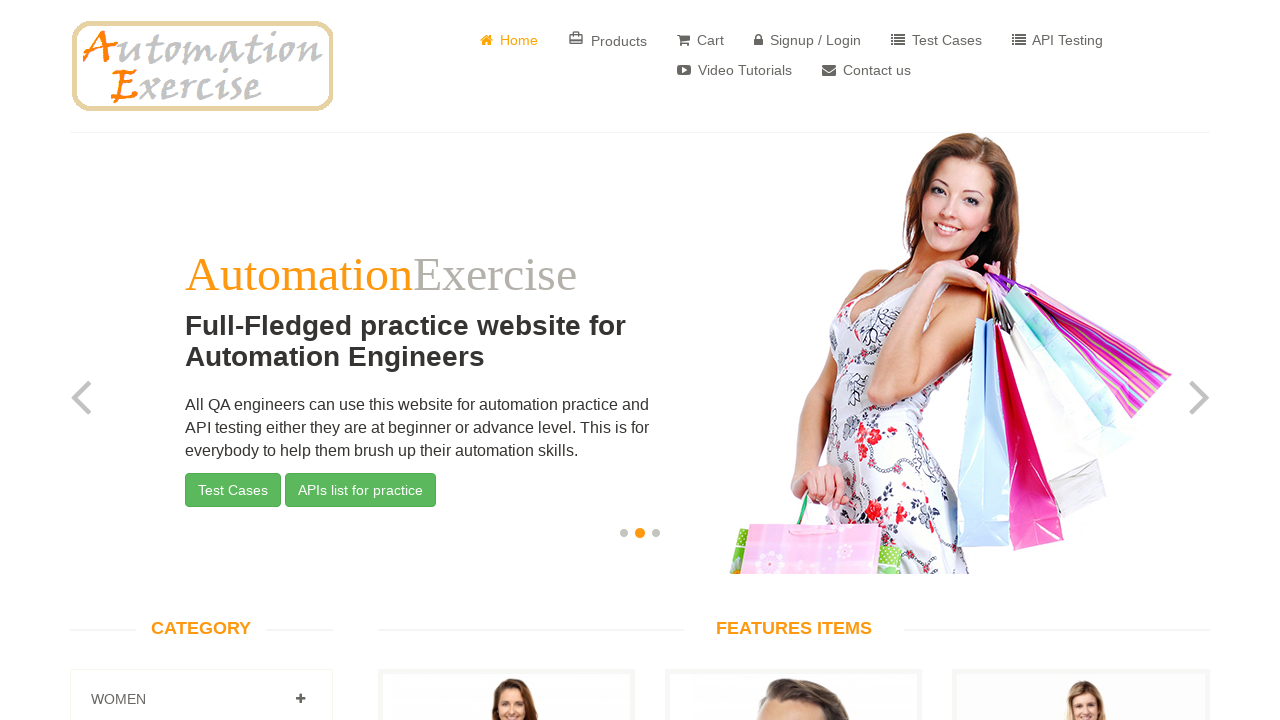

Extracted link text: Add to cart
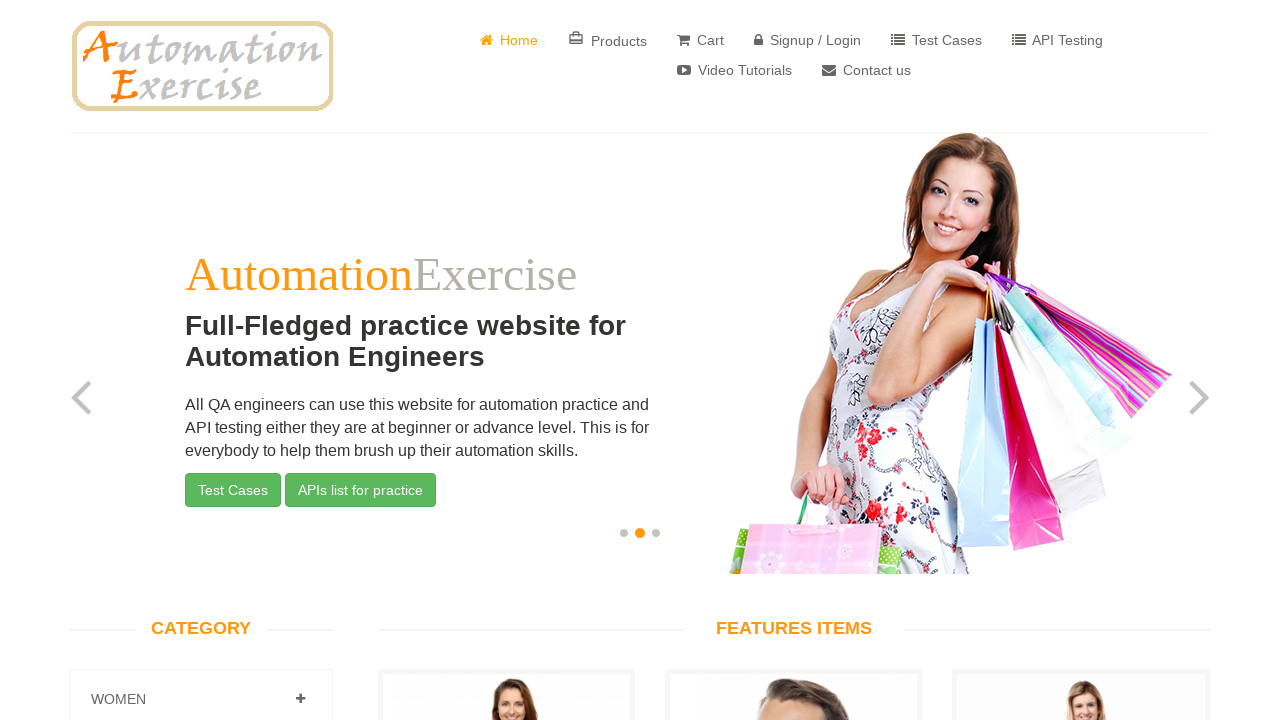

Extracted link text: Add to cart
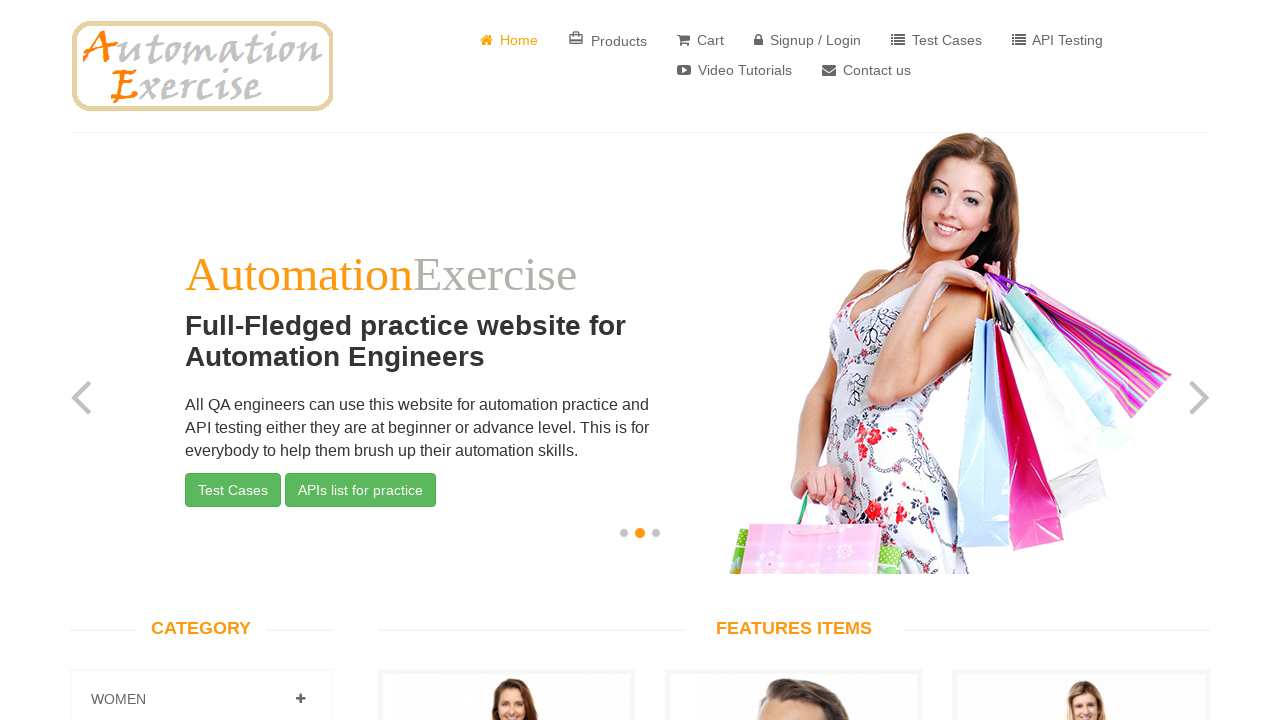

Extracted link text: View Product
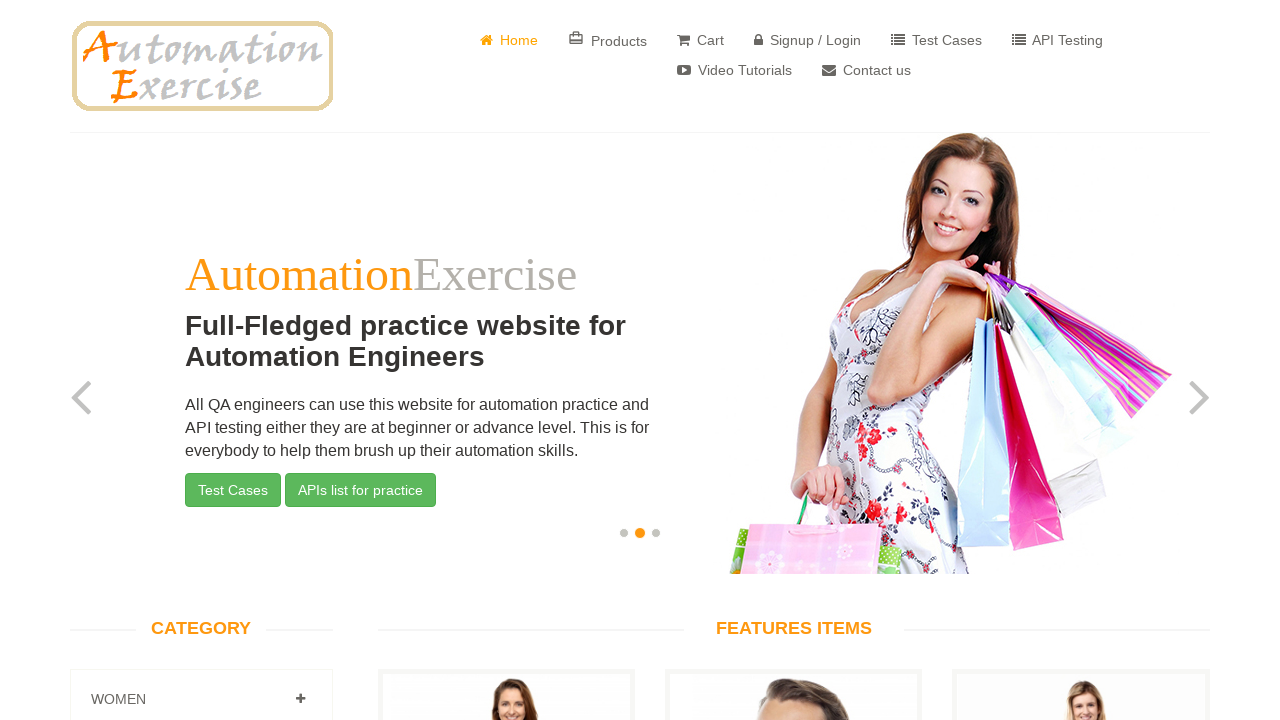

Extracted link text: Add to cart
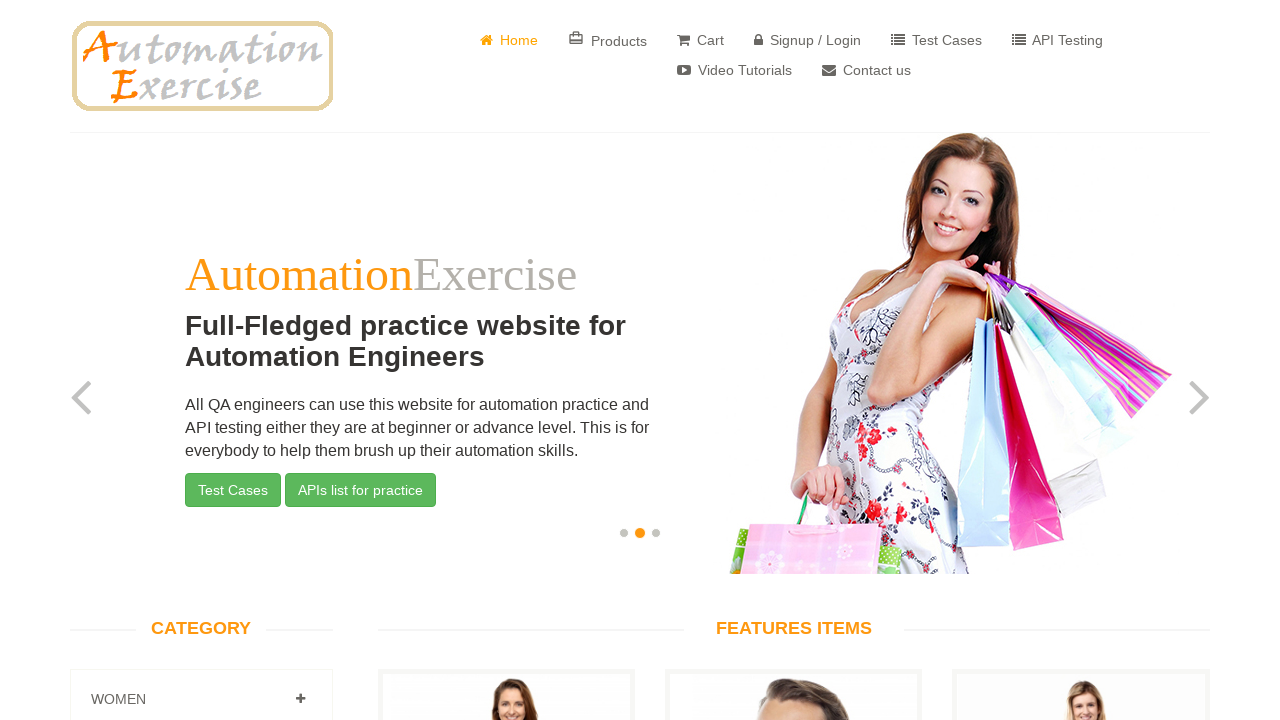

Extracted link text: Add to cart
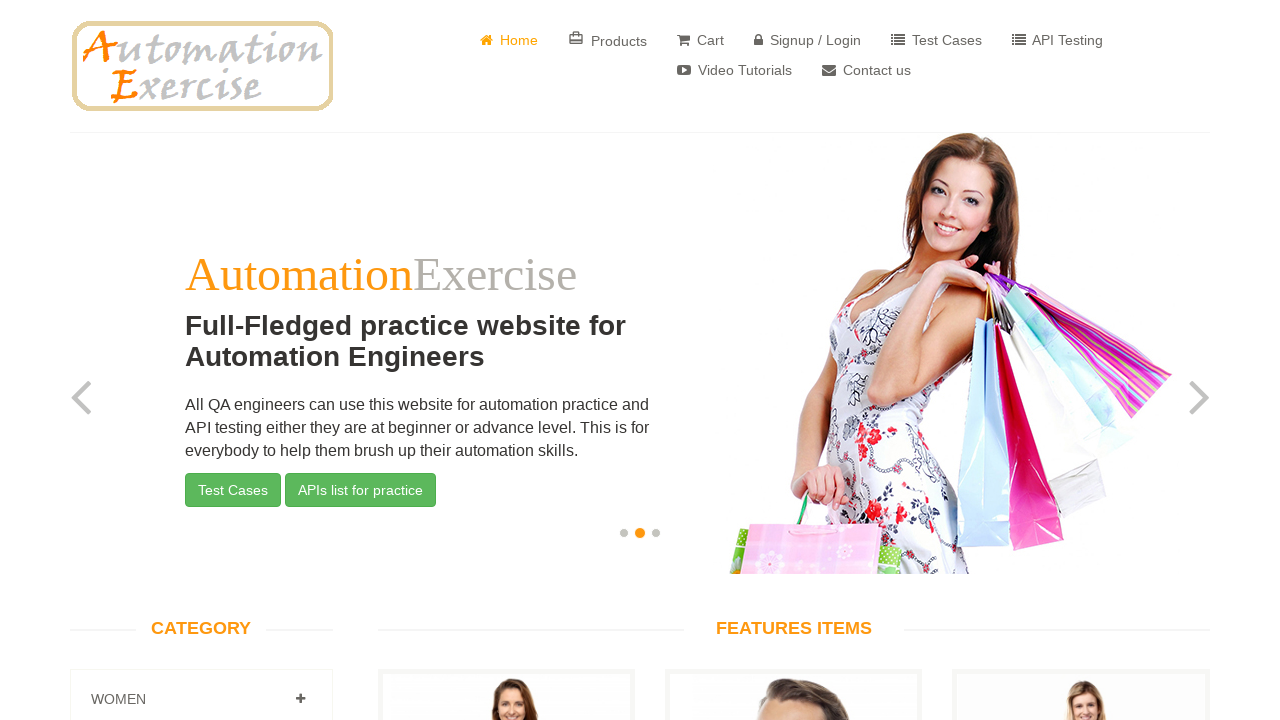

Extracted link text: View Product
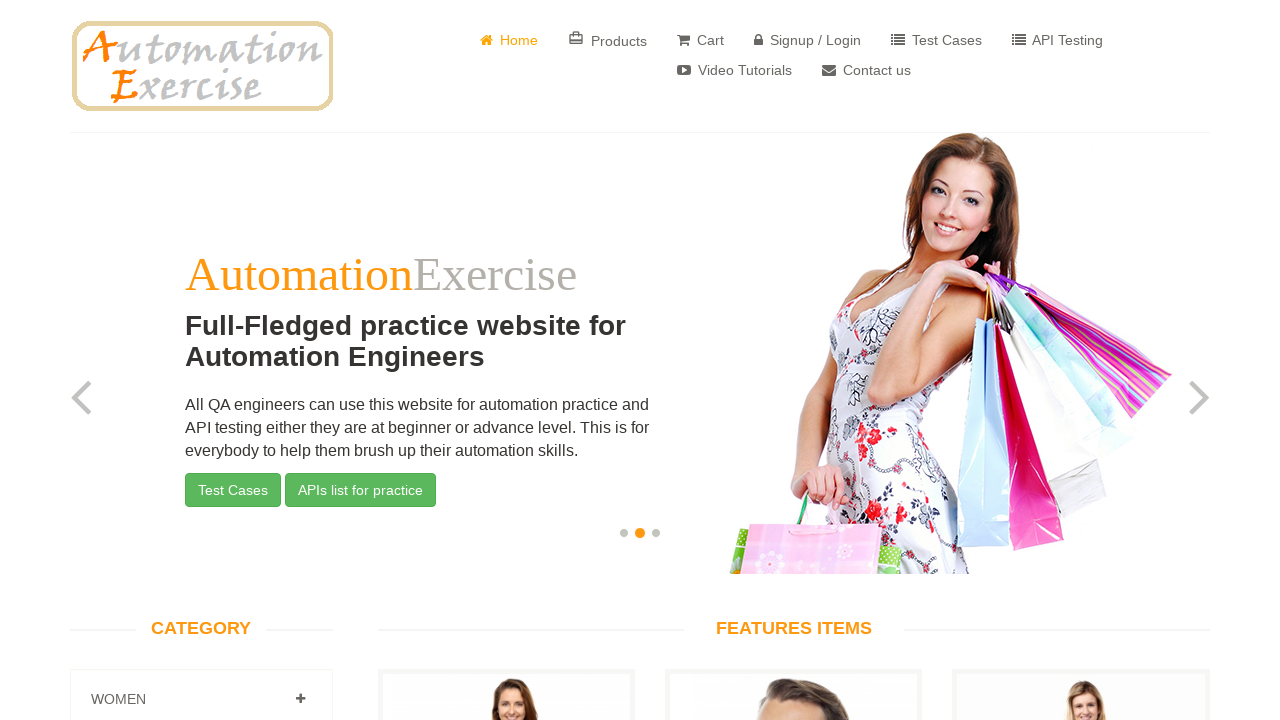

Extracted link text: Add to cart
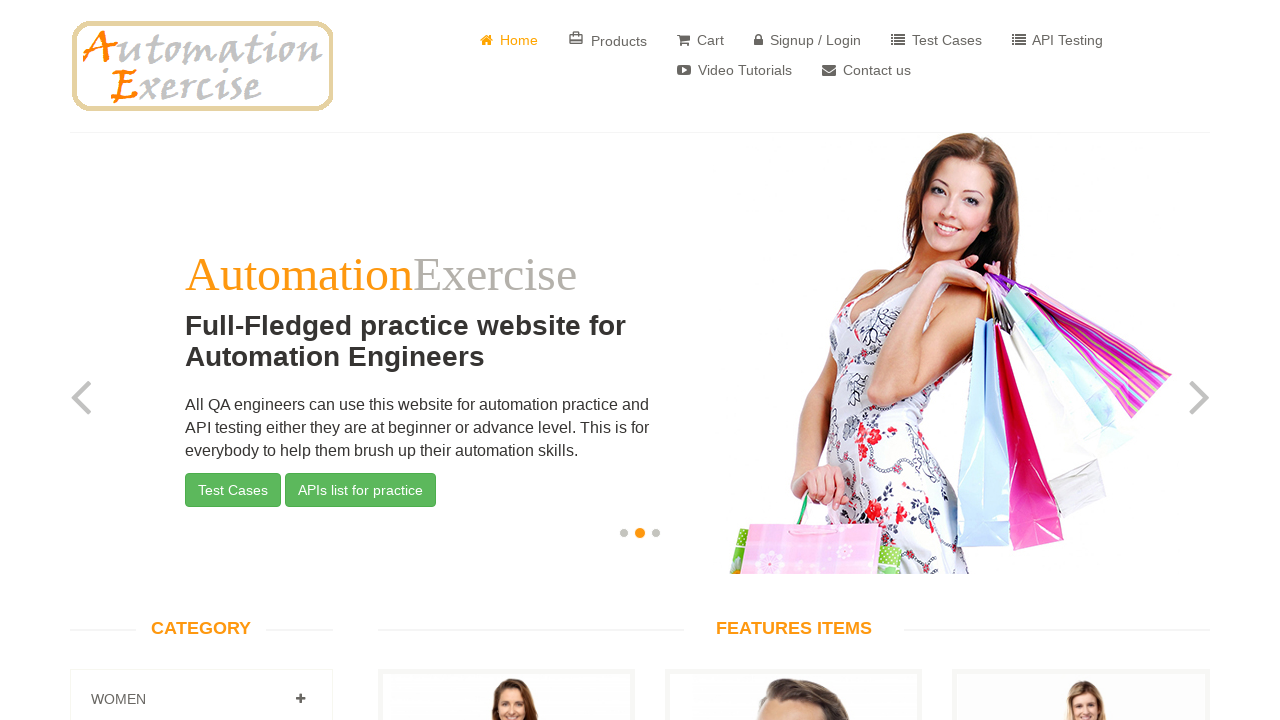

Extracted link text: Add to cart
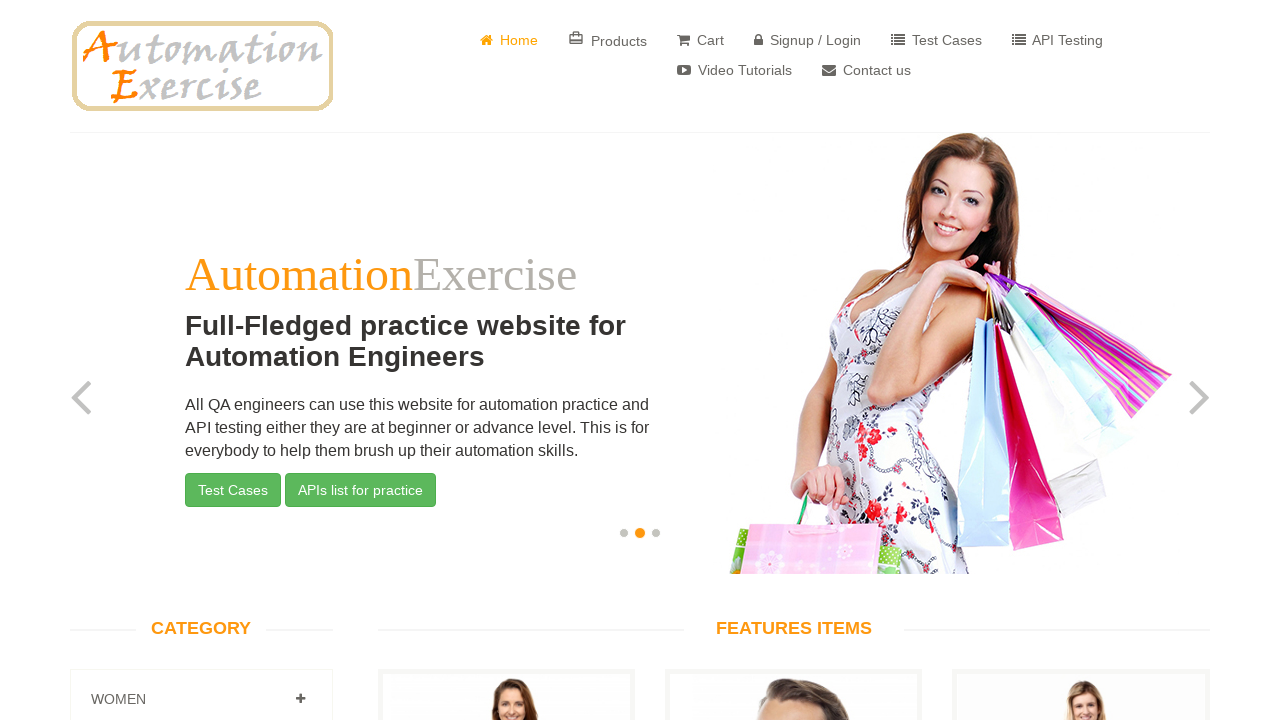

Extracted link text: View Product
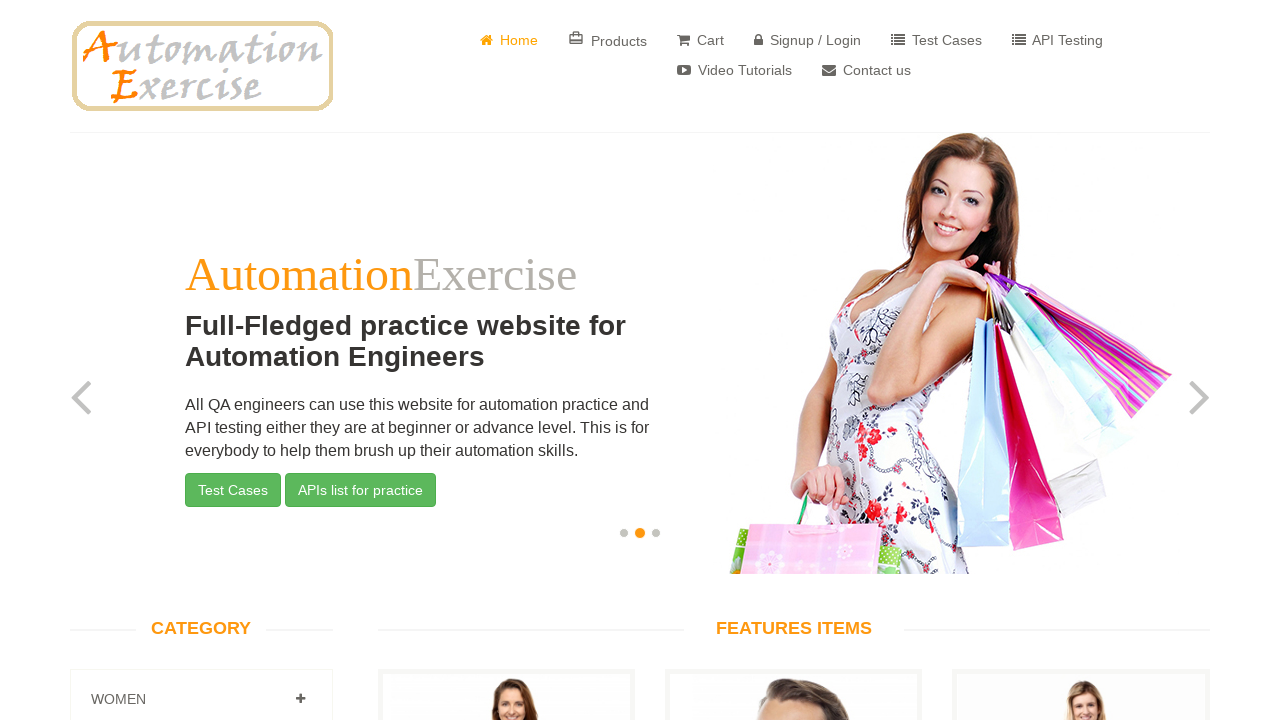

Extracted link text: Add to cart
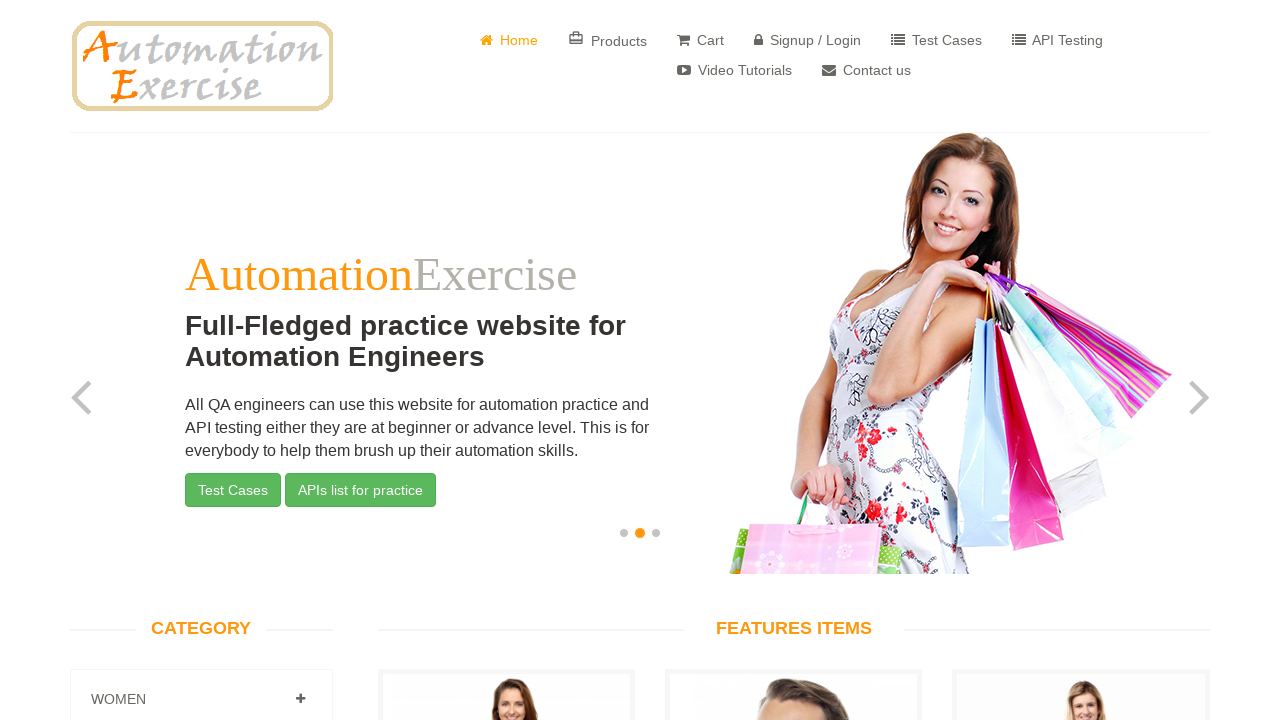

Extracted link text: Add to cart
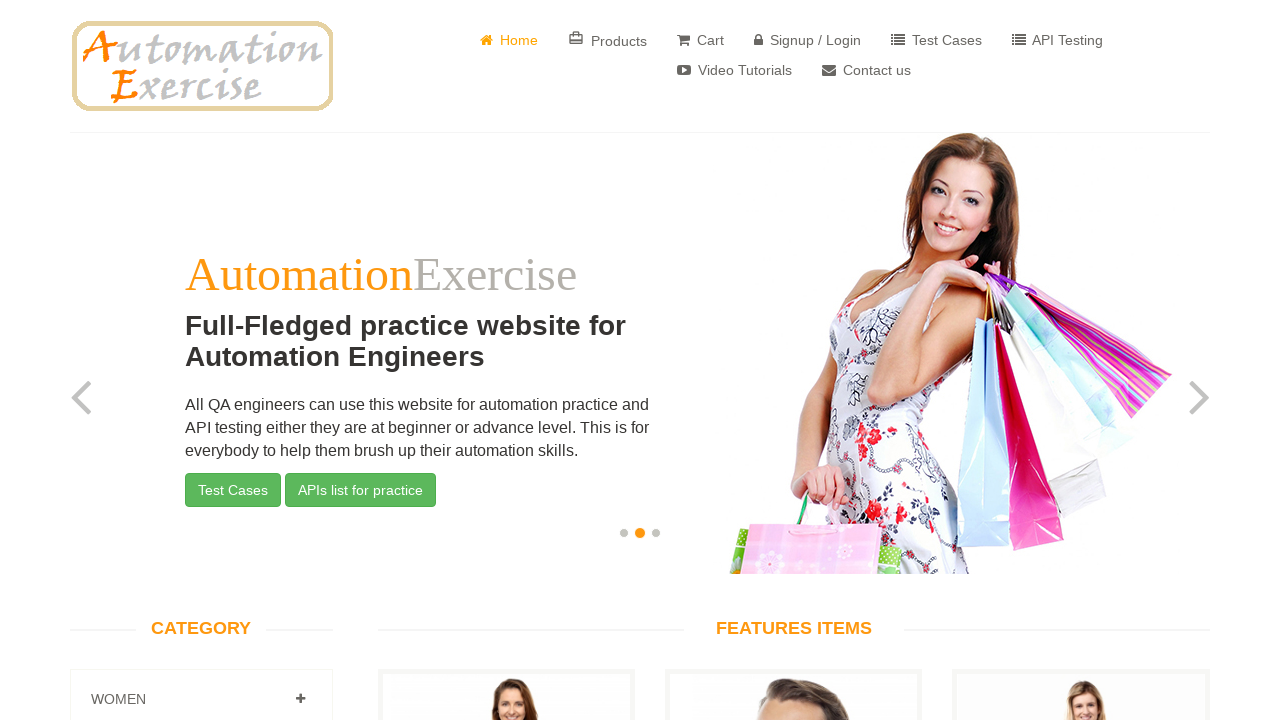

Extracted link text: View Product
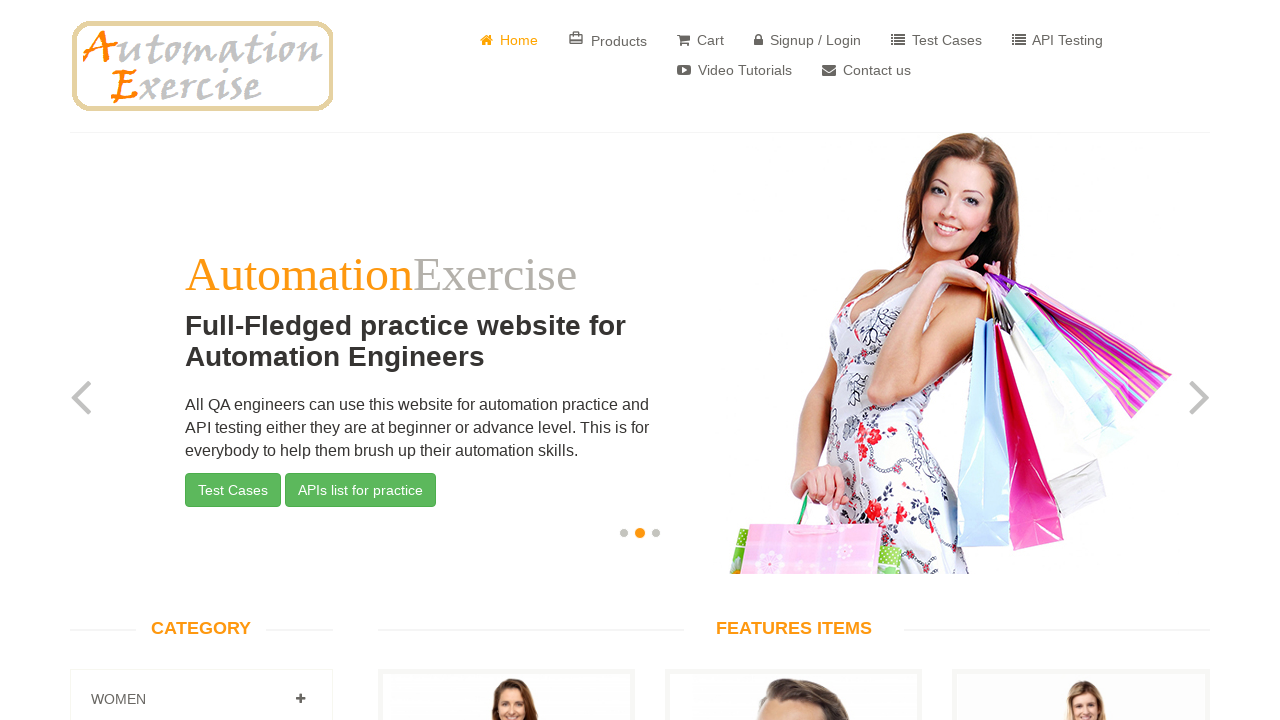

Extracted link text: Add to cart
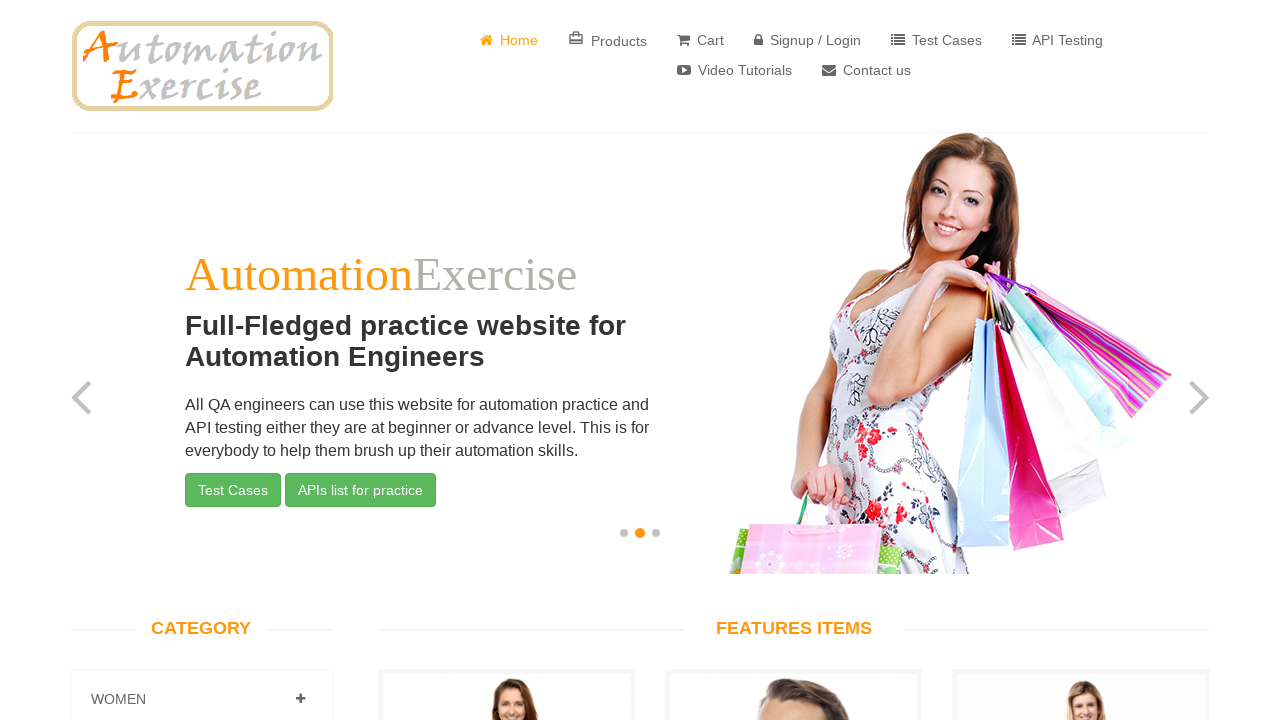

Extracted link text: Add to cart
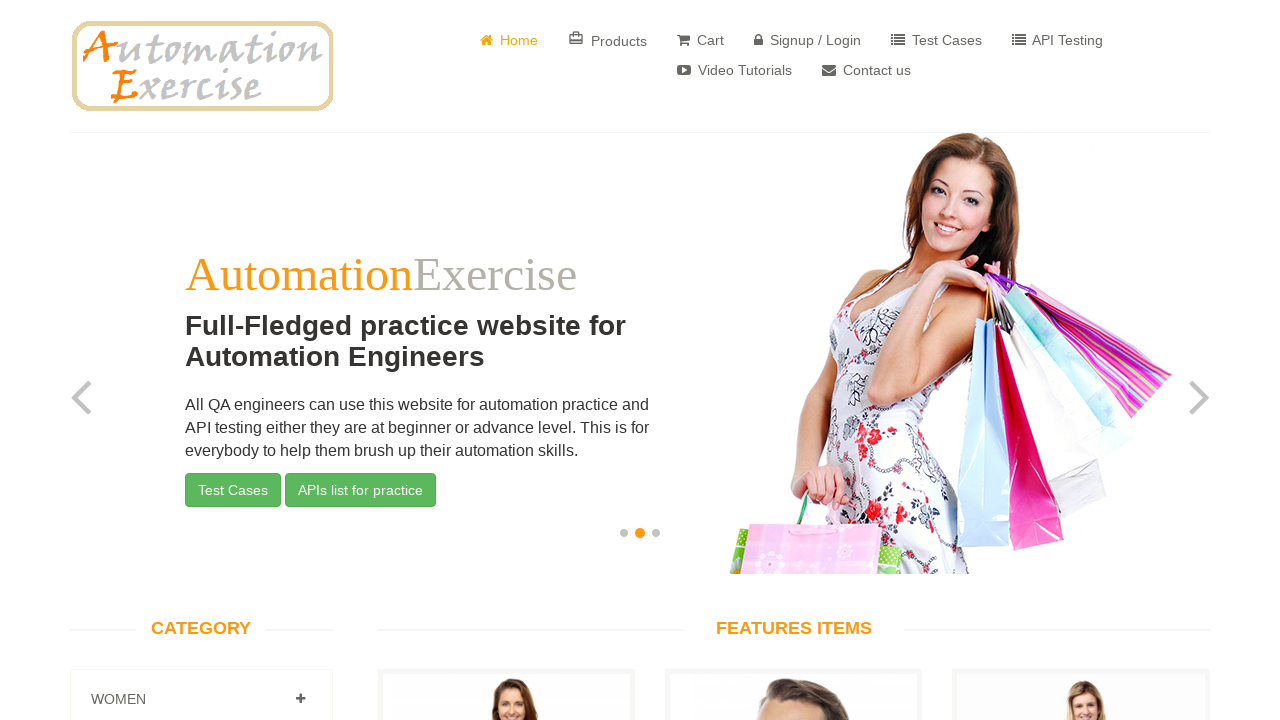

Extracted link text: View Product
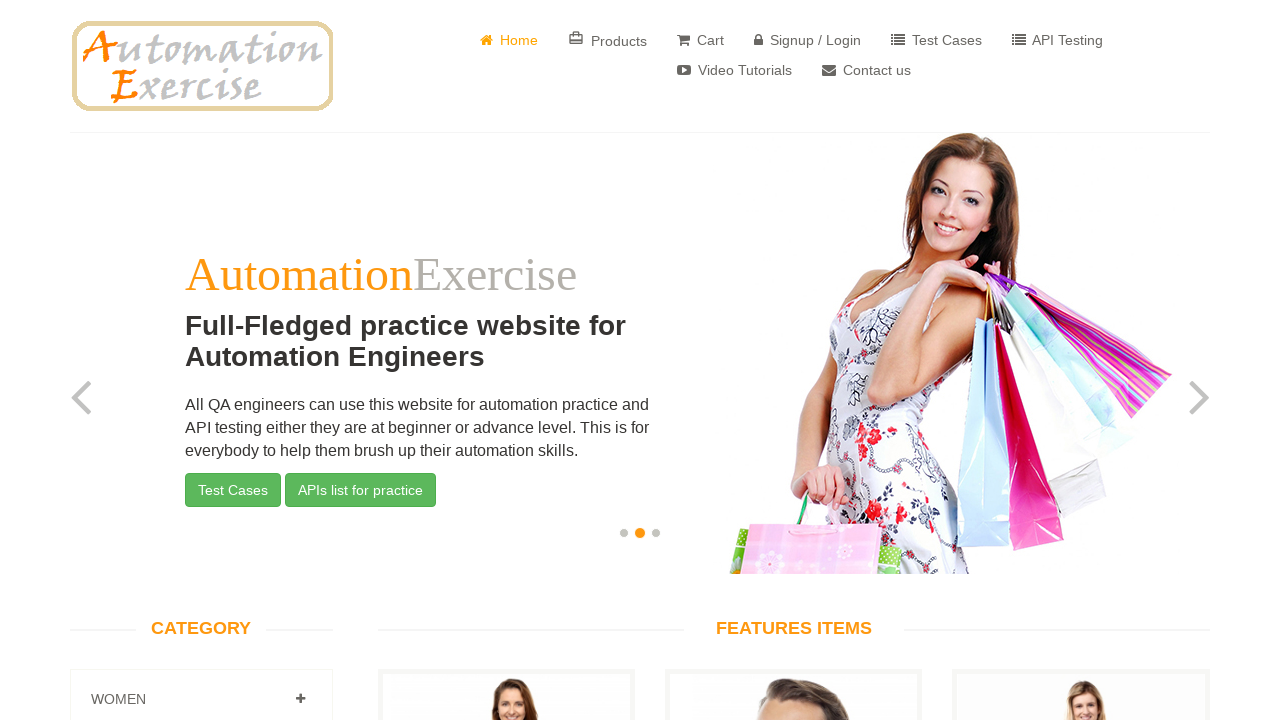

Extracted link text: Add to cart
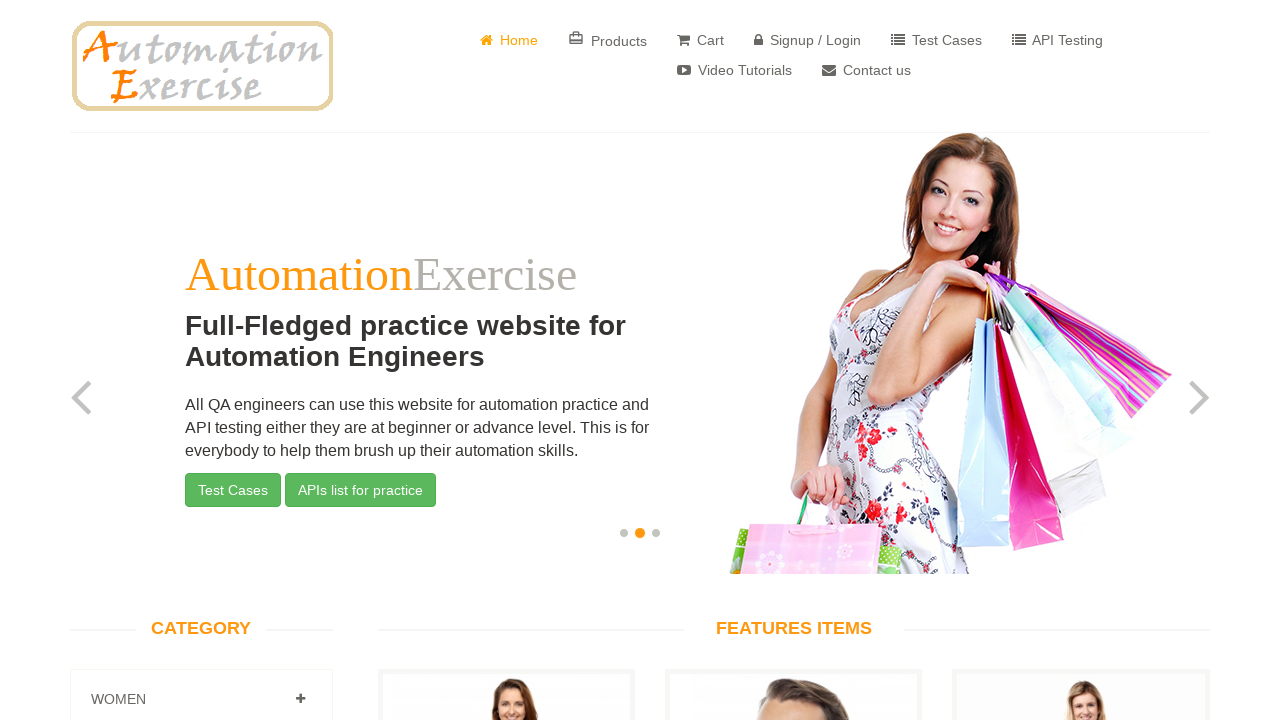

Extracted link text: Add to cart
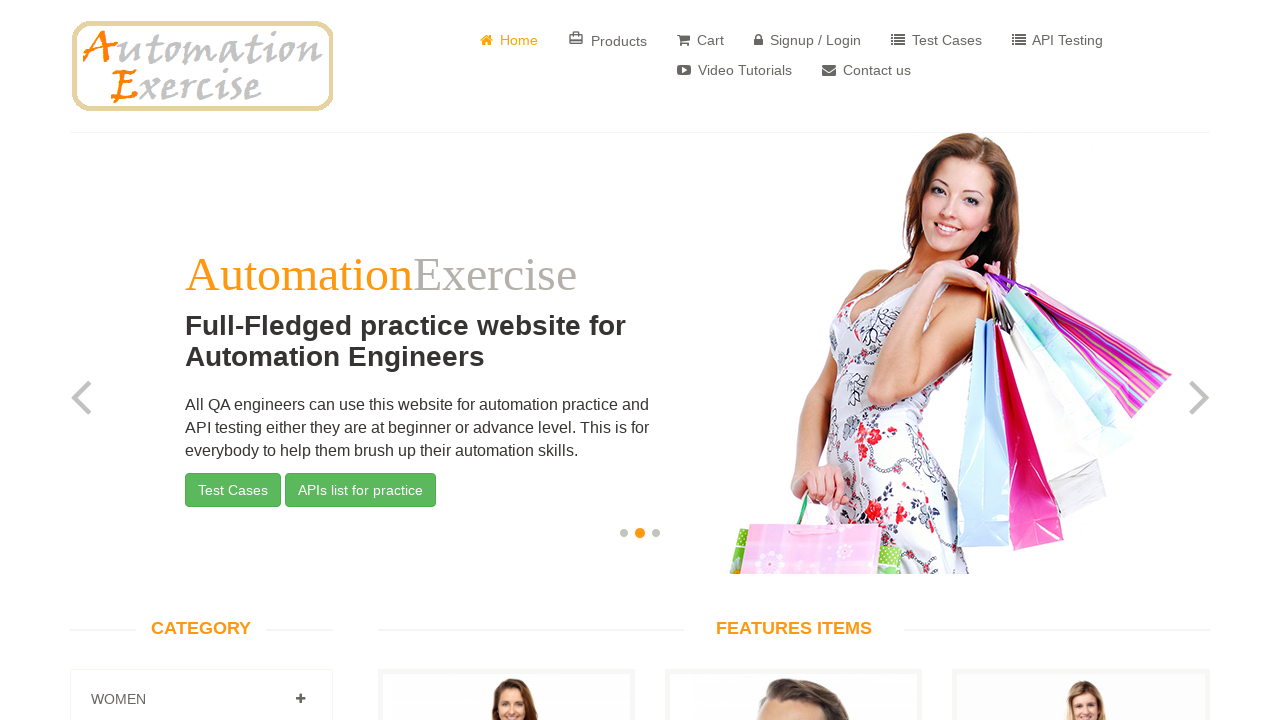

Extracted link text: View Product
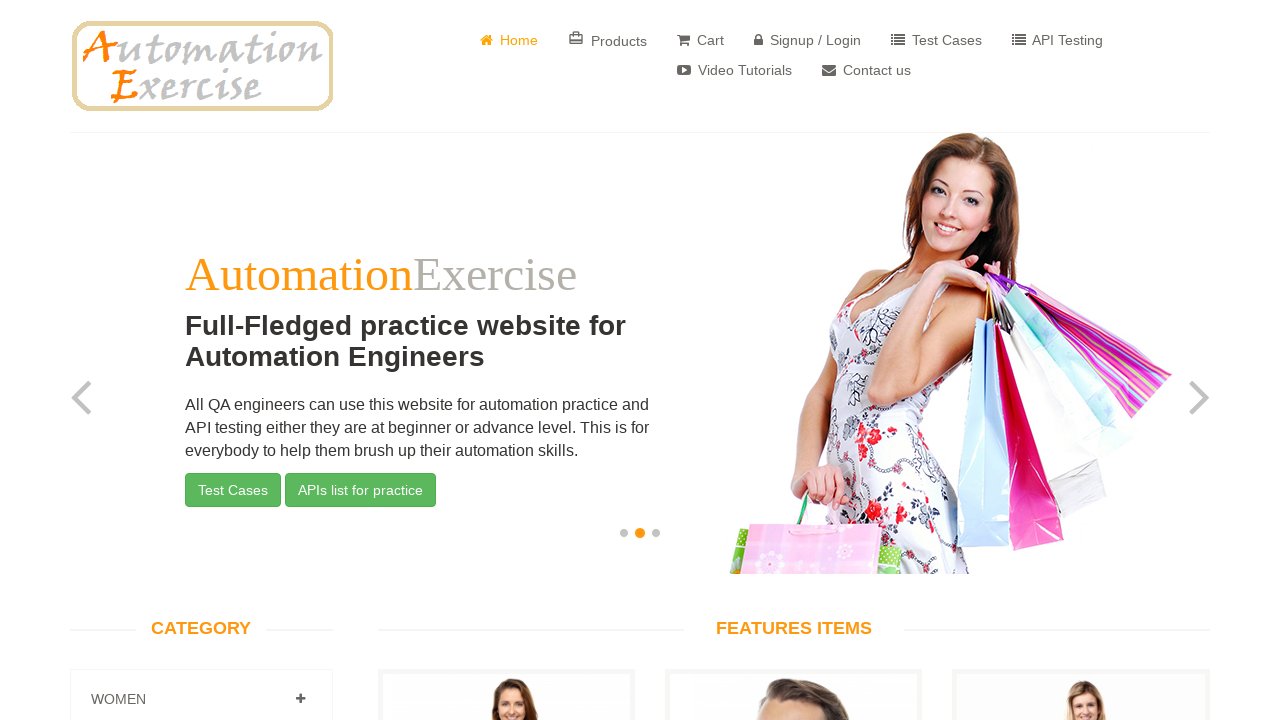

Extracted link text: Add to cart
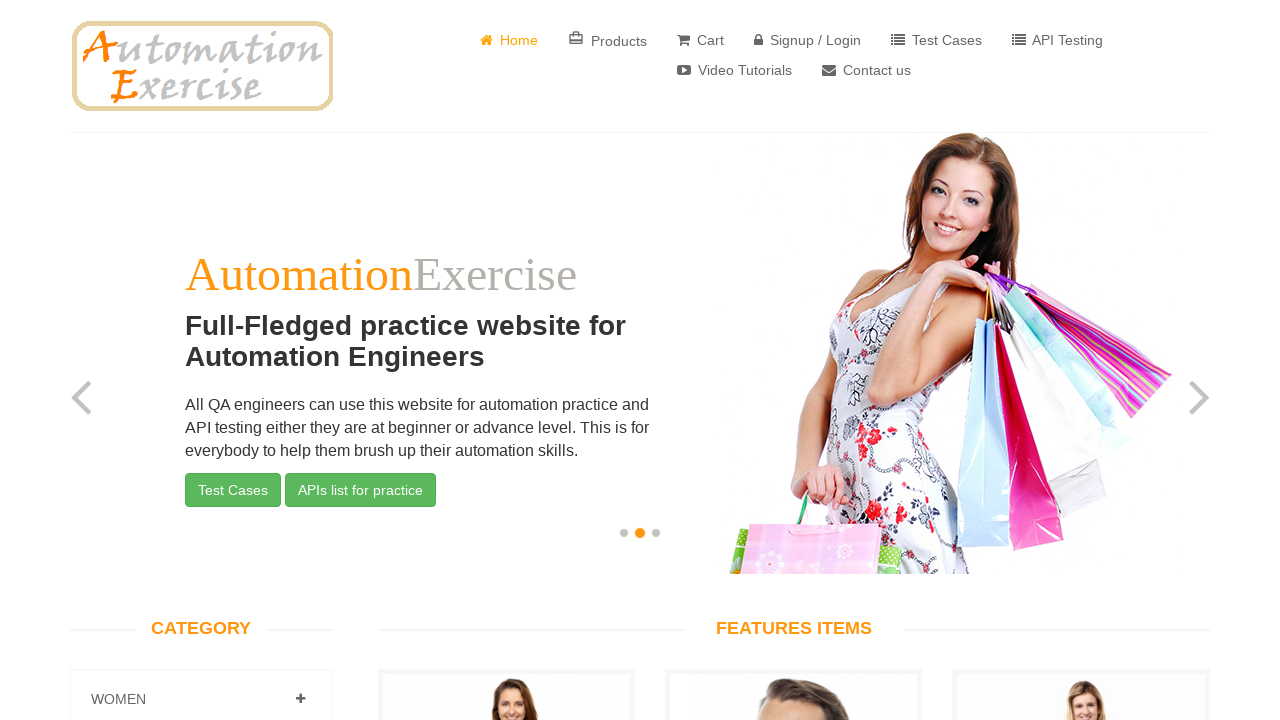

Extracted link text: Add to cart
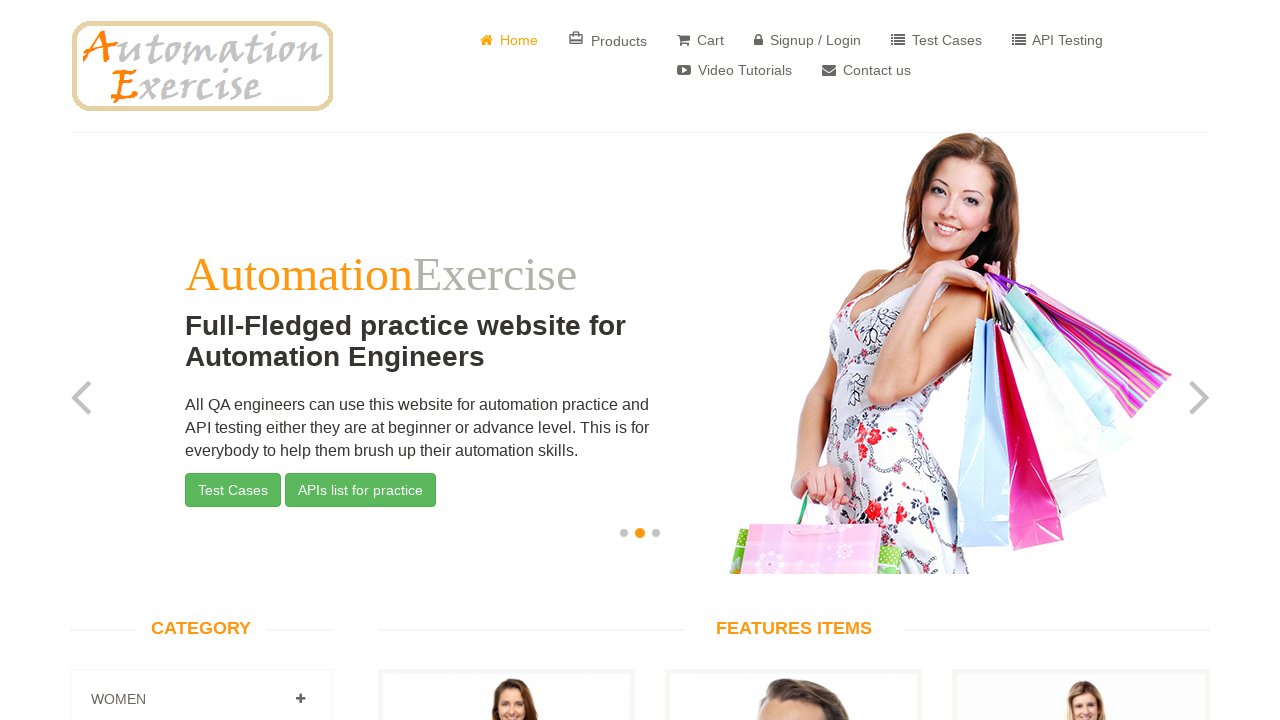

Extracted link text: View Product
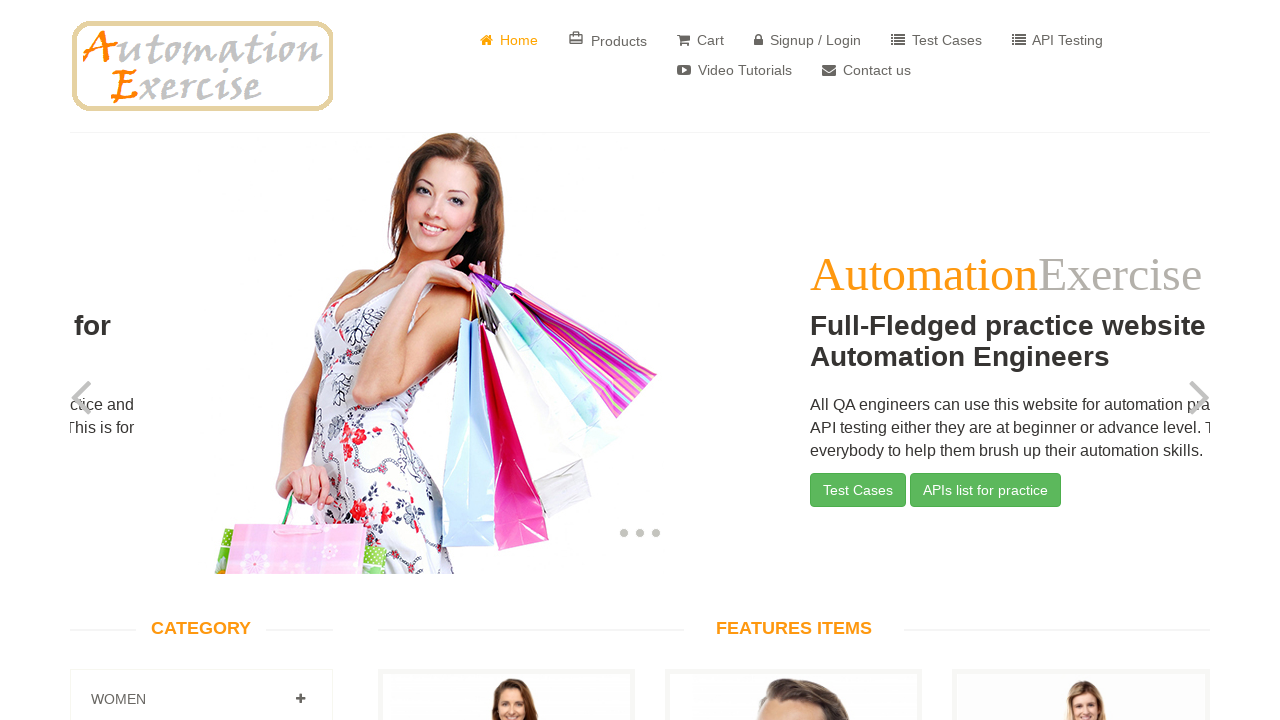

Extracted link text: Add to cart
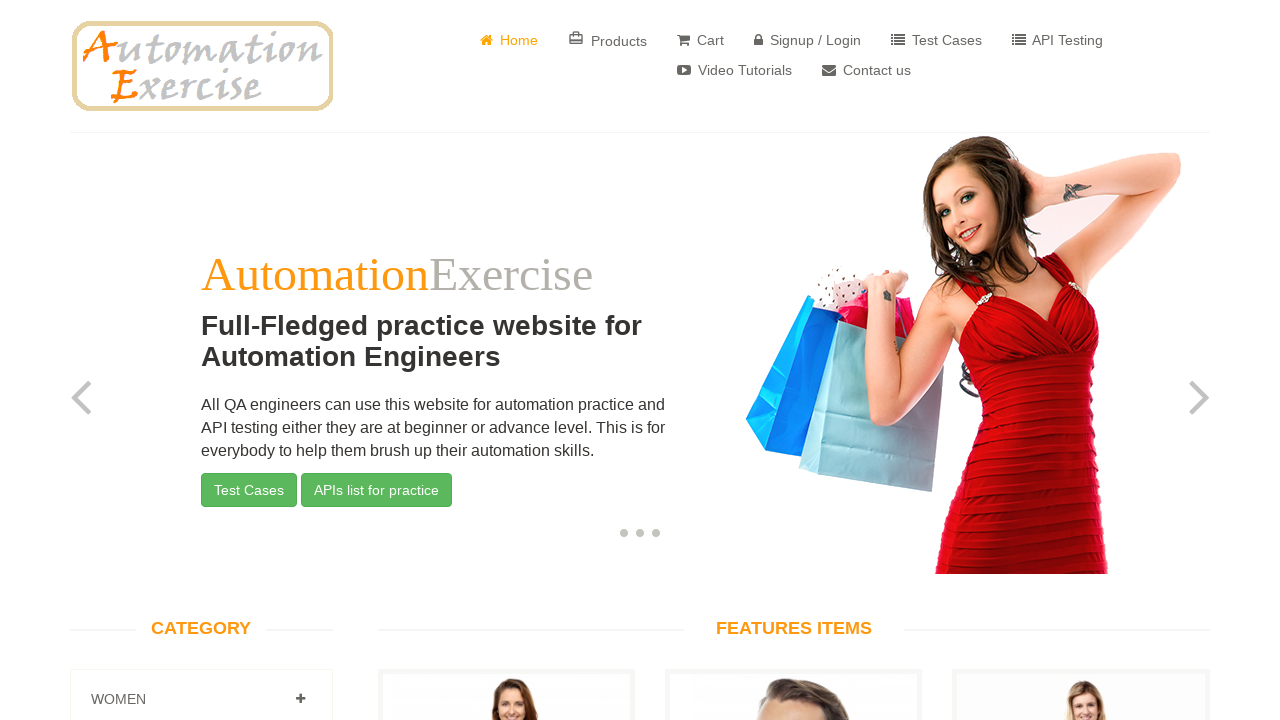

Extracted link text: Add to cart
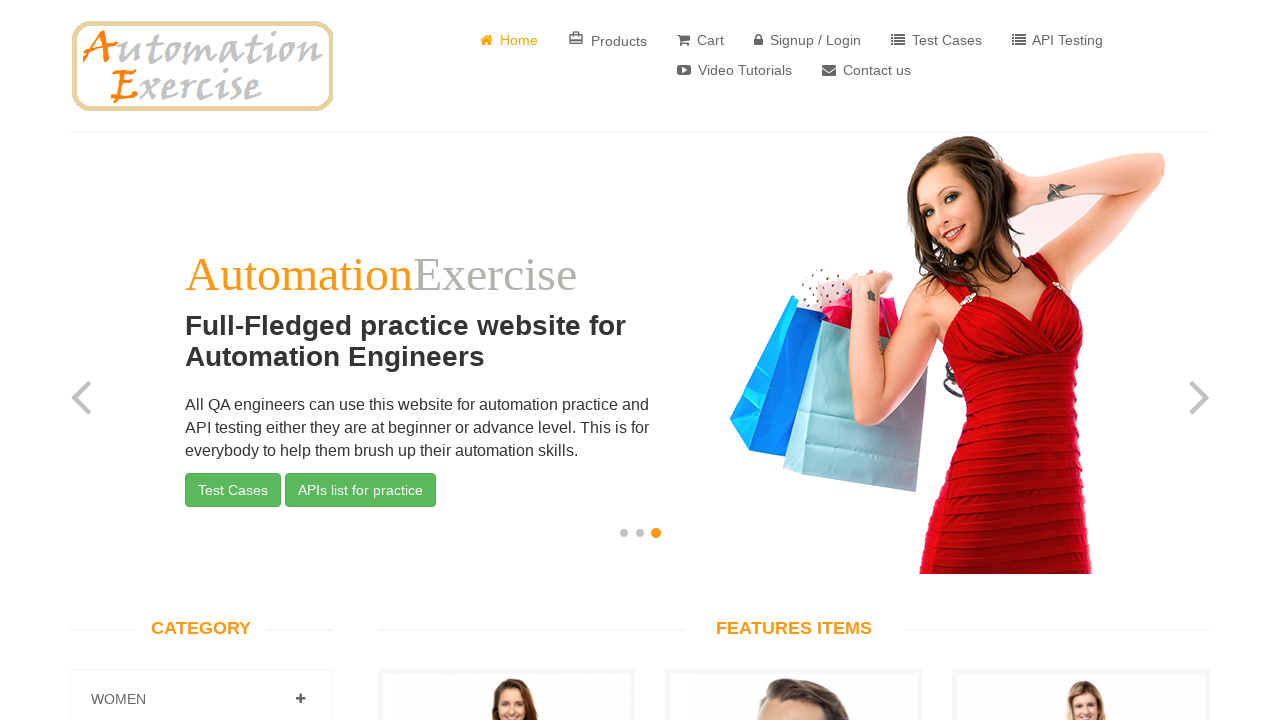

Extracted link text: View Product
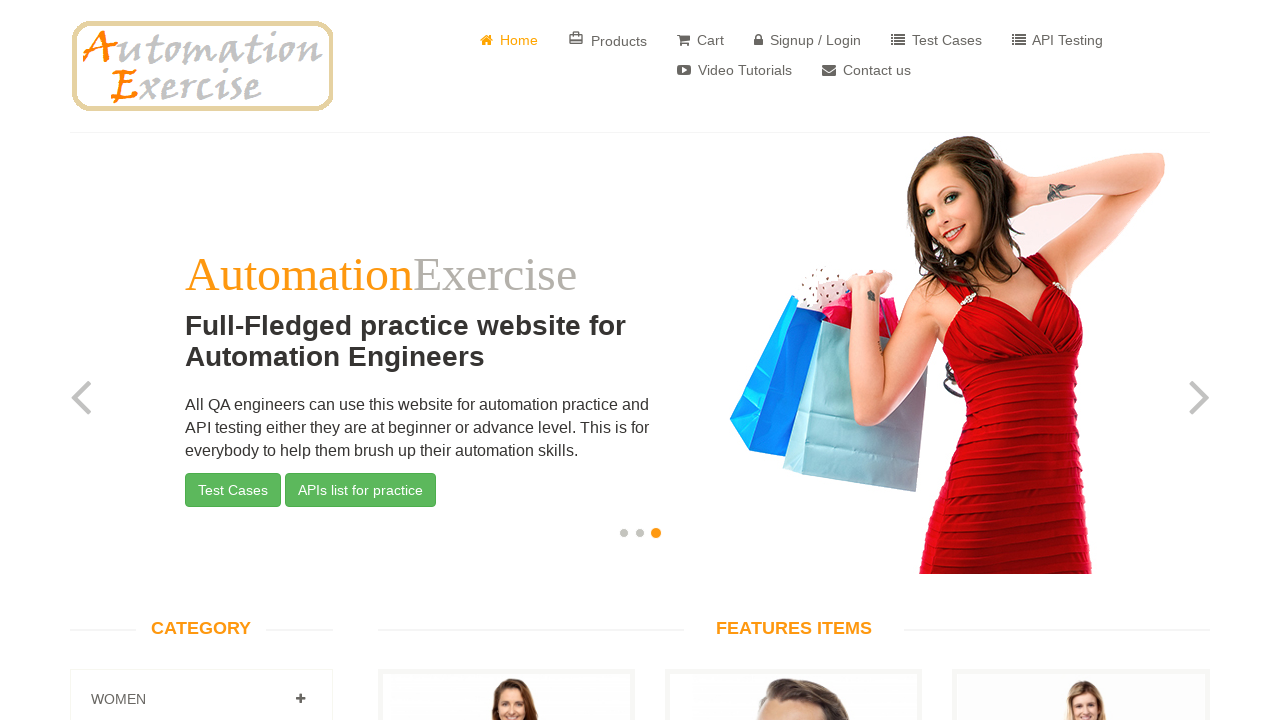

Extracted link text: Add to cart
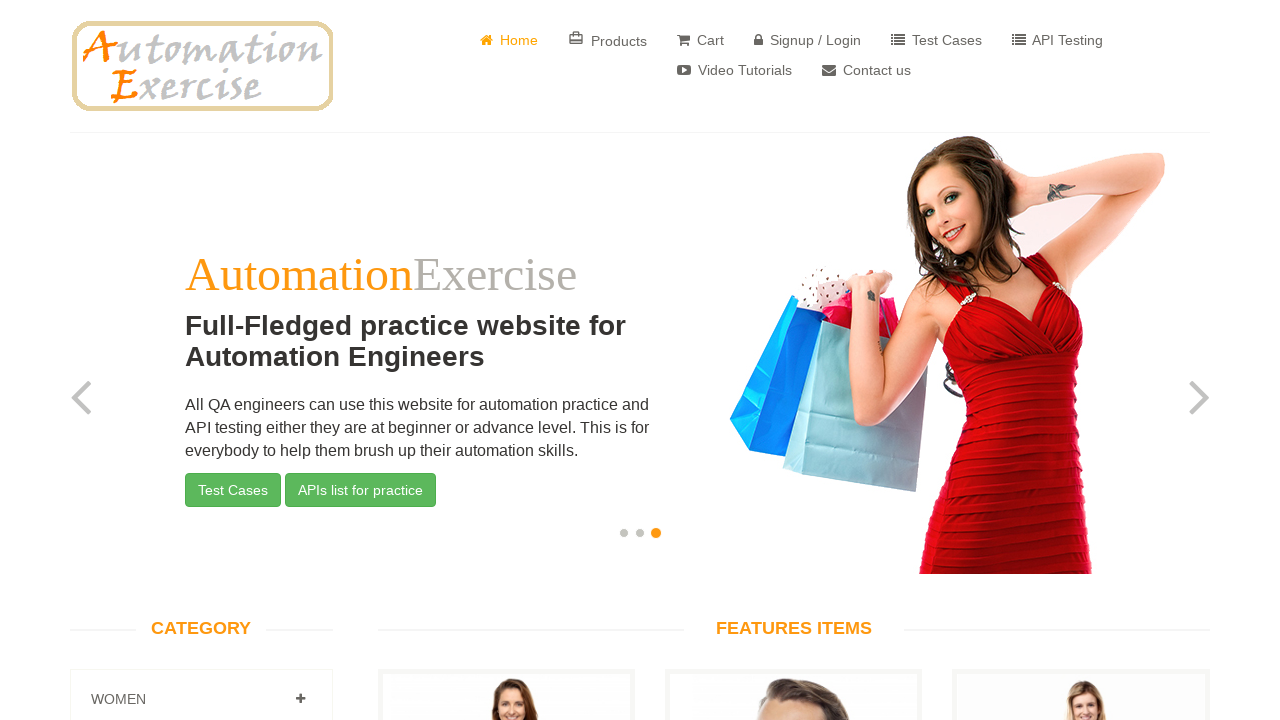

Extracted link text: Add to cart
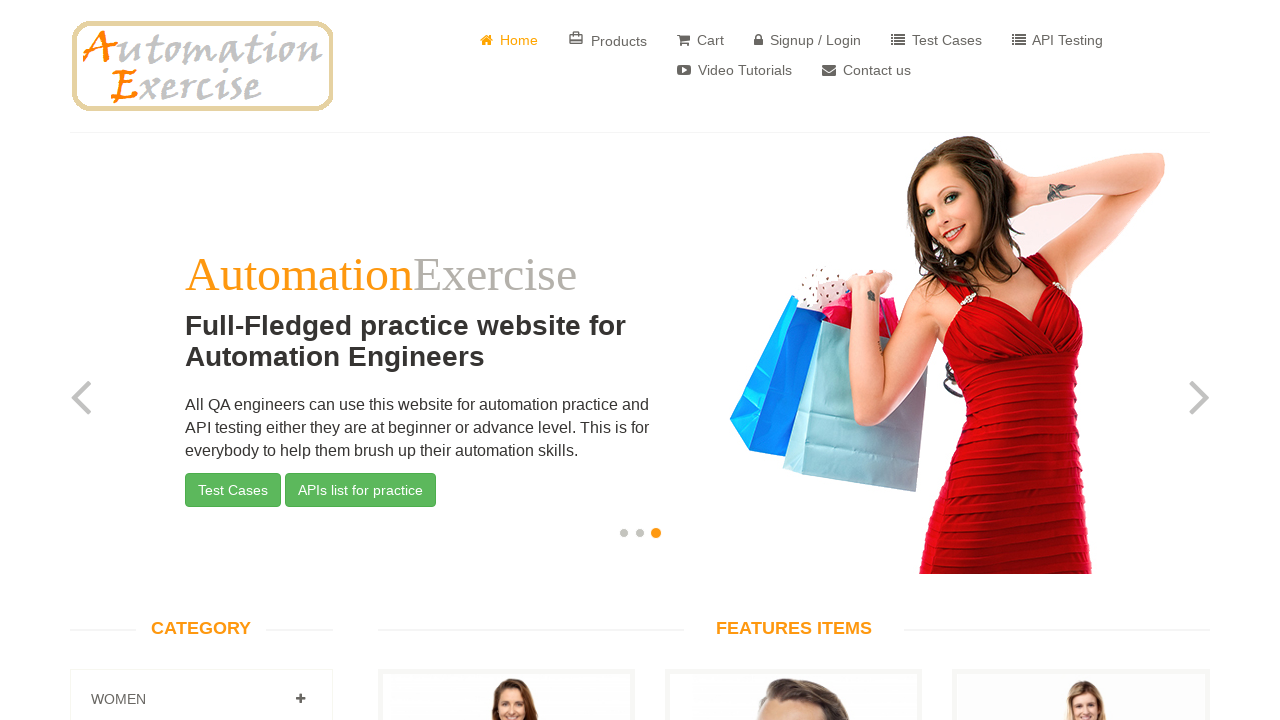

Extracted link text: View Product
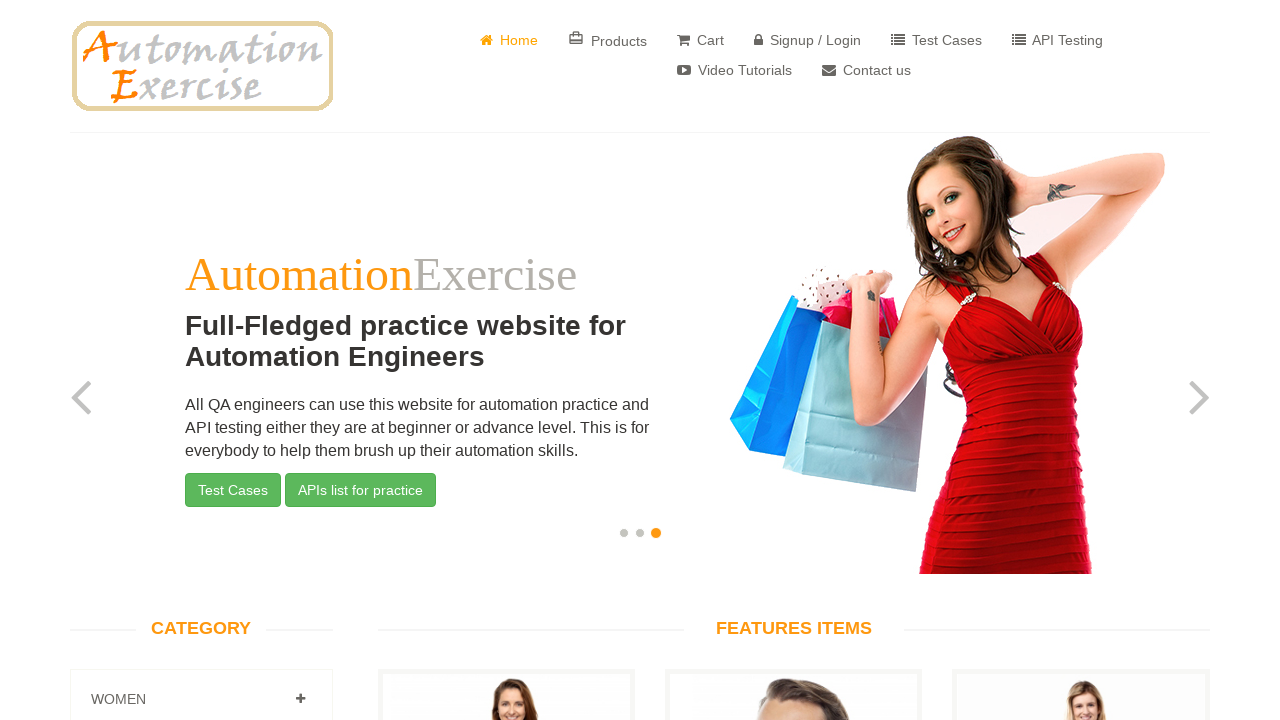

Extracted link text: Add to cart
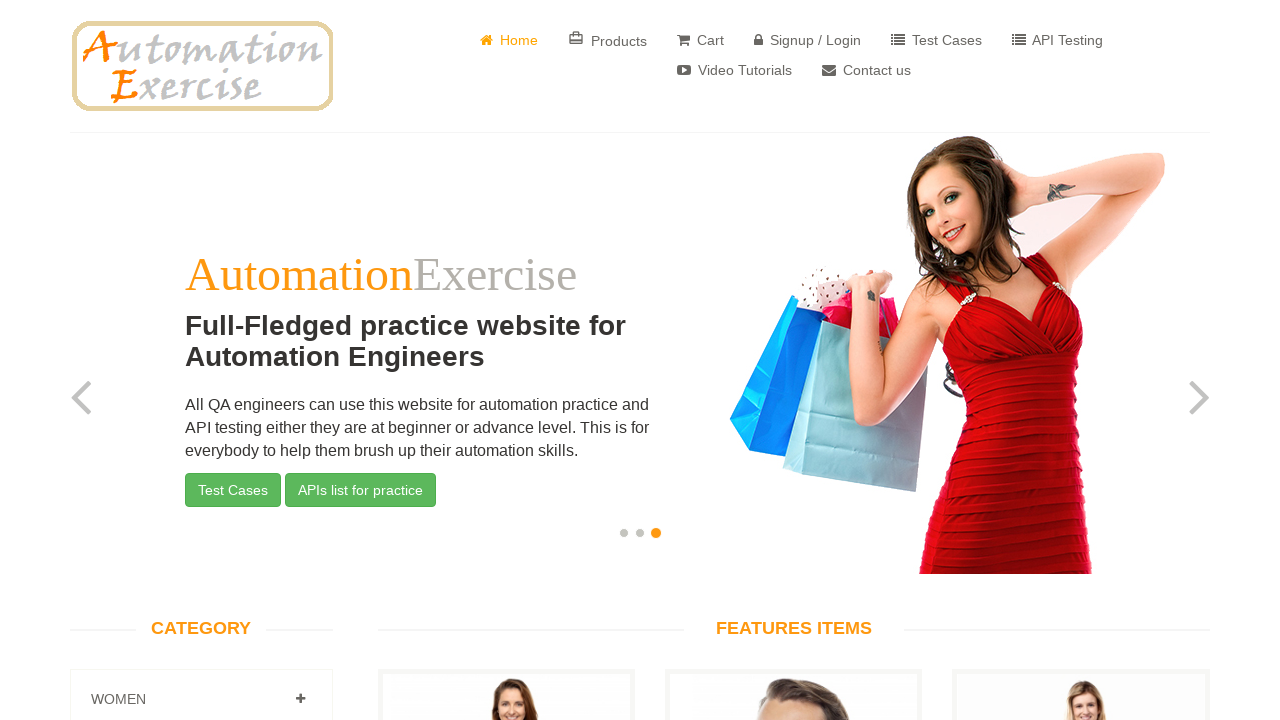

Extracted link text: Add to cart
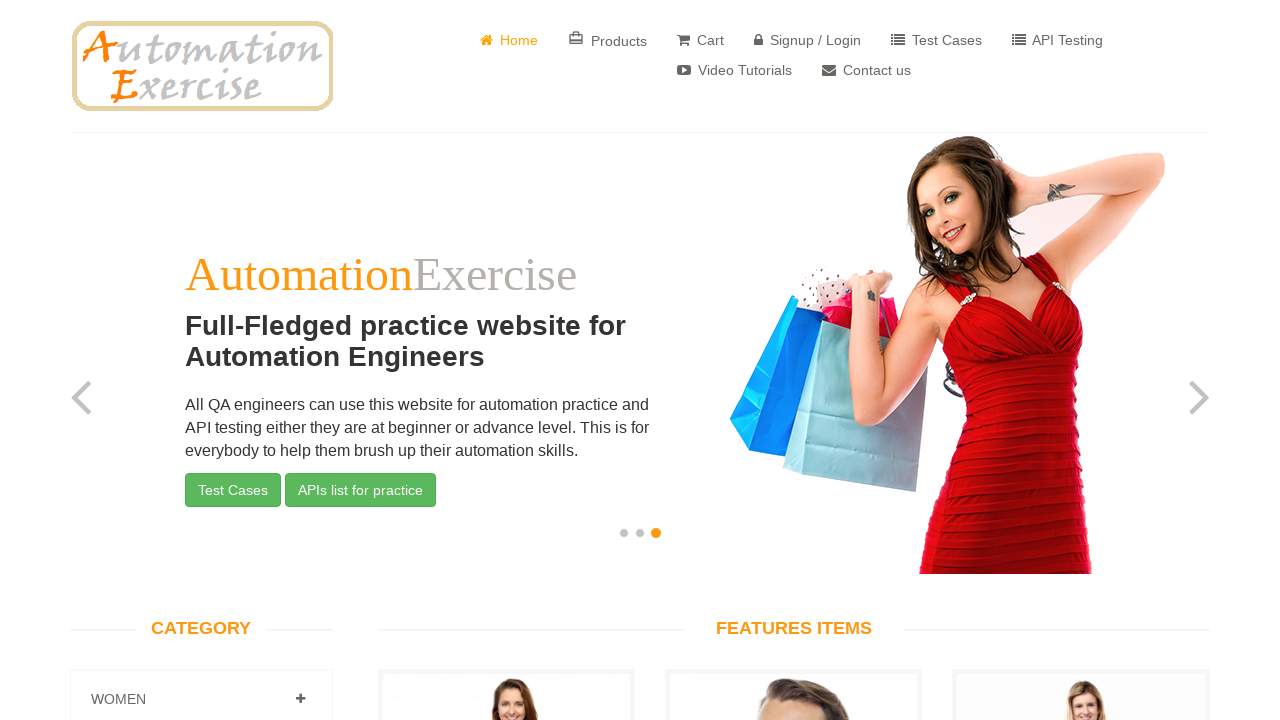

Extracted link text: Add to cart
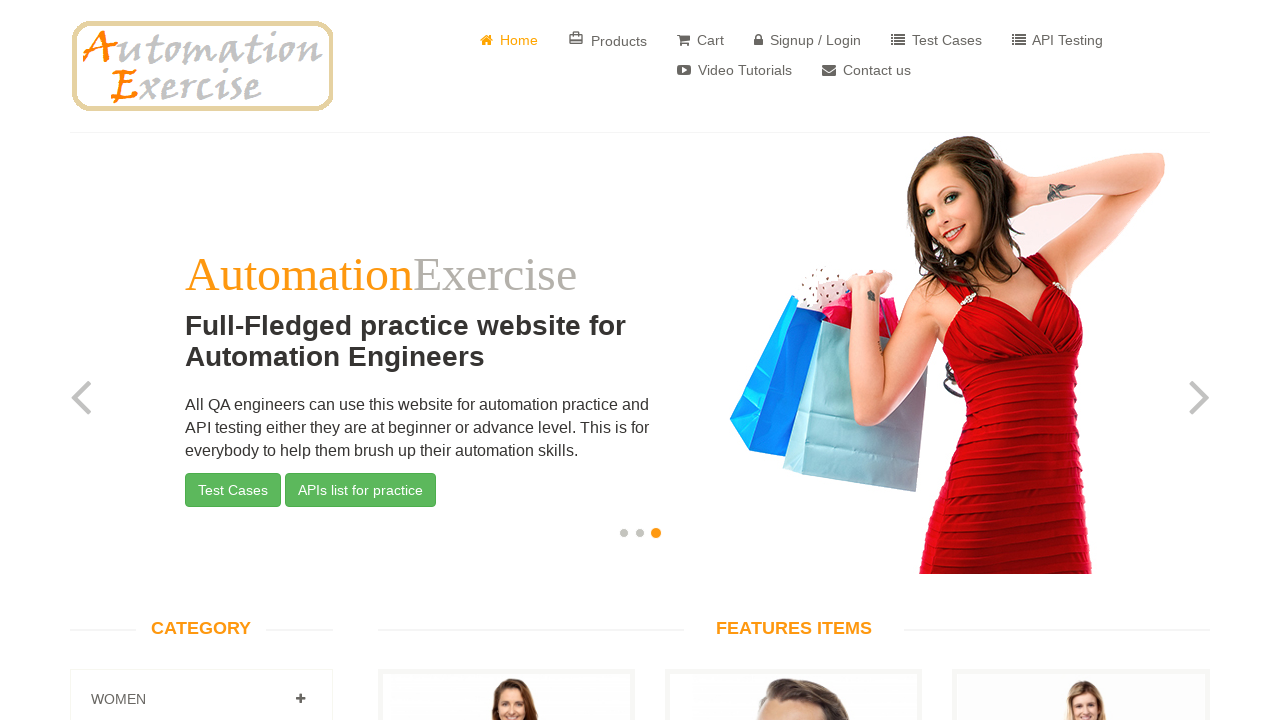

Extracted link text: Add to cart
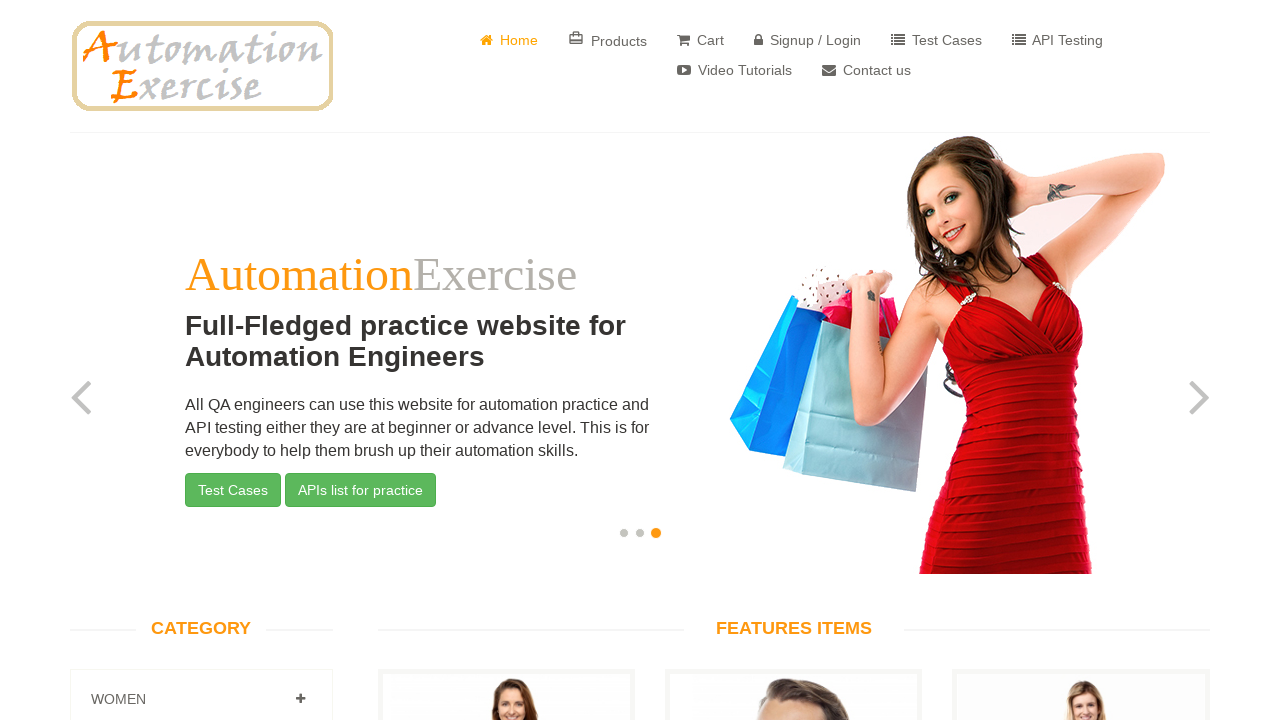

Extracted link text: Add to cart
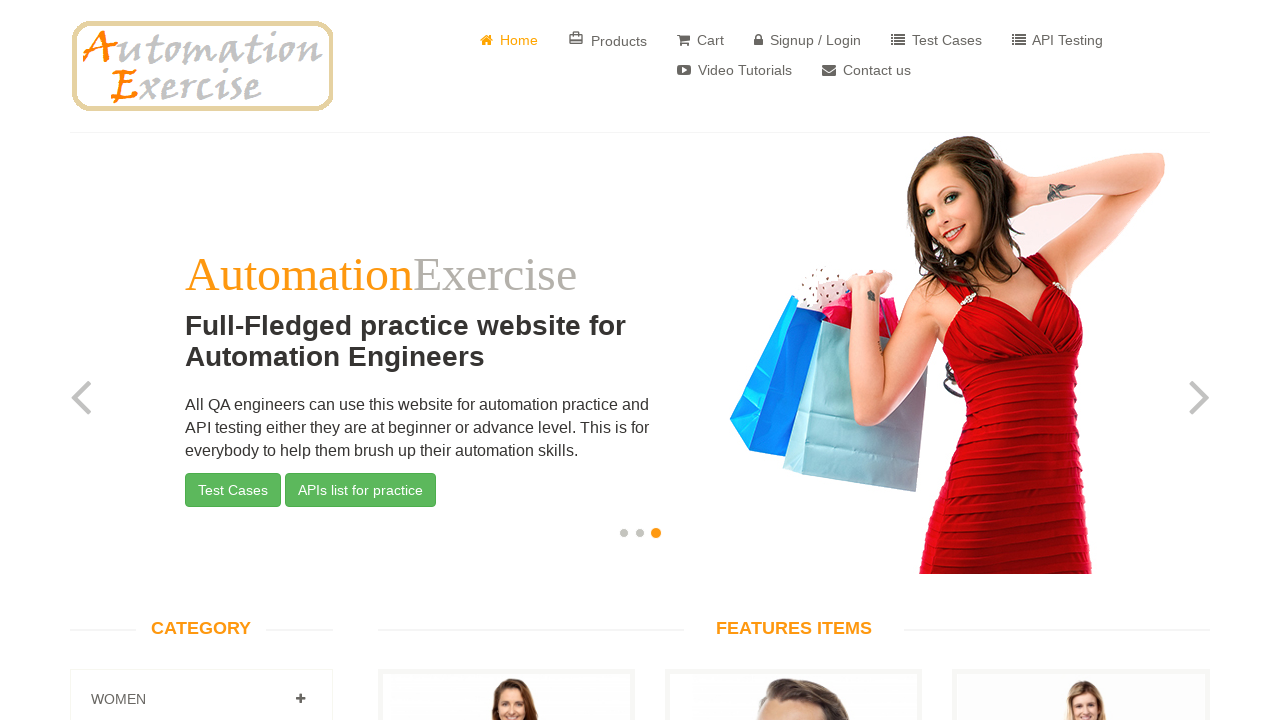

Extracted link text: Add to cart
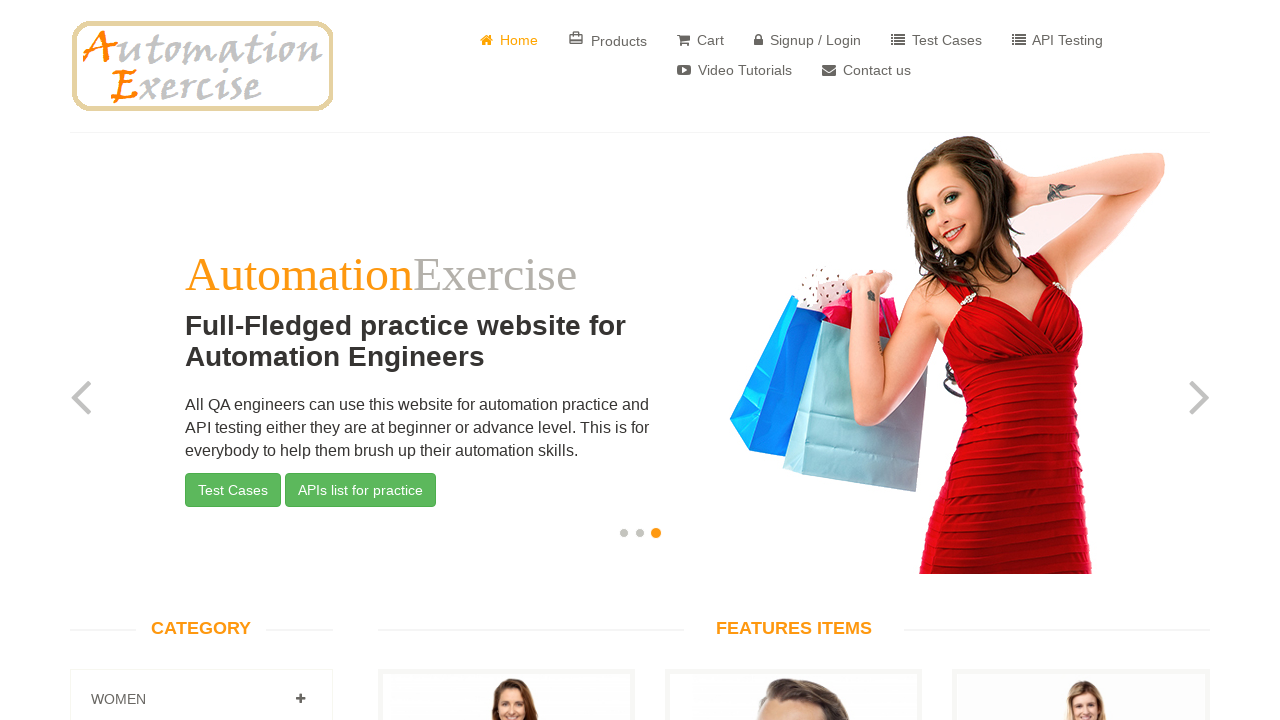

Extracted link text: 
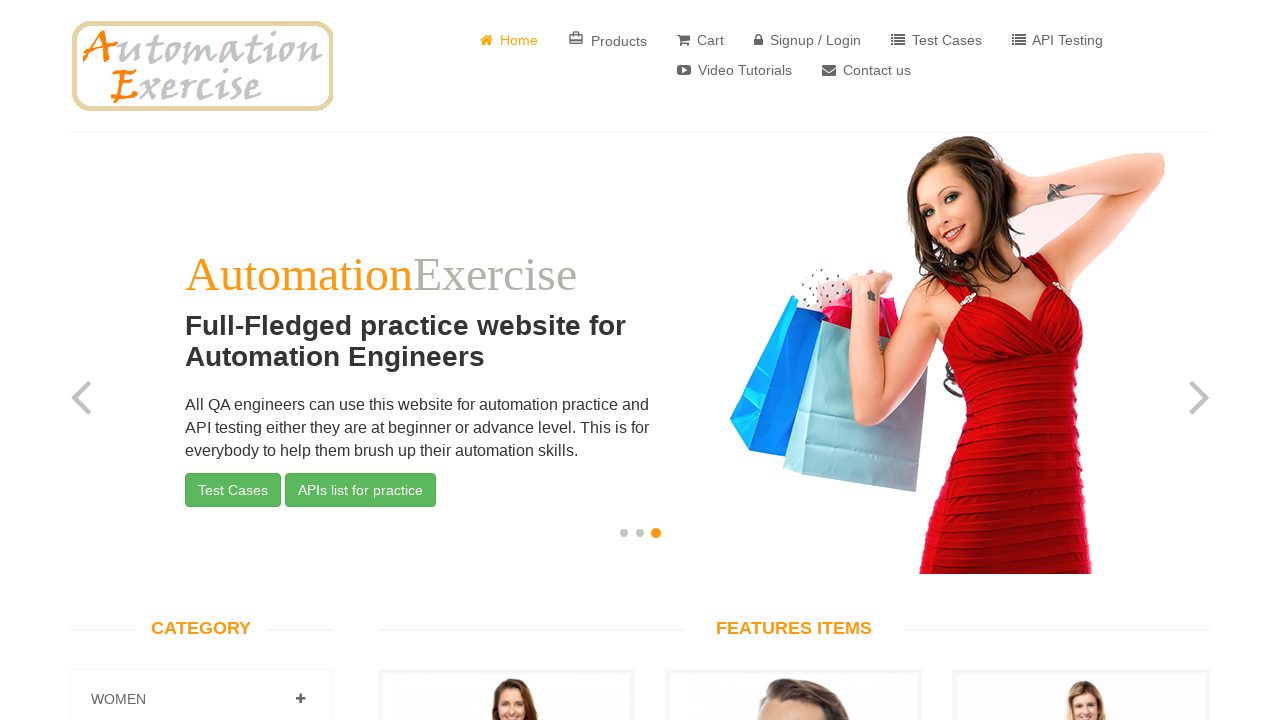

Extracted link text: 
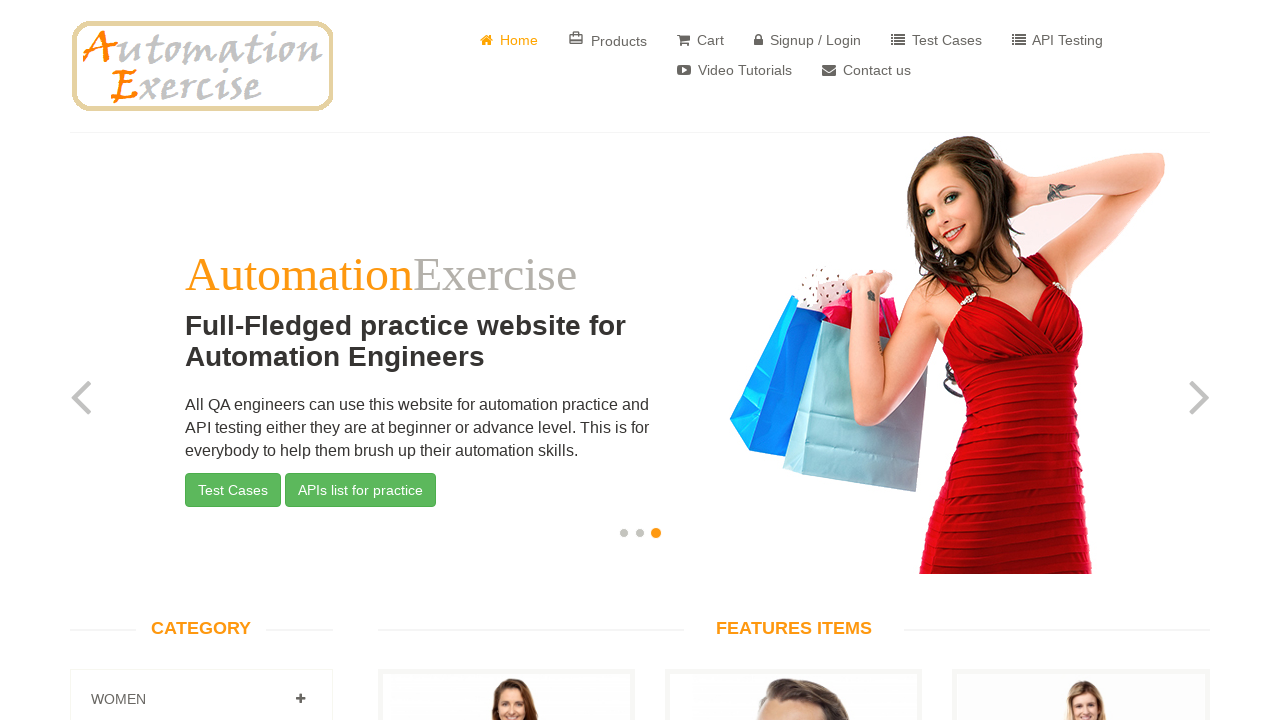

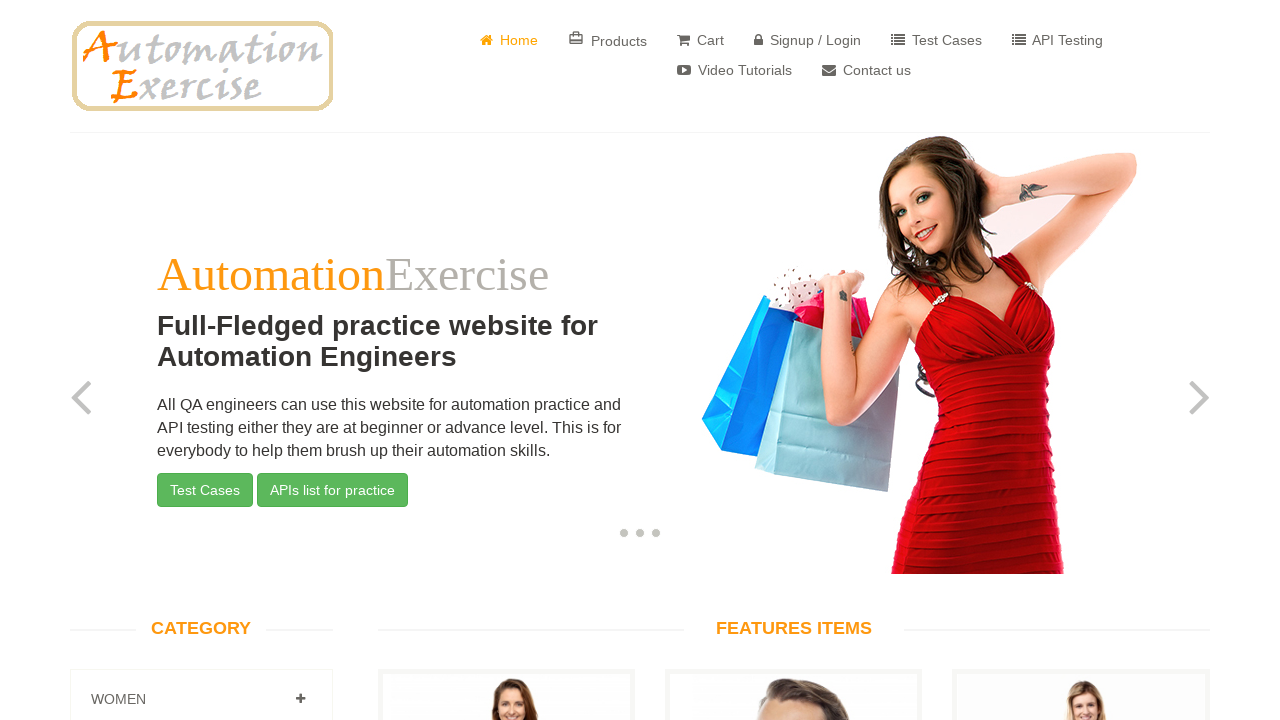